Interacts with a balloon game by repeatedly finding balloon elements and clicking on those displaying even numbers for a 20-second duration.

Starting URL: https://softwaretestingpro.github.io/Automation/Beginner/B-1.13-Balloons.html

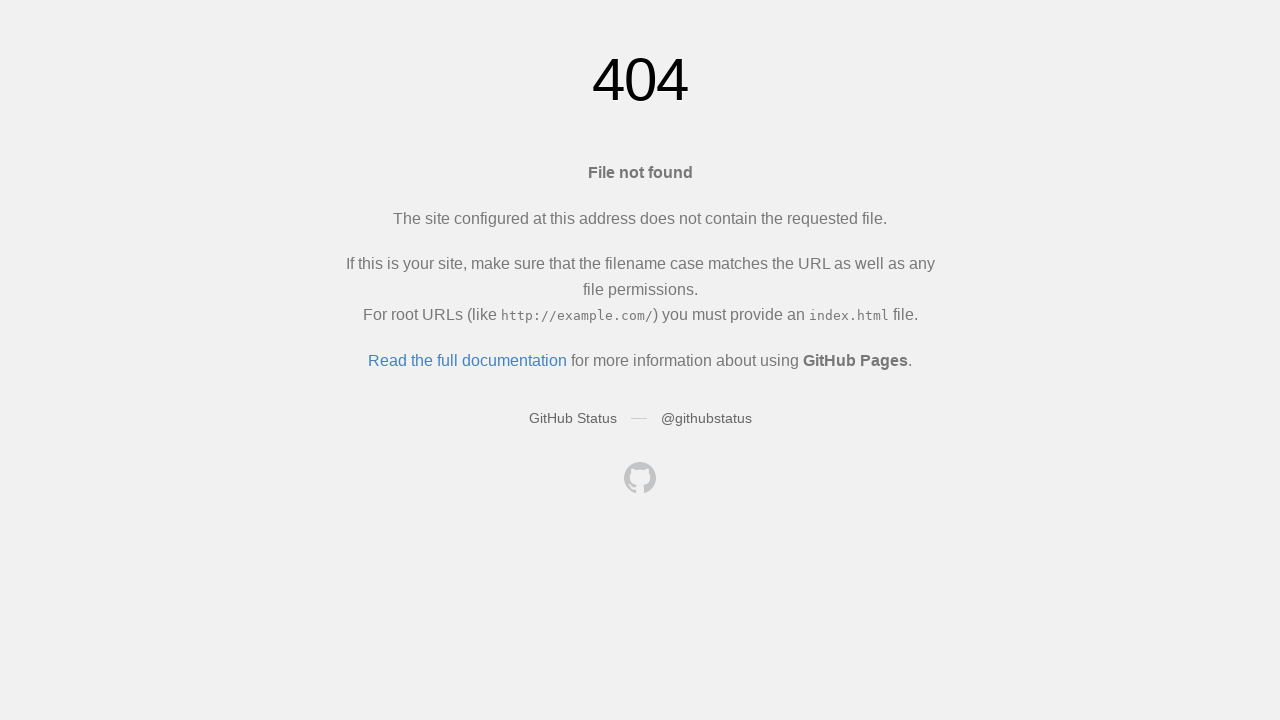

Set viewport size to 1920x1080
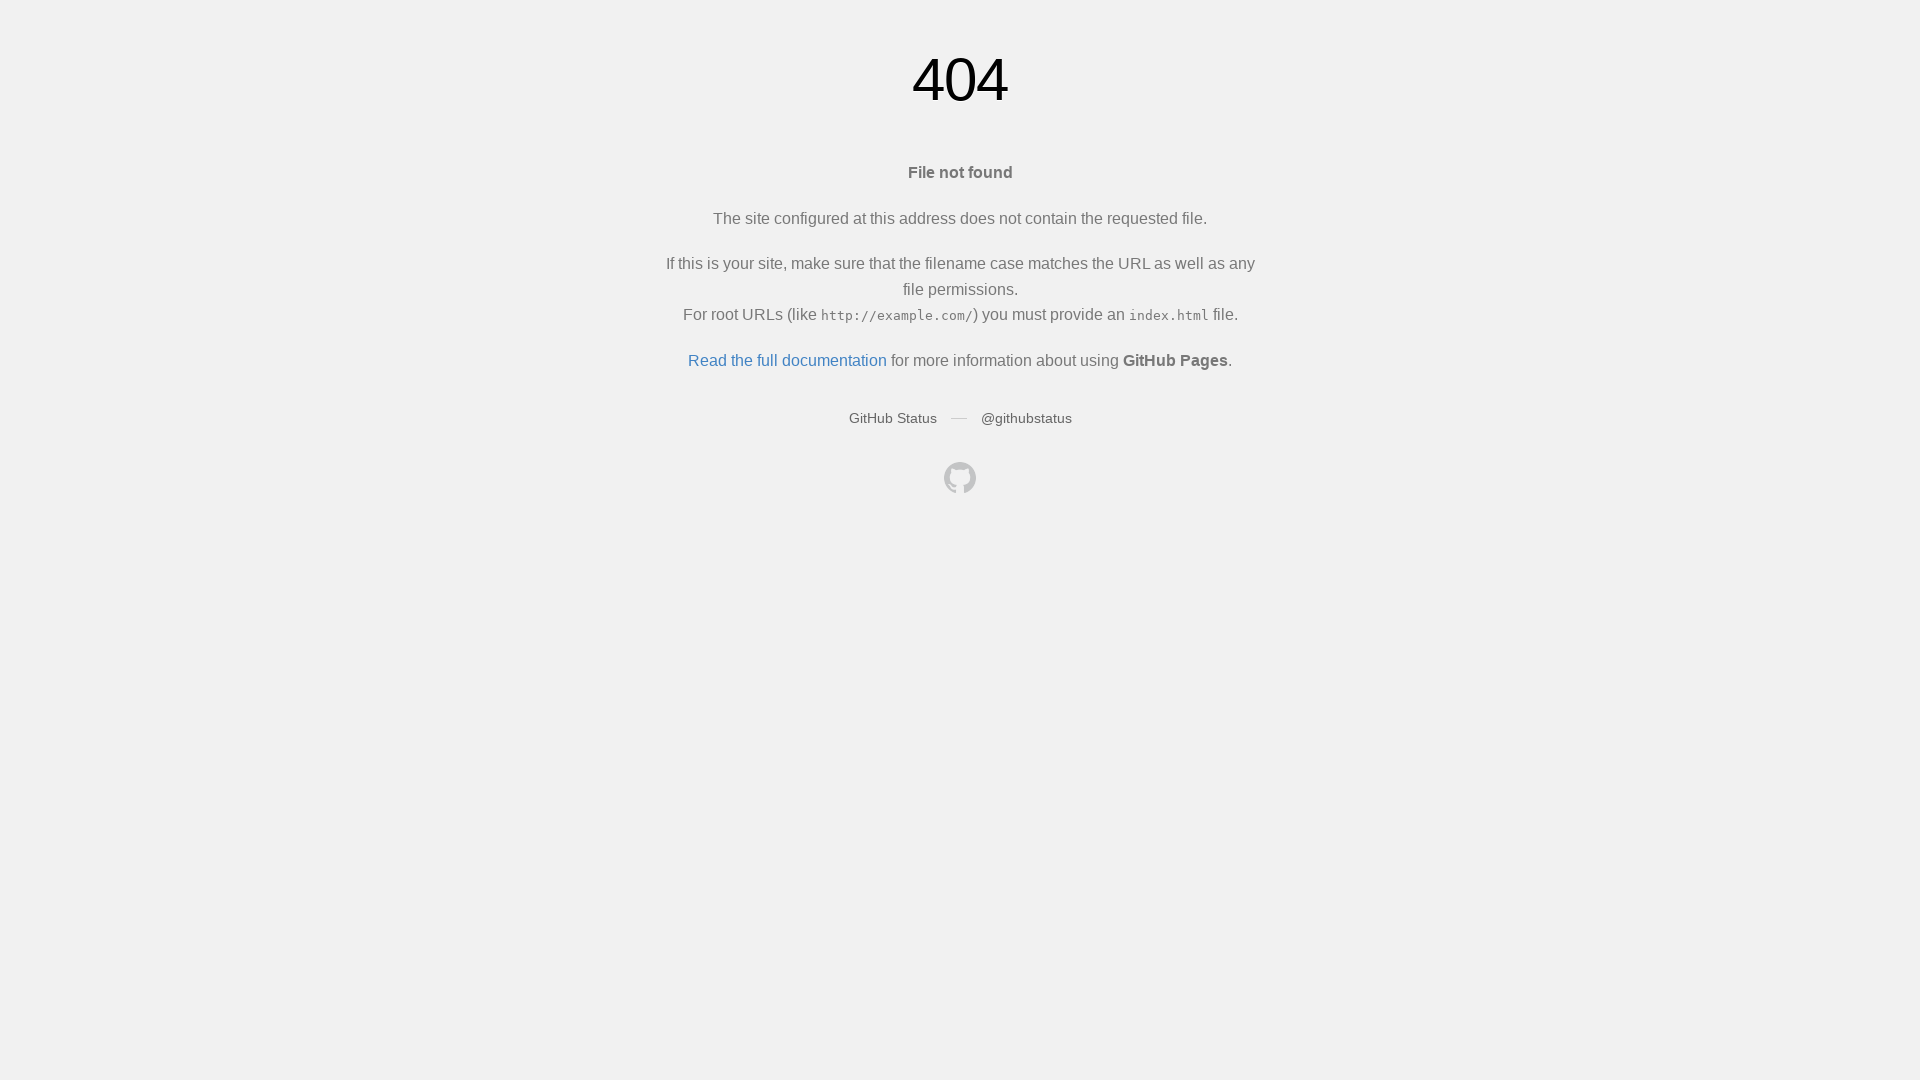

Waited 300ms before next balloon check
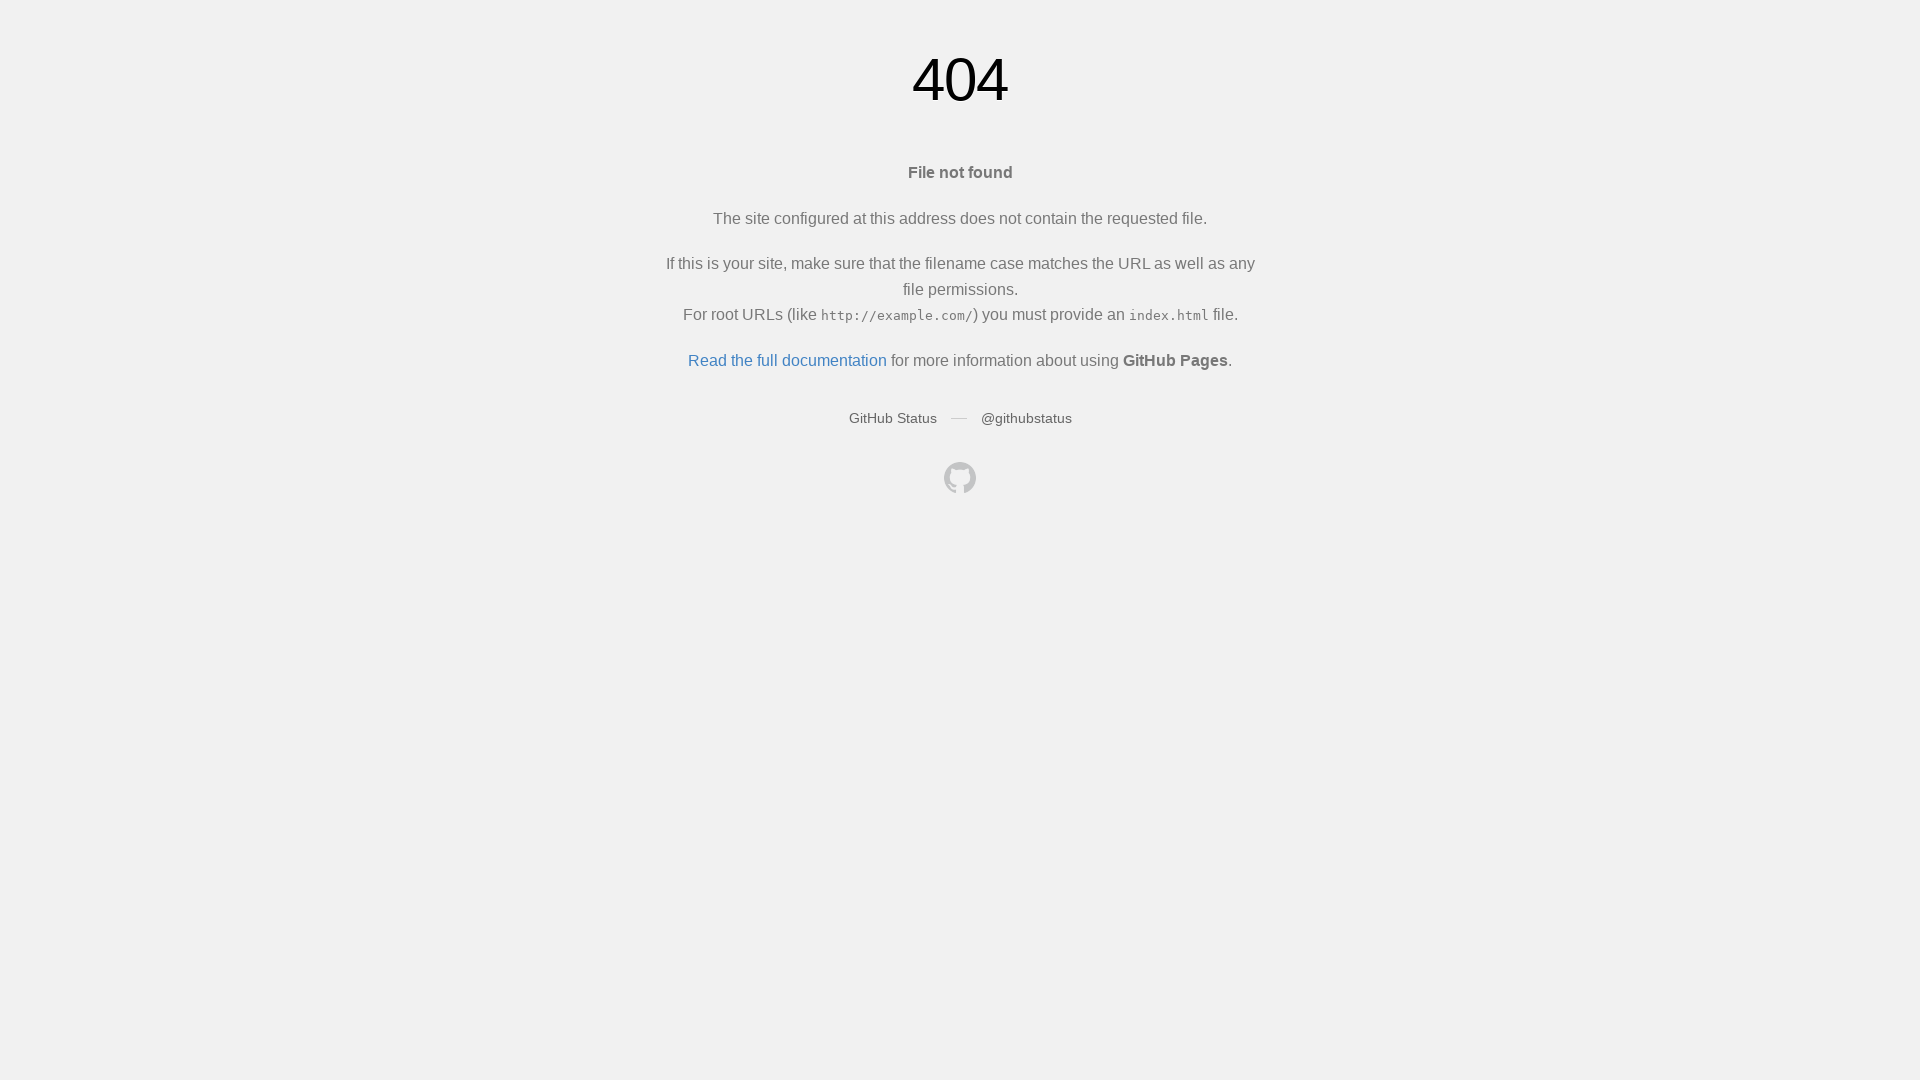

Waited 300ms before next balloon check
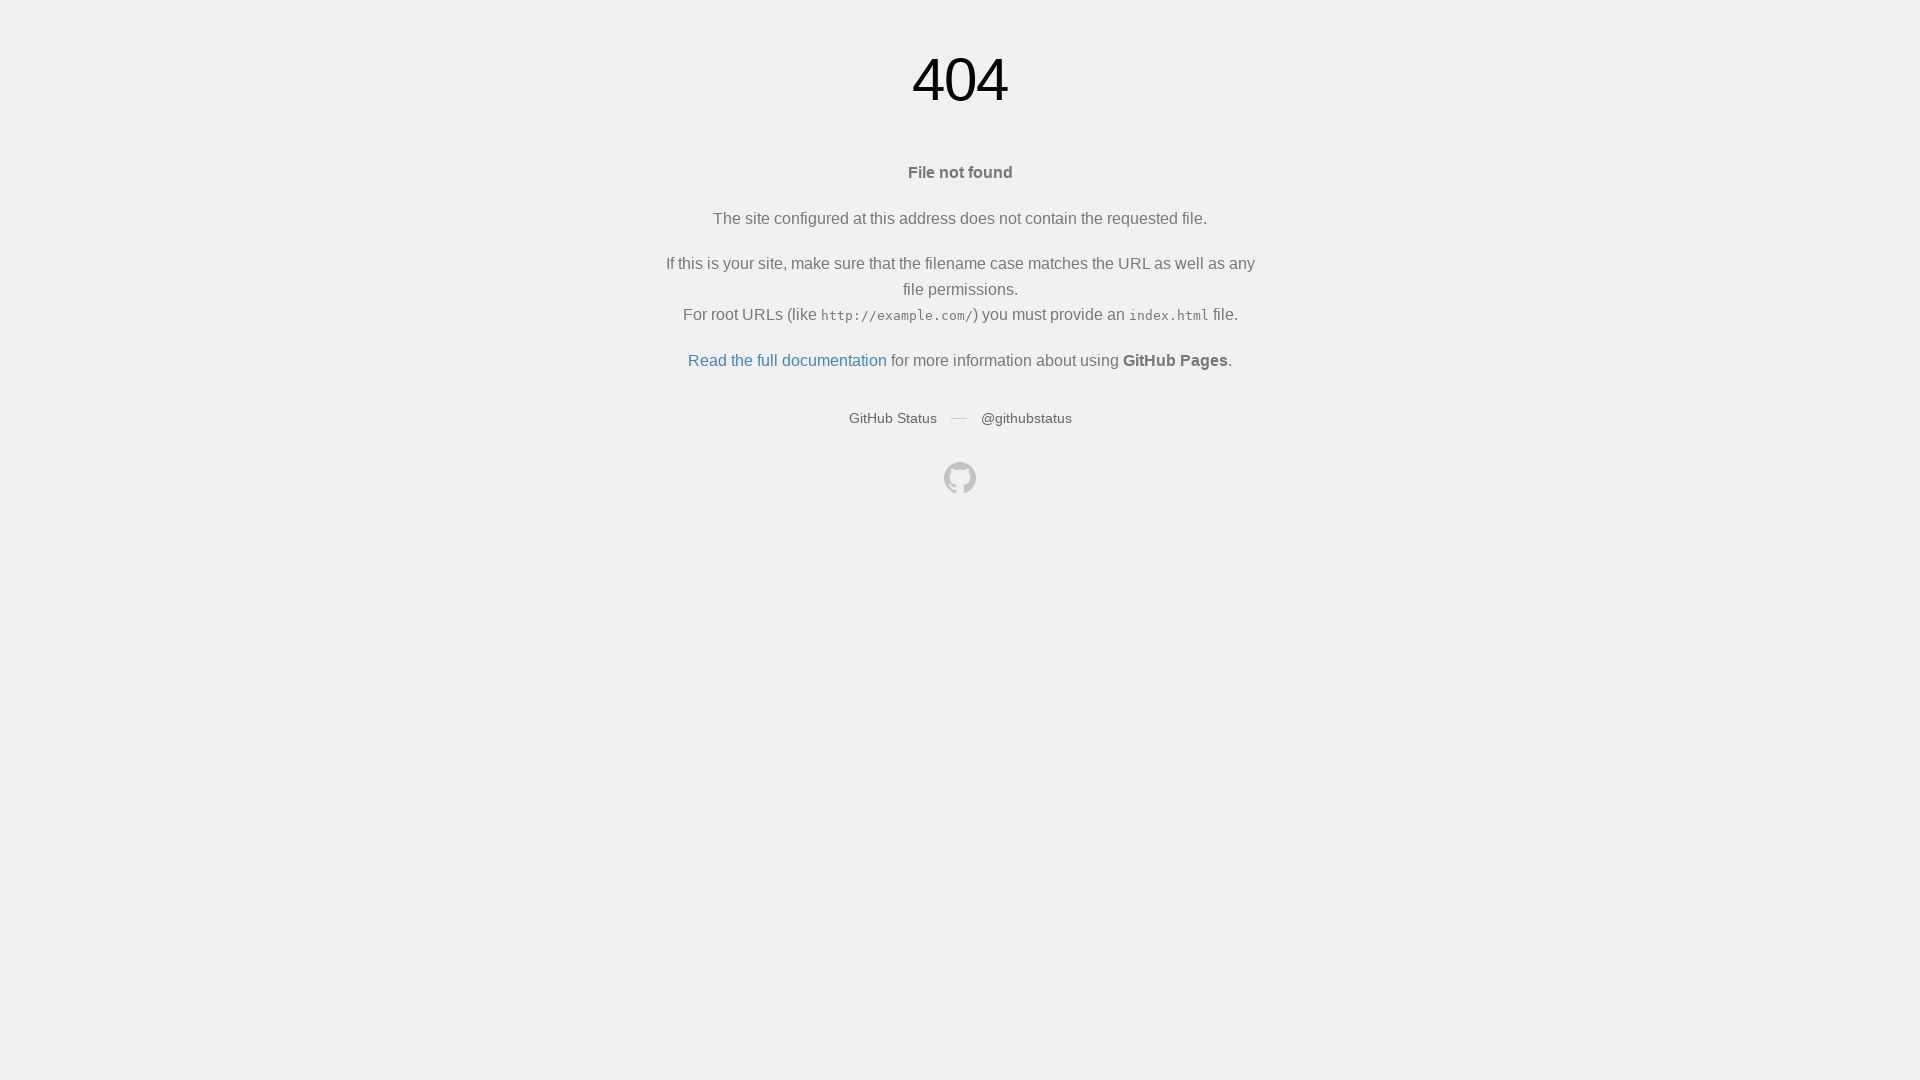

Waited 300ms before next balloon check
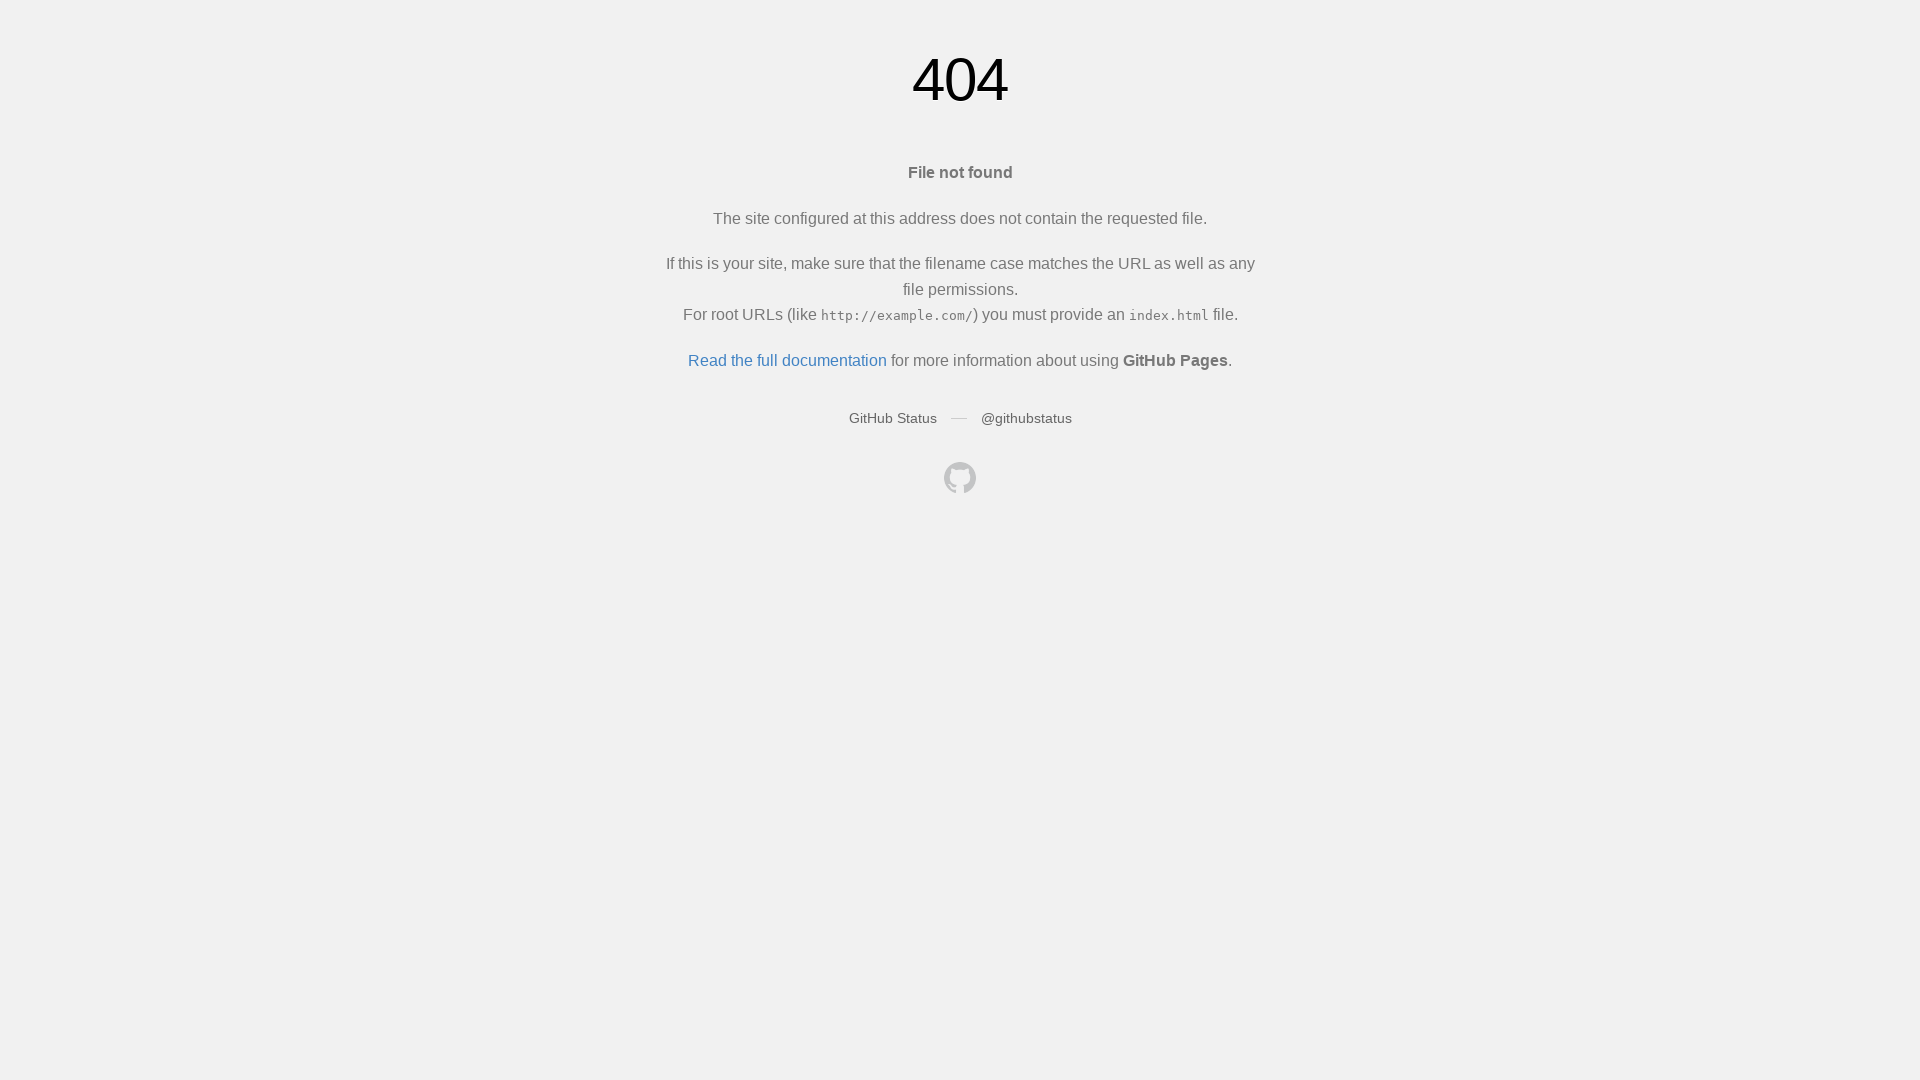

Waited 300ms before next balloon check
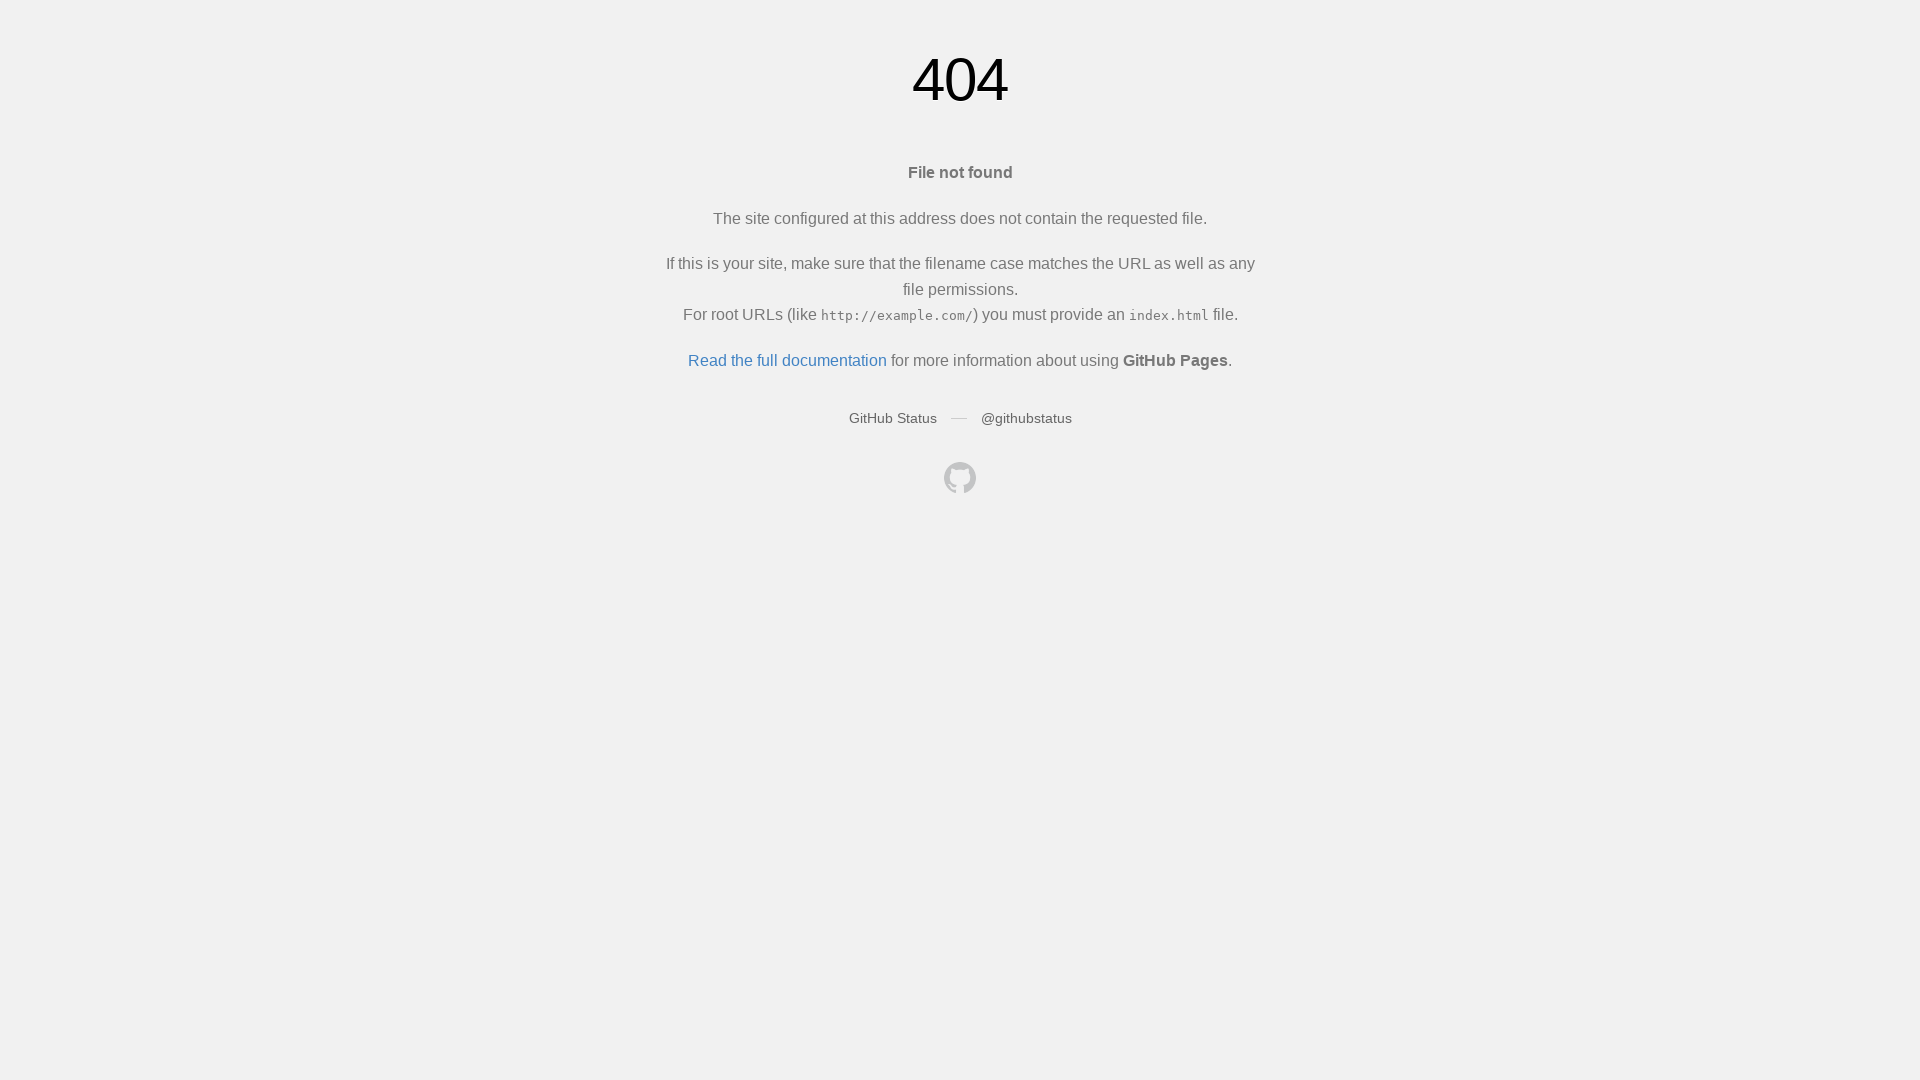

Waited 300ms before next balloon check
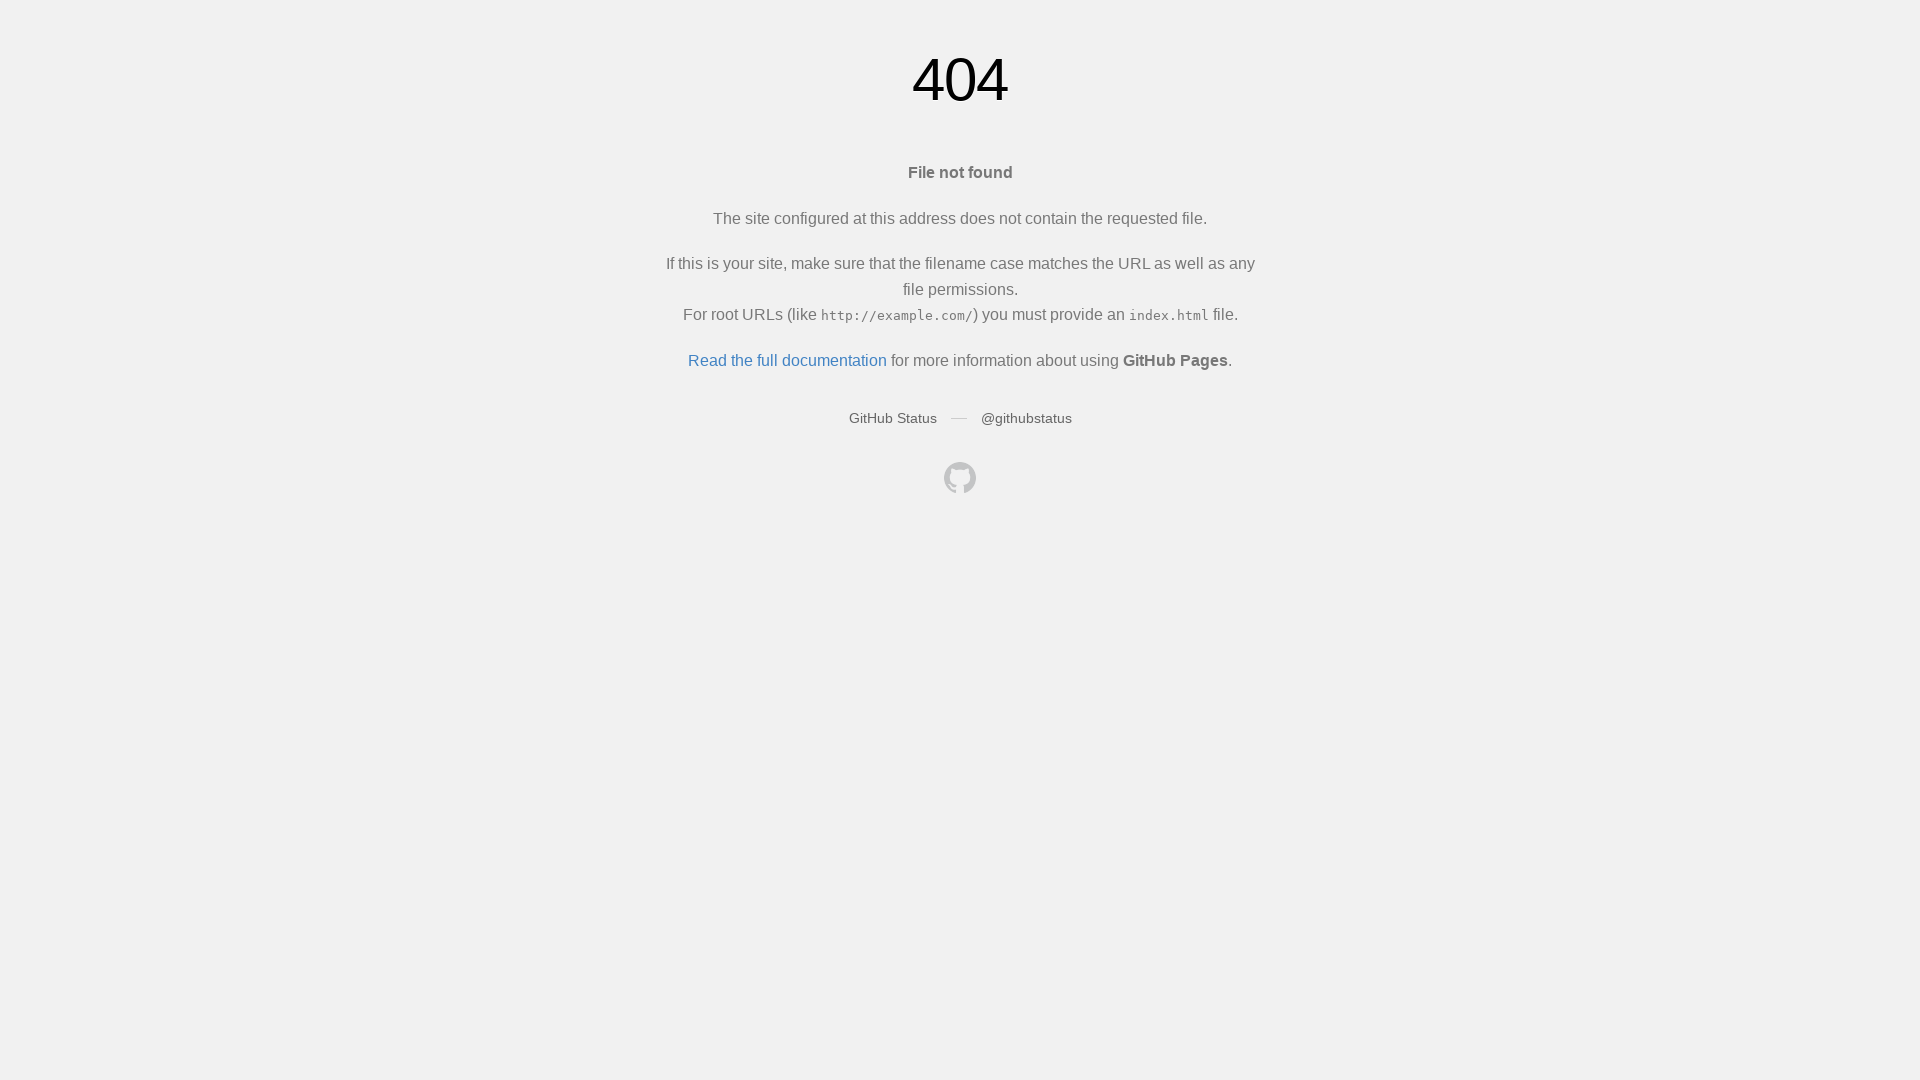

Waited 300ms before next balloon check
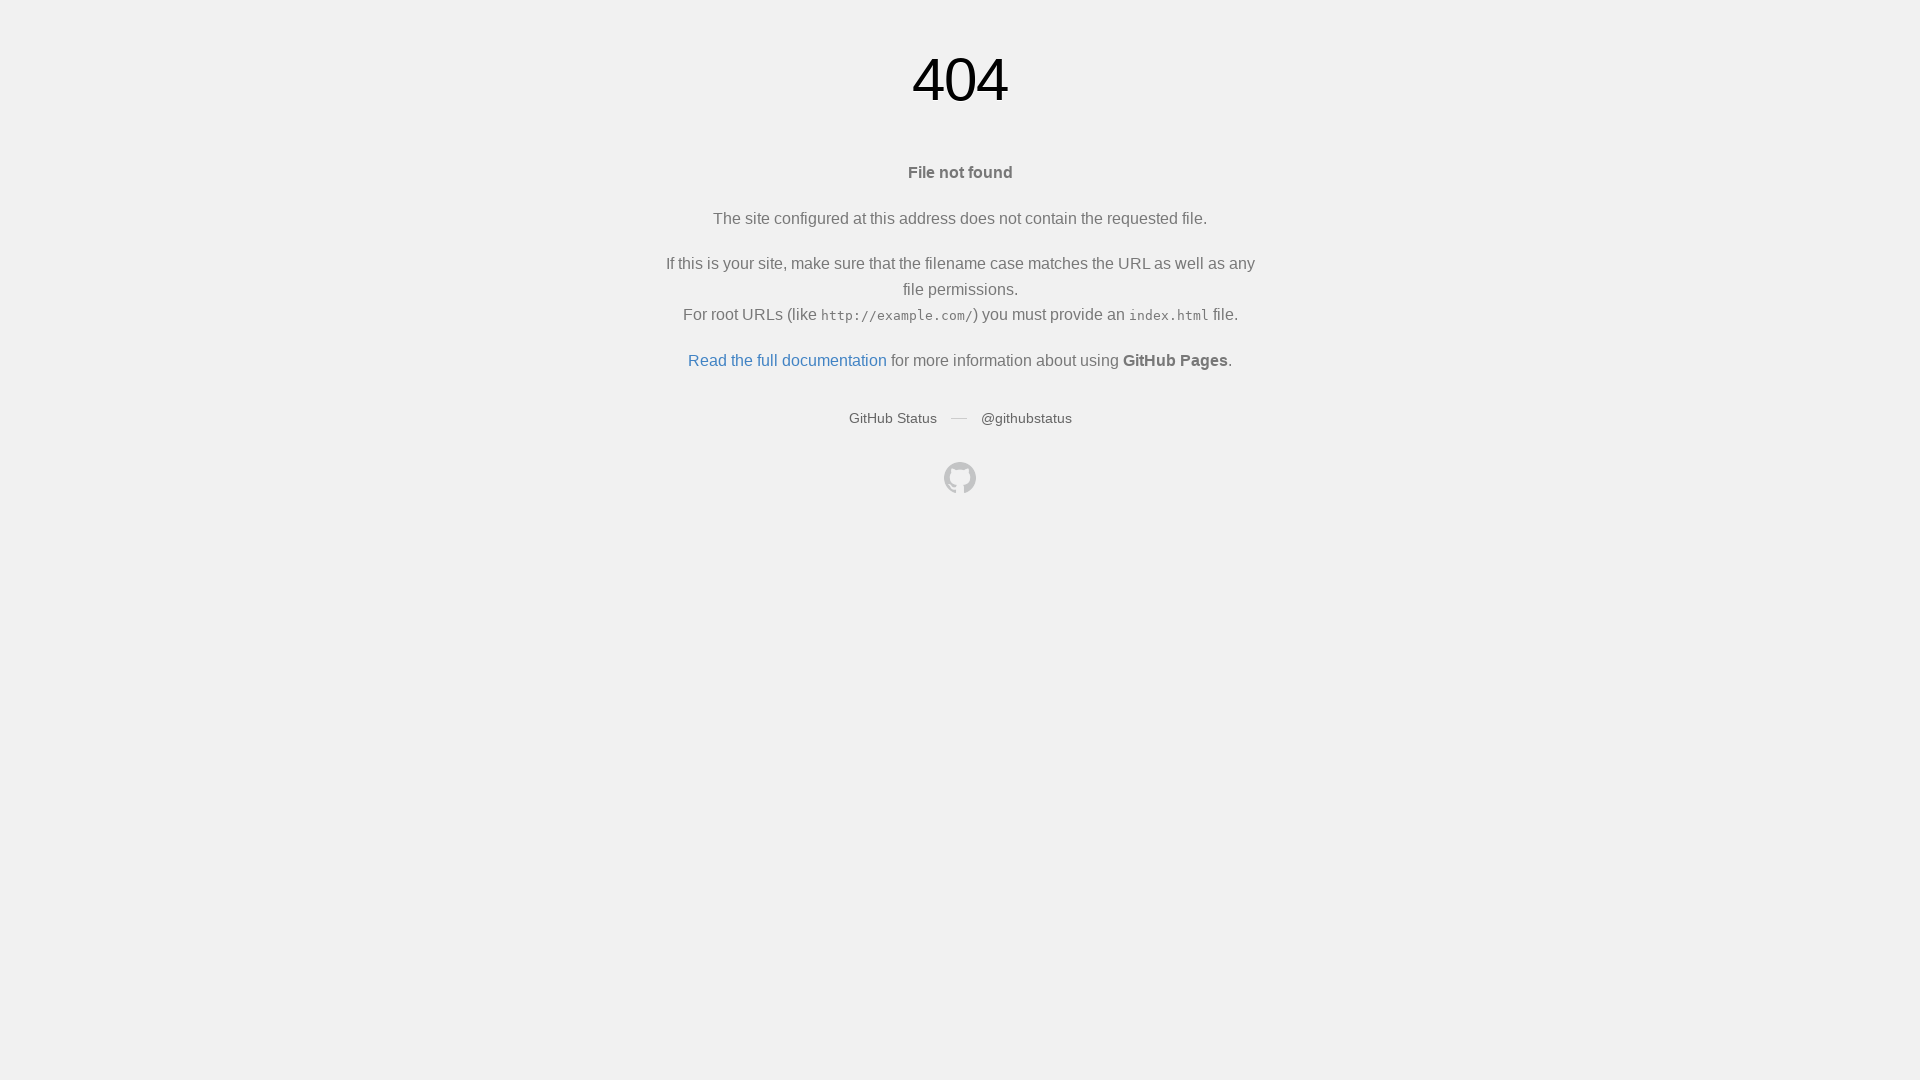

Waited 300ms before next balloon check
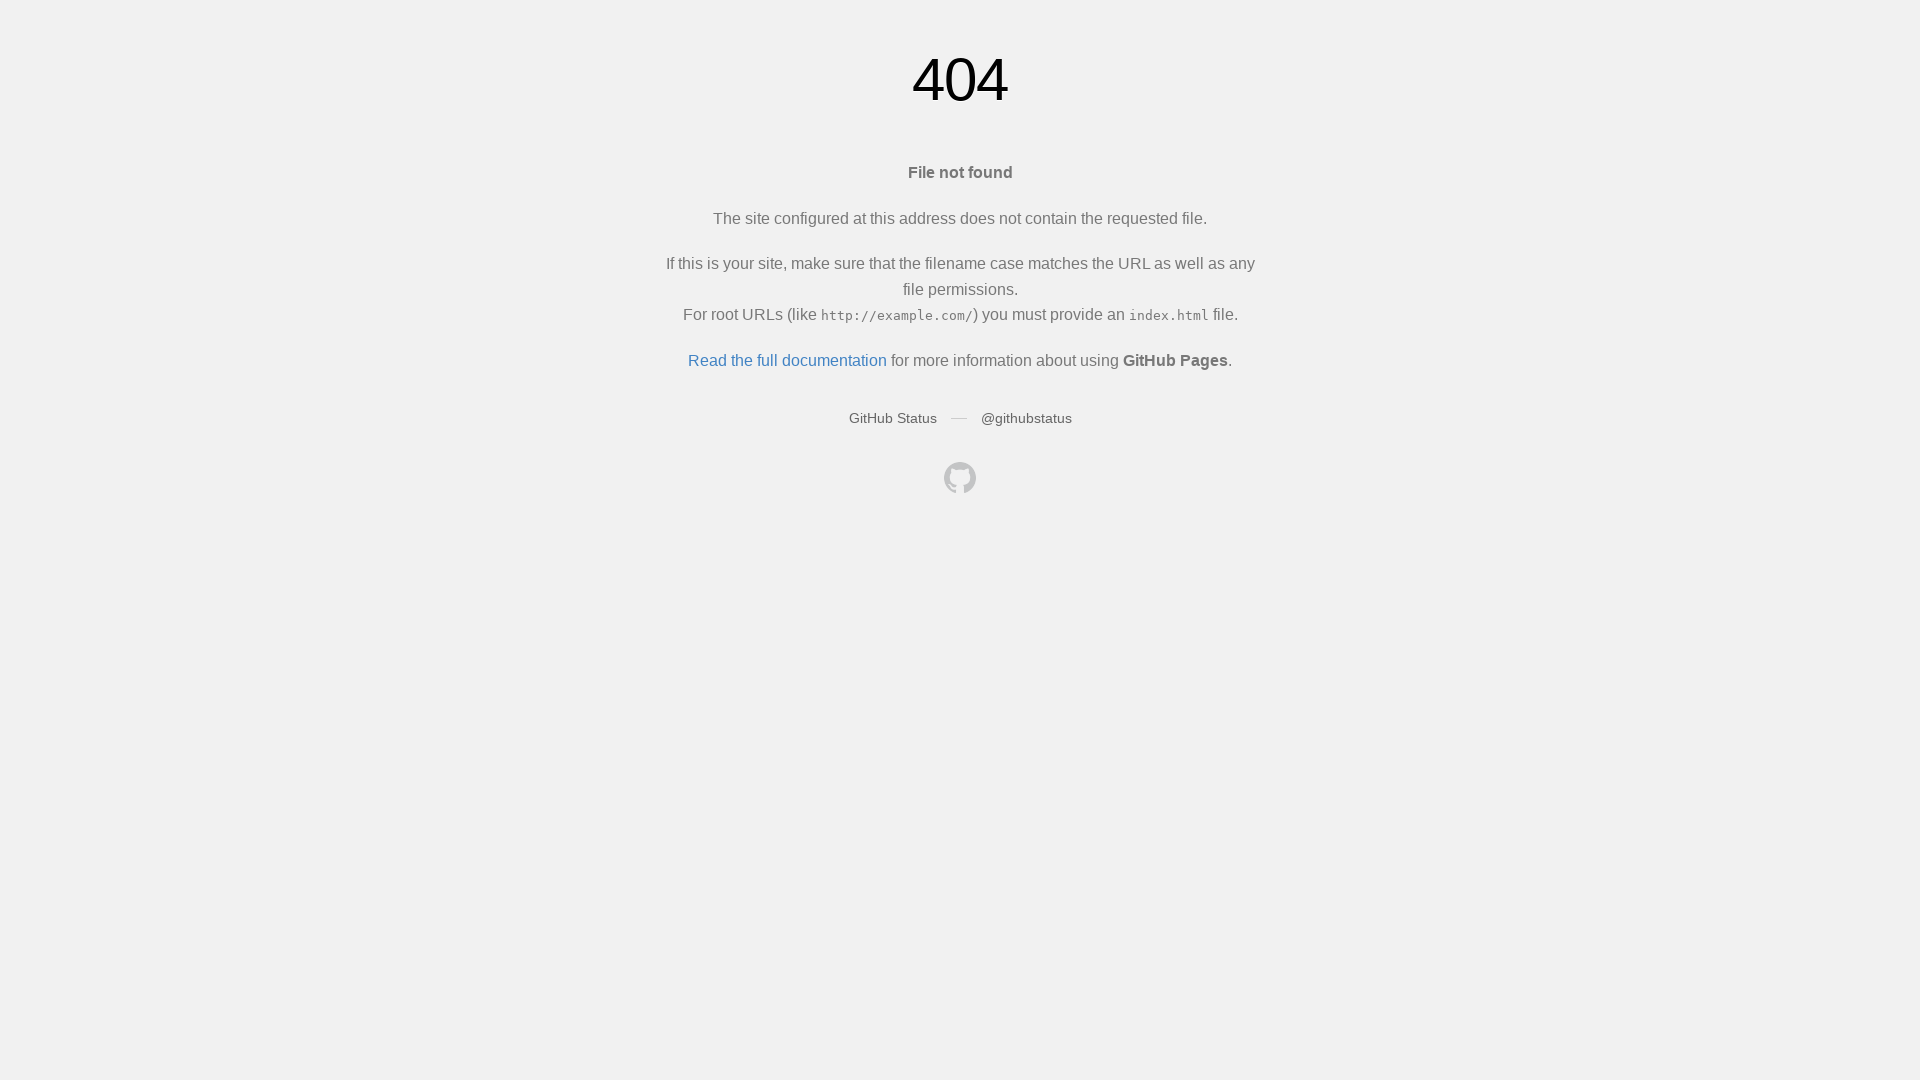

Waited 300ms before next balloon check
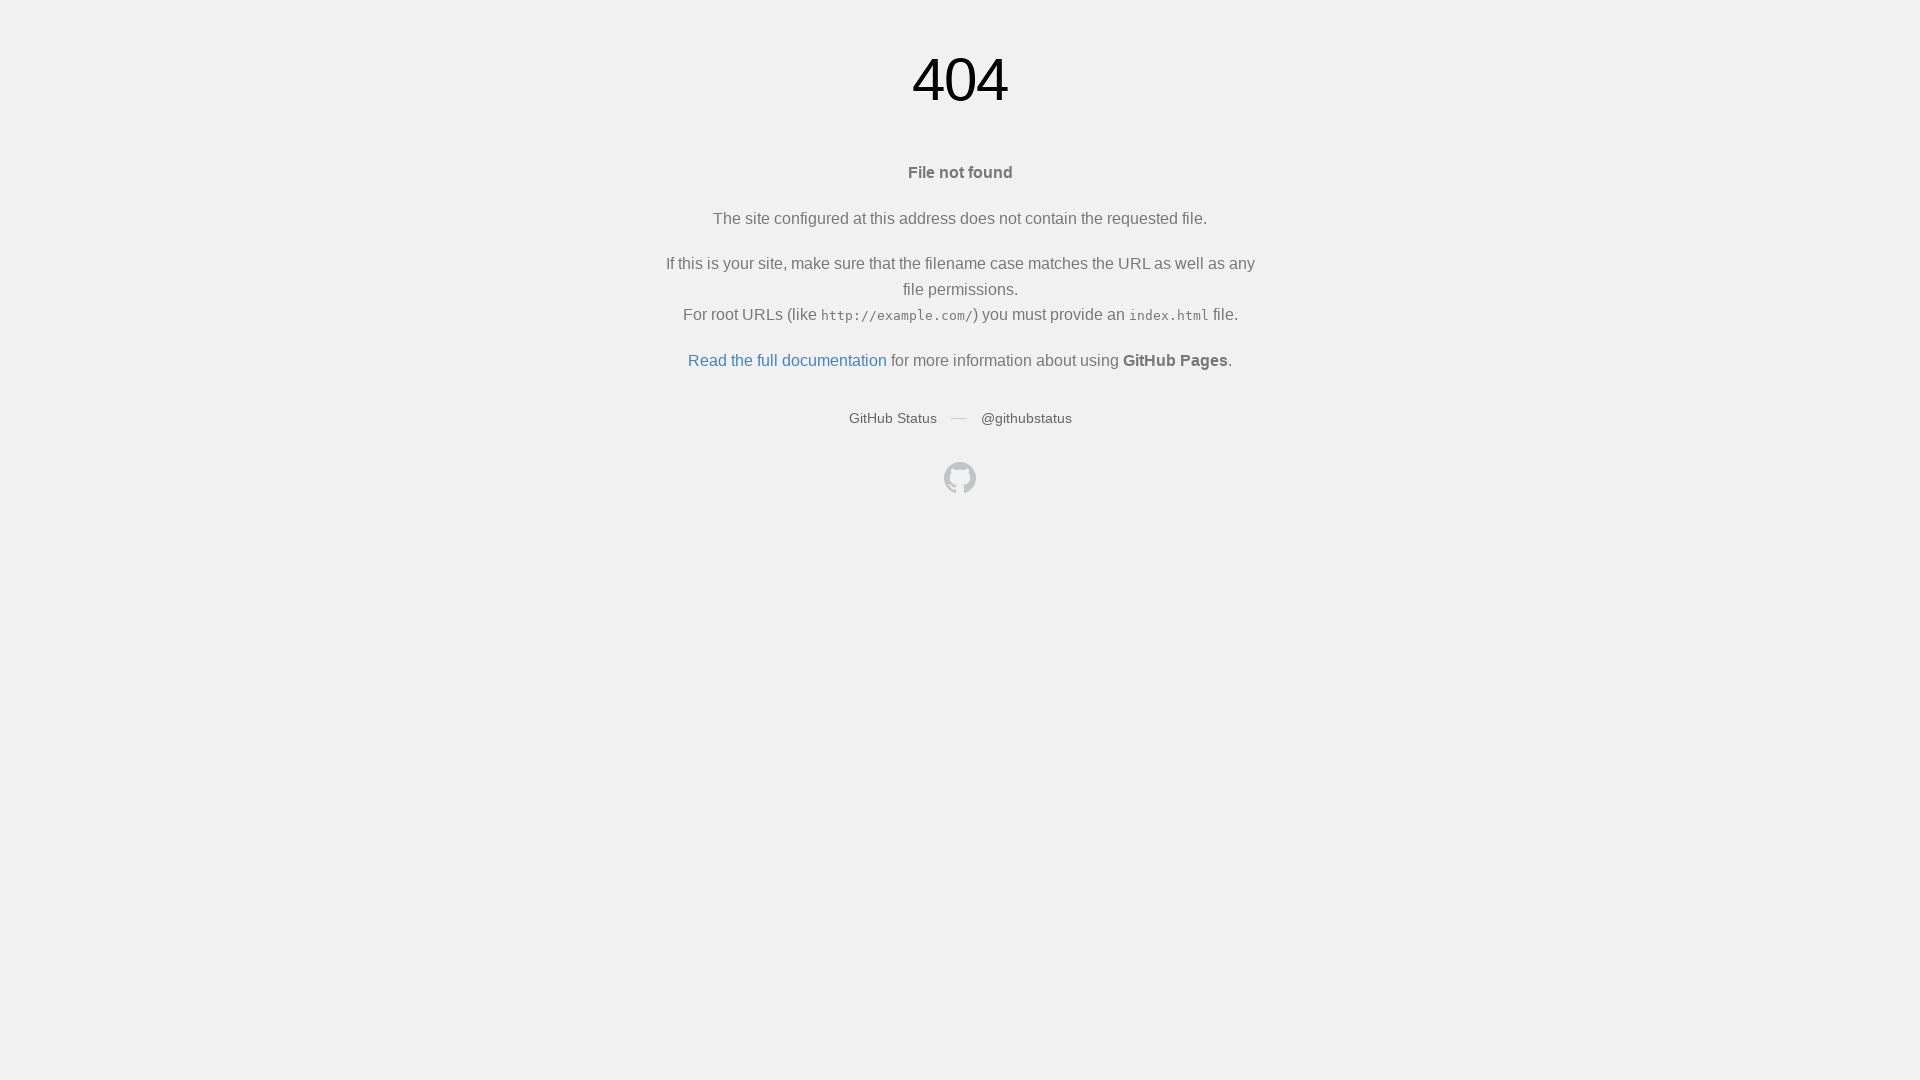

Waited 300ms before next balloon check
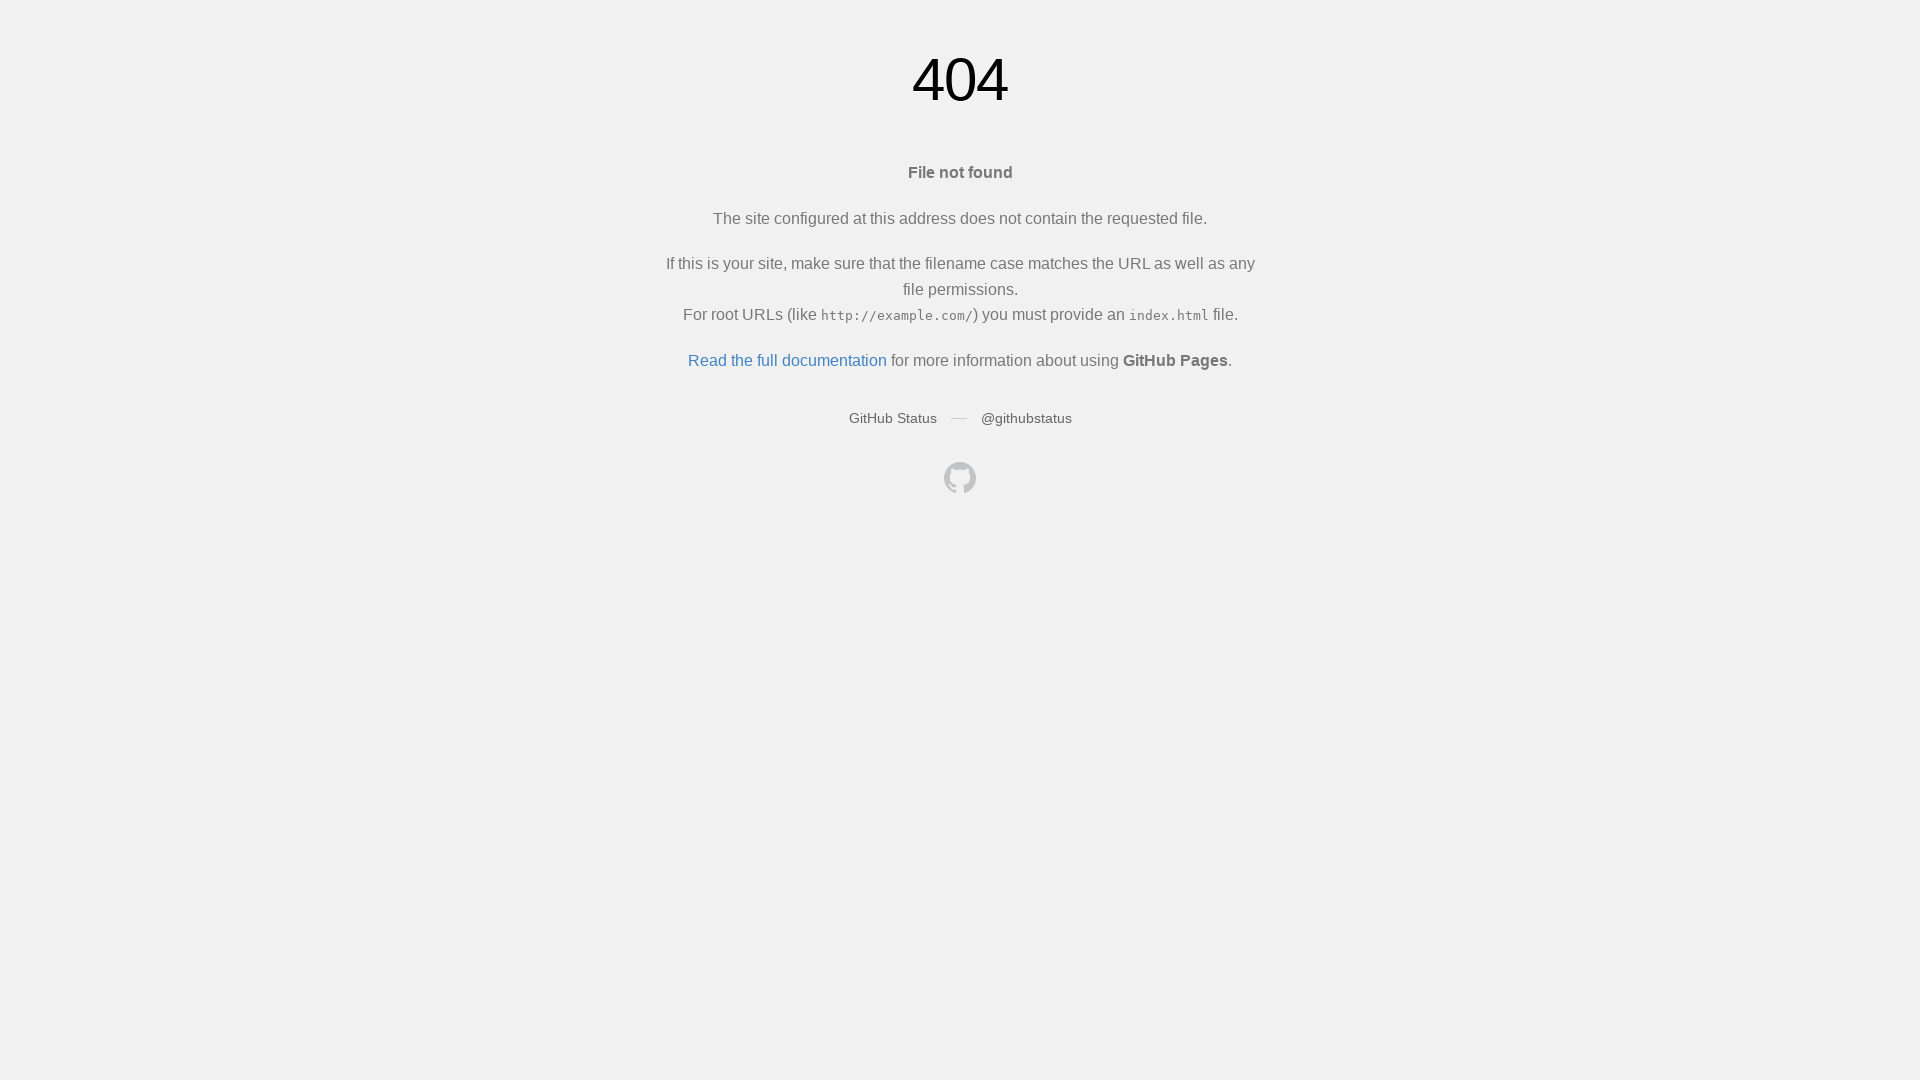

Waited 300ms before next balloon check
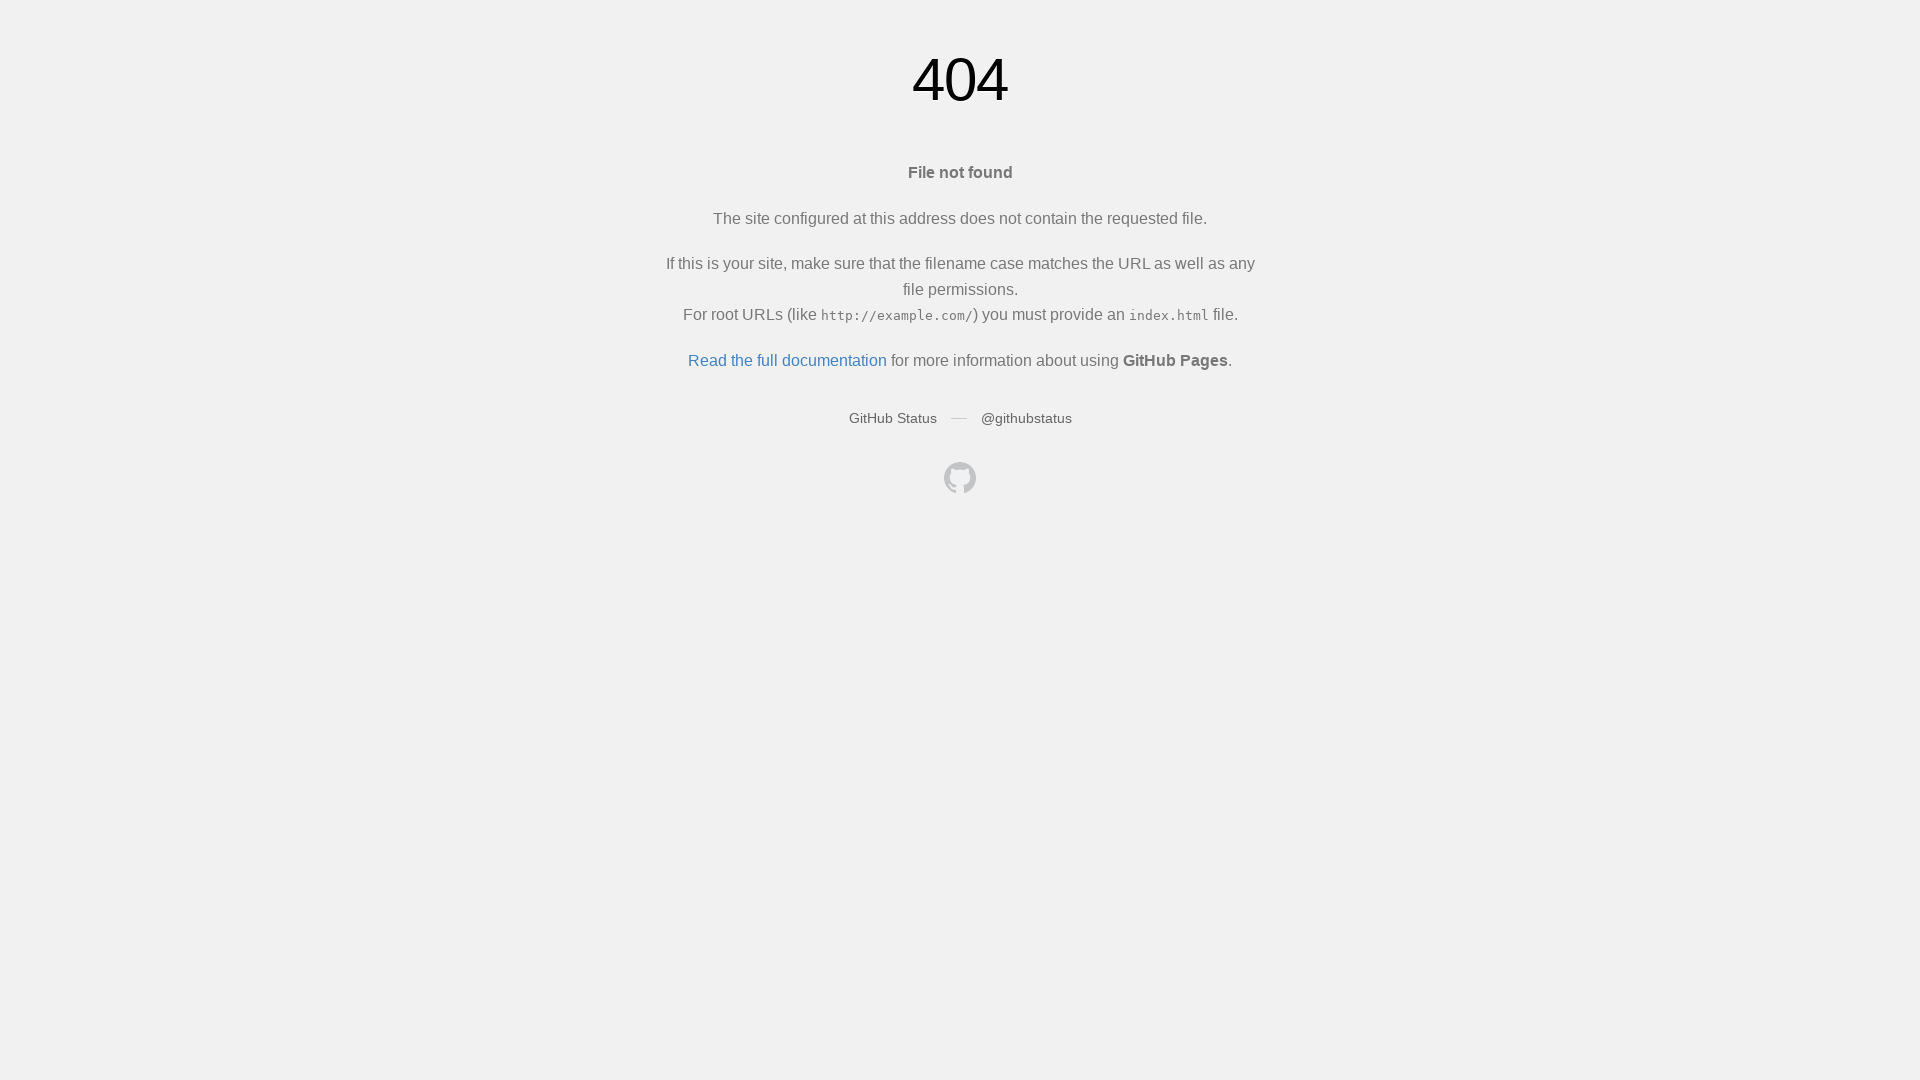

Waited 300ms before next balloon check
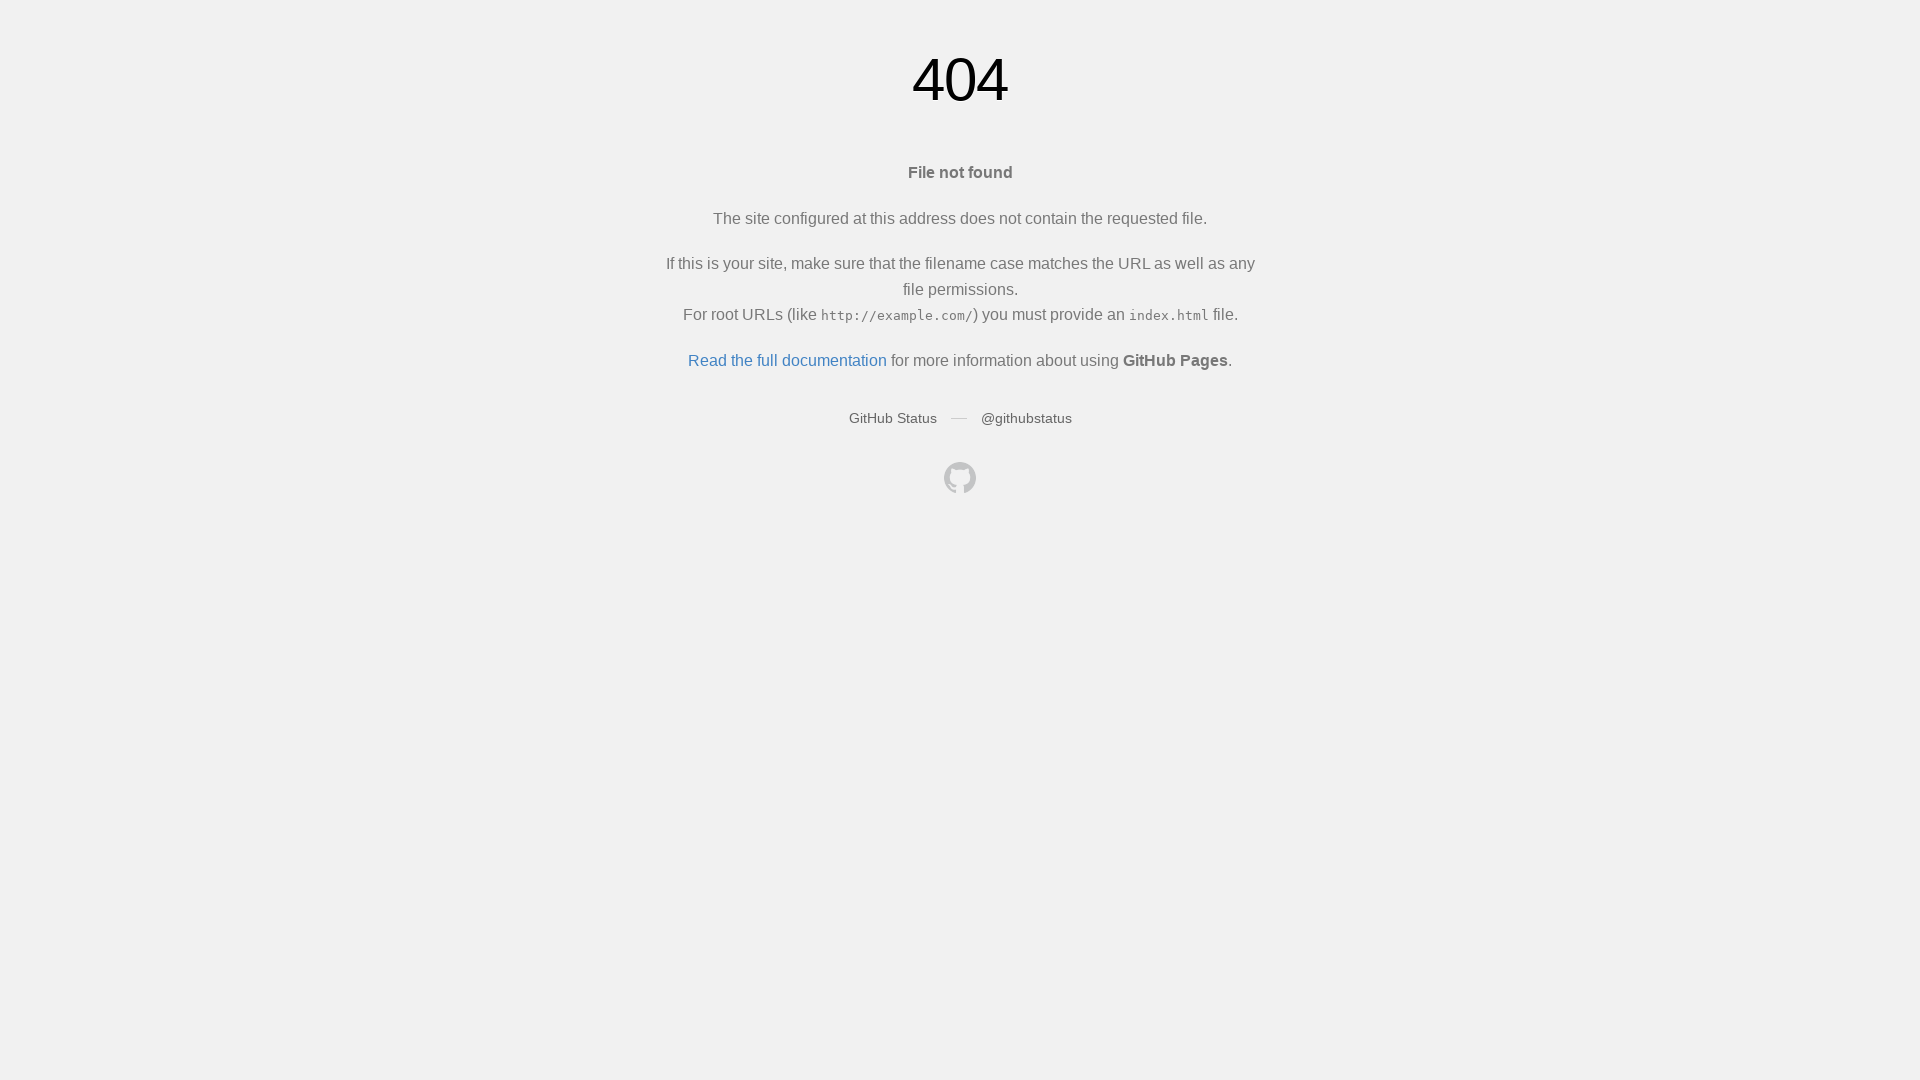

Waited 300ms before next balloon check
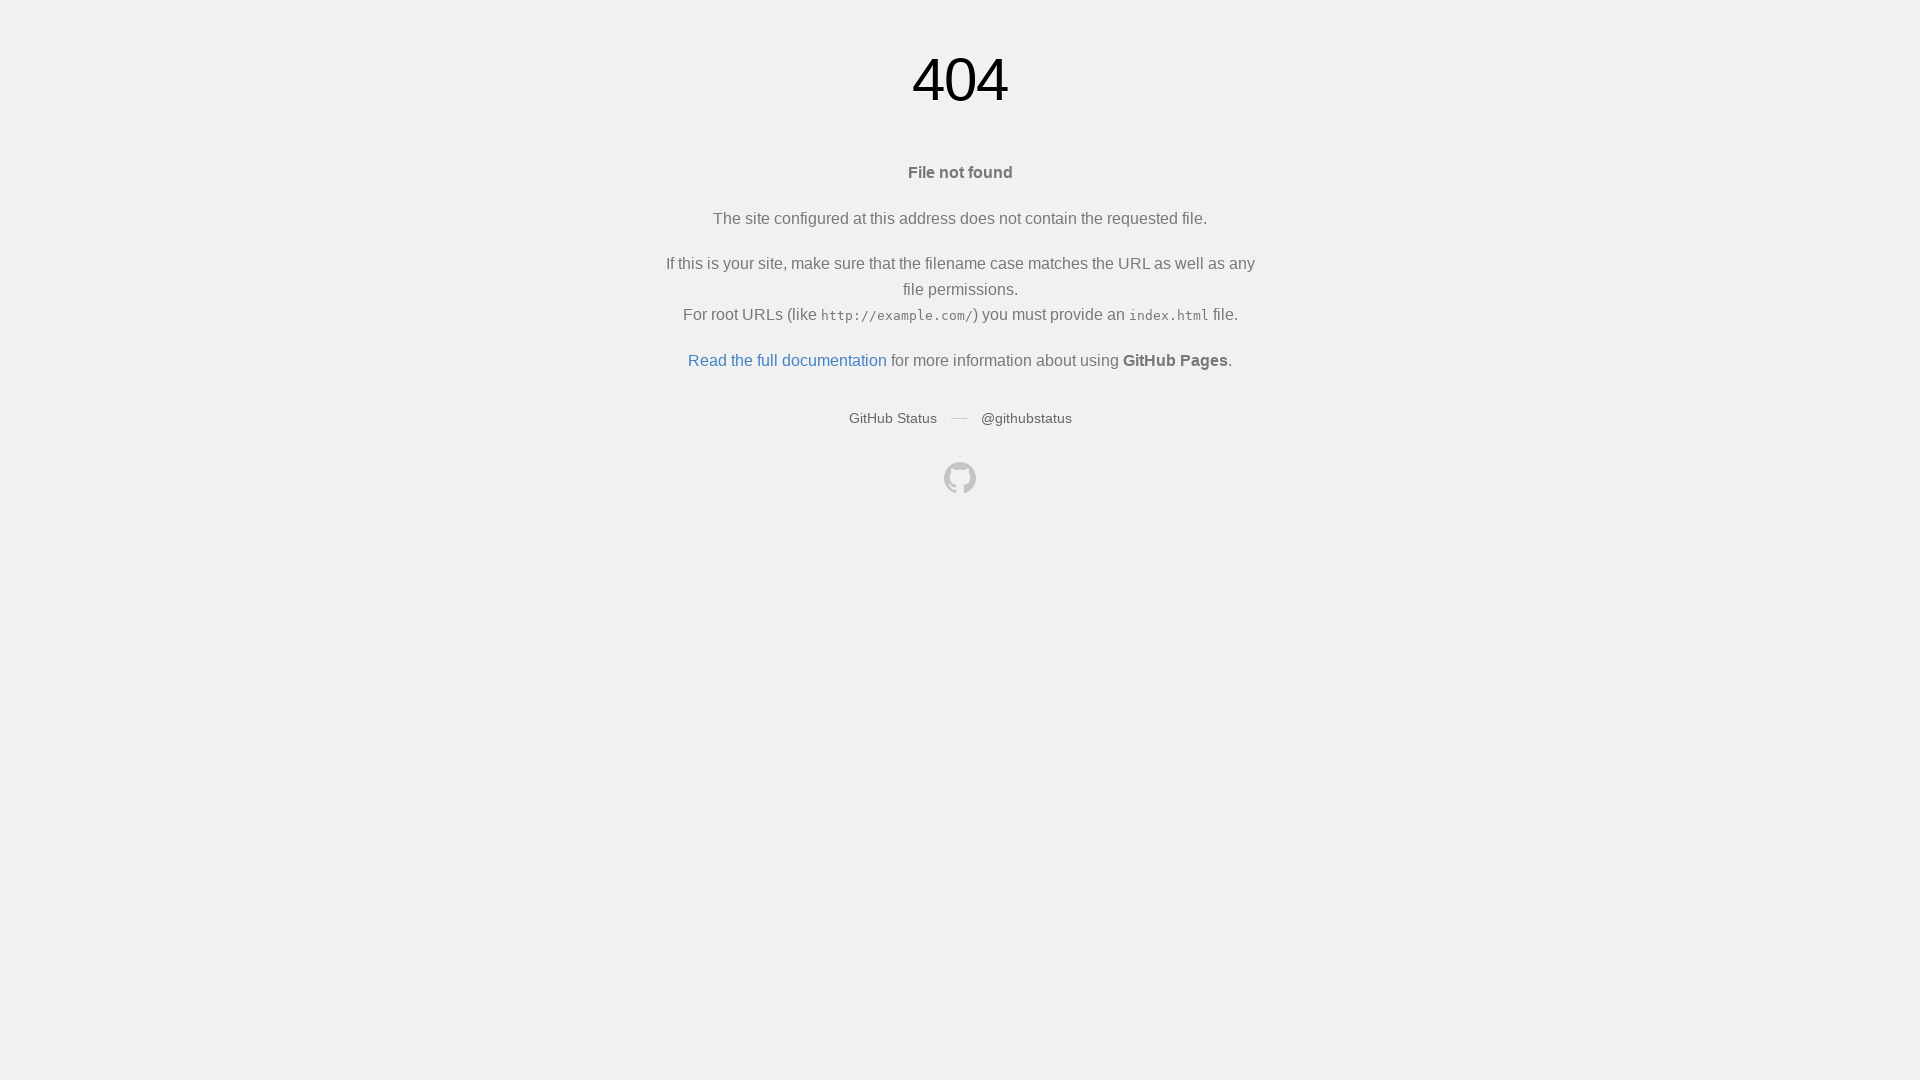

Waited 300ms before next balloon check
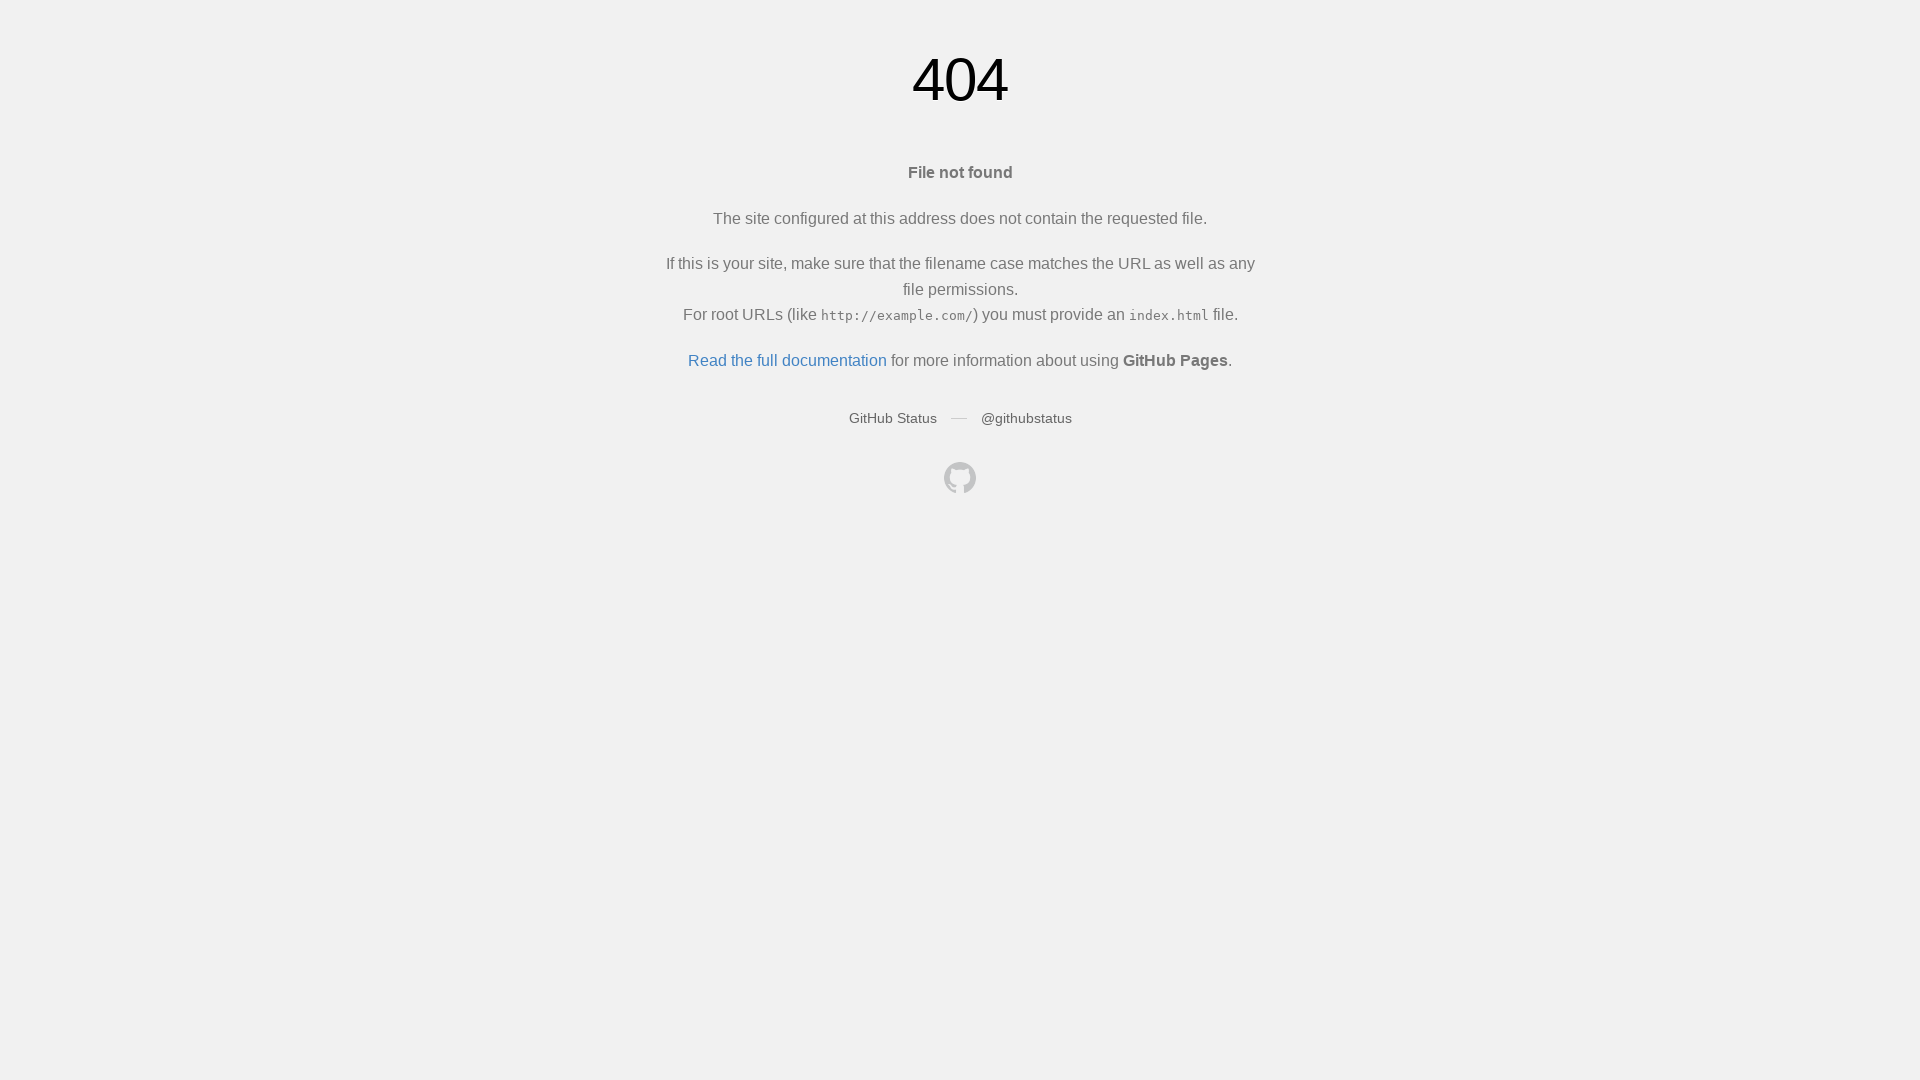

Waited 300ms before next balloon check
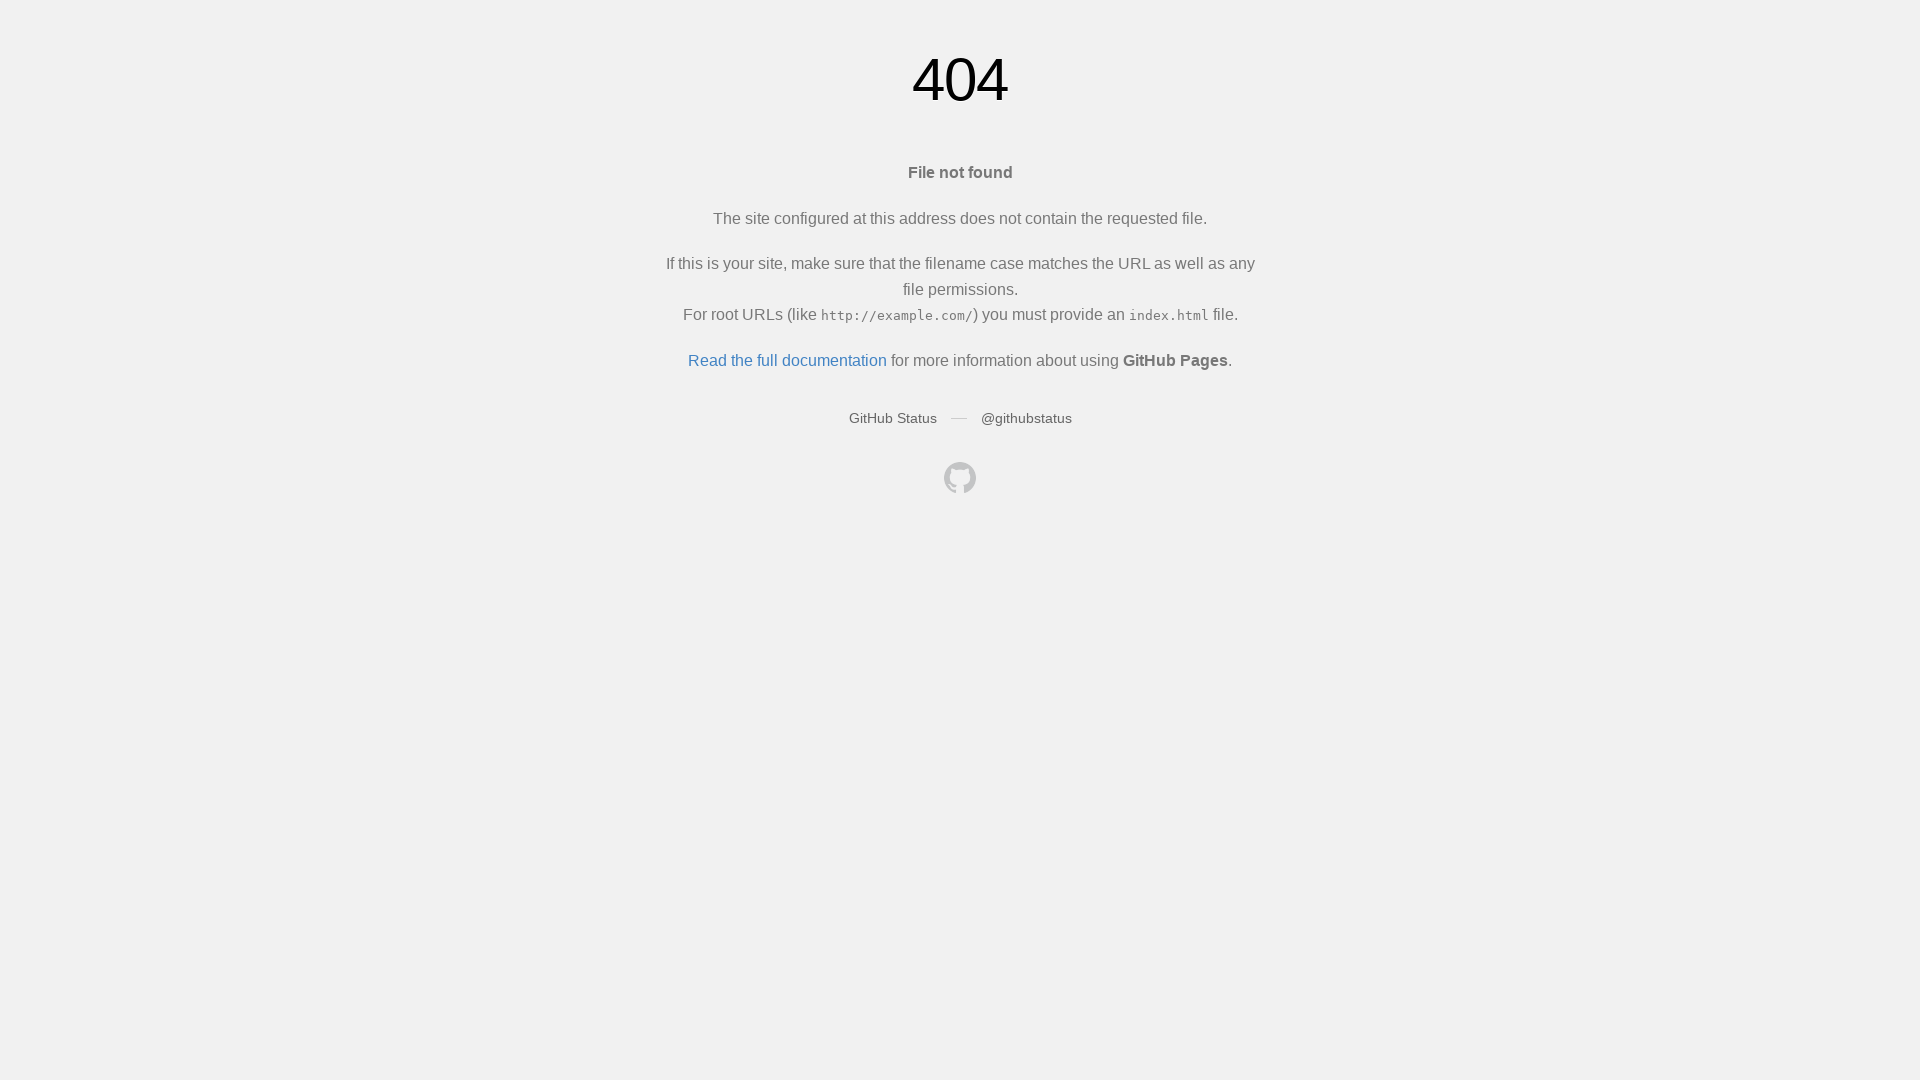

Waited 300ms before next balloon check
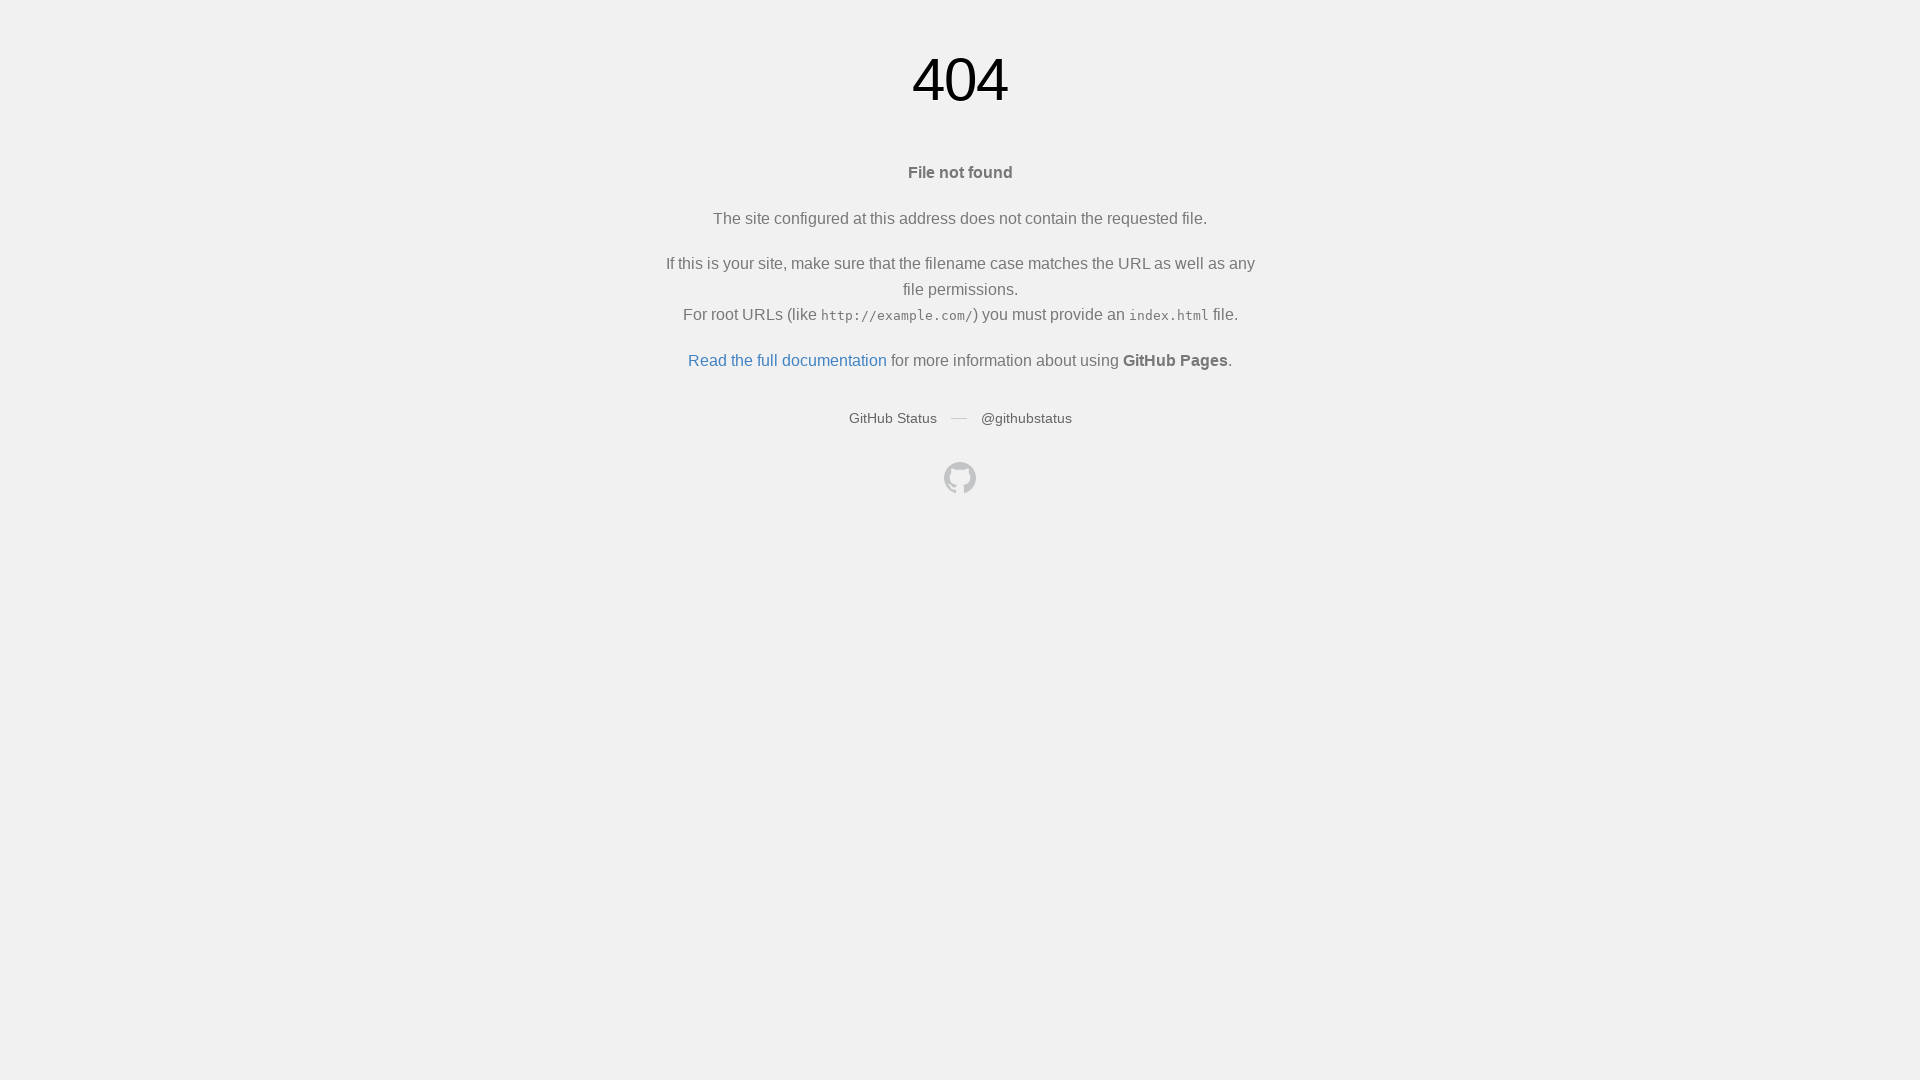

Waited 300ms before next balloon check
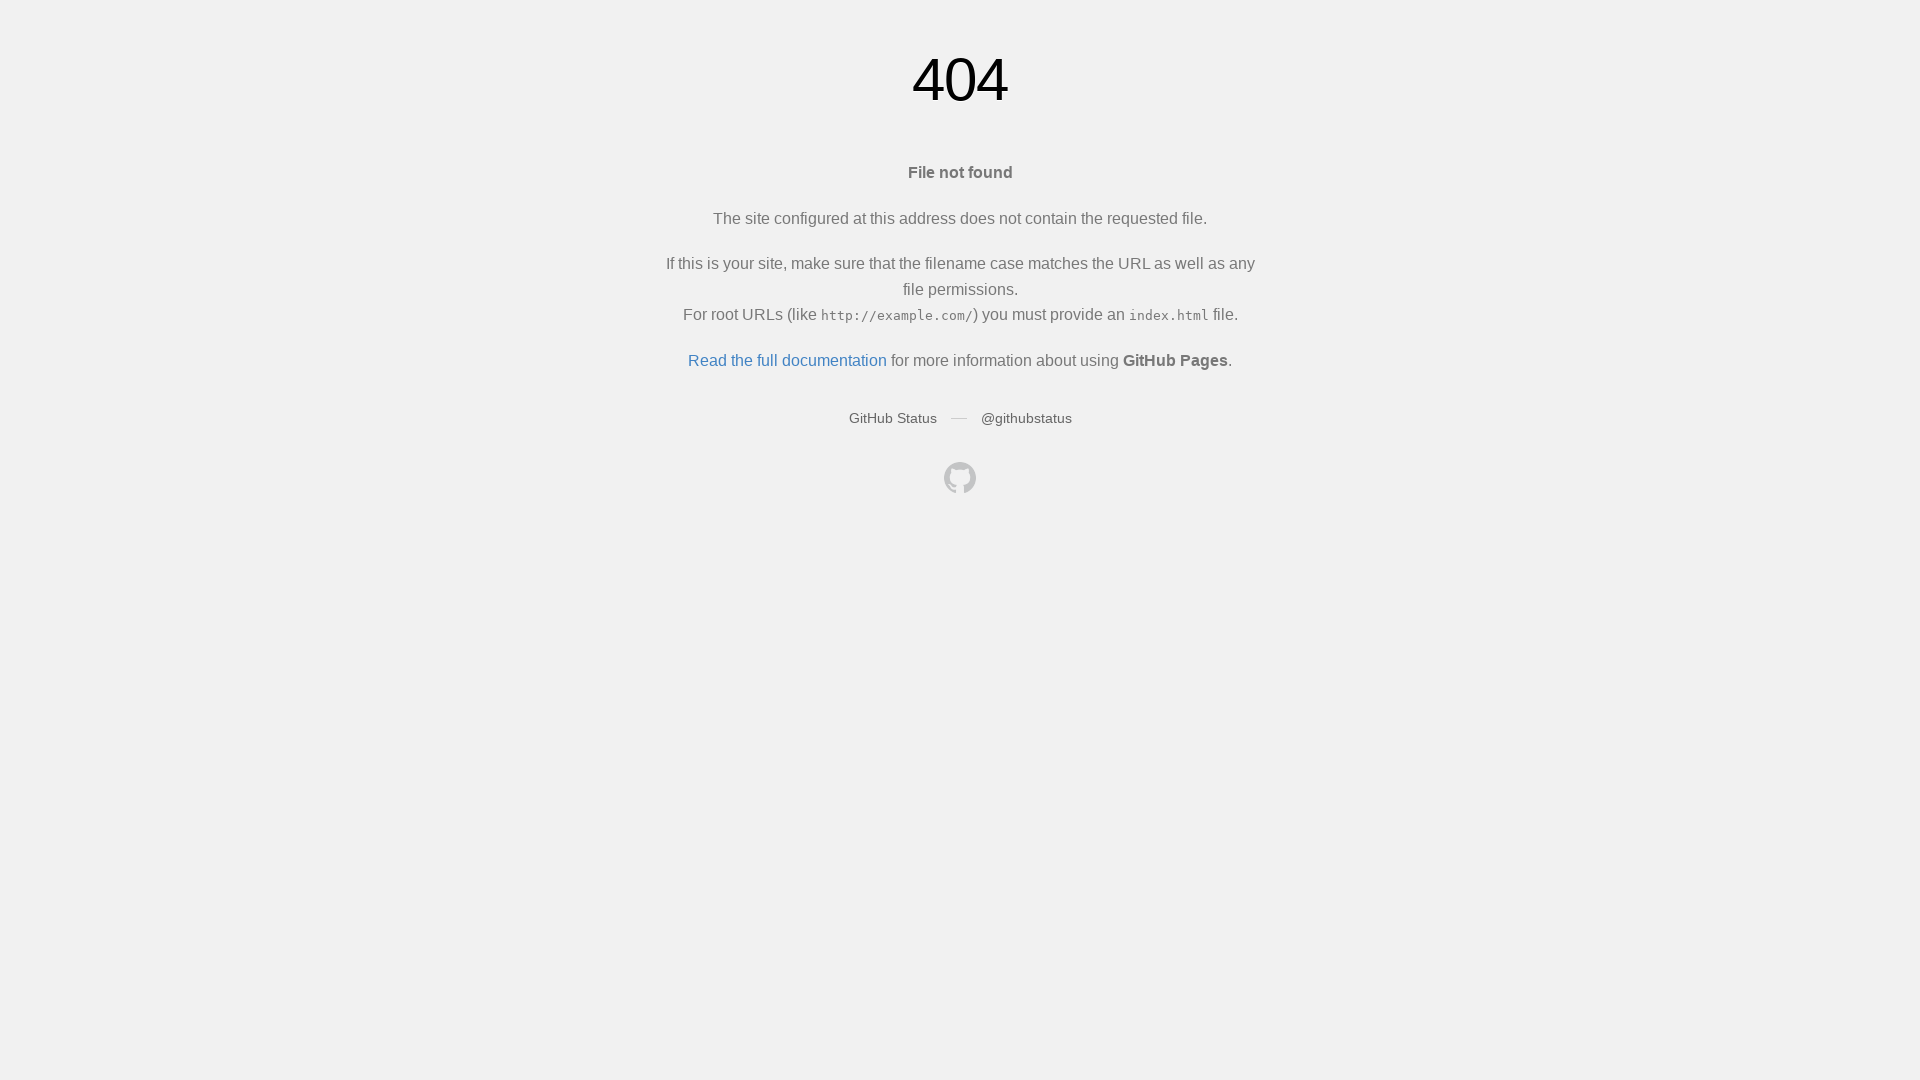

Waited 300ms before next balloon check
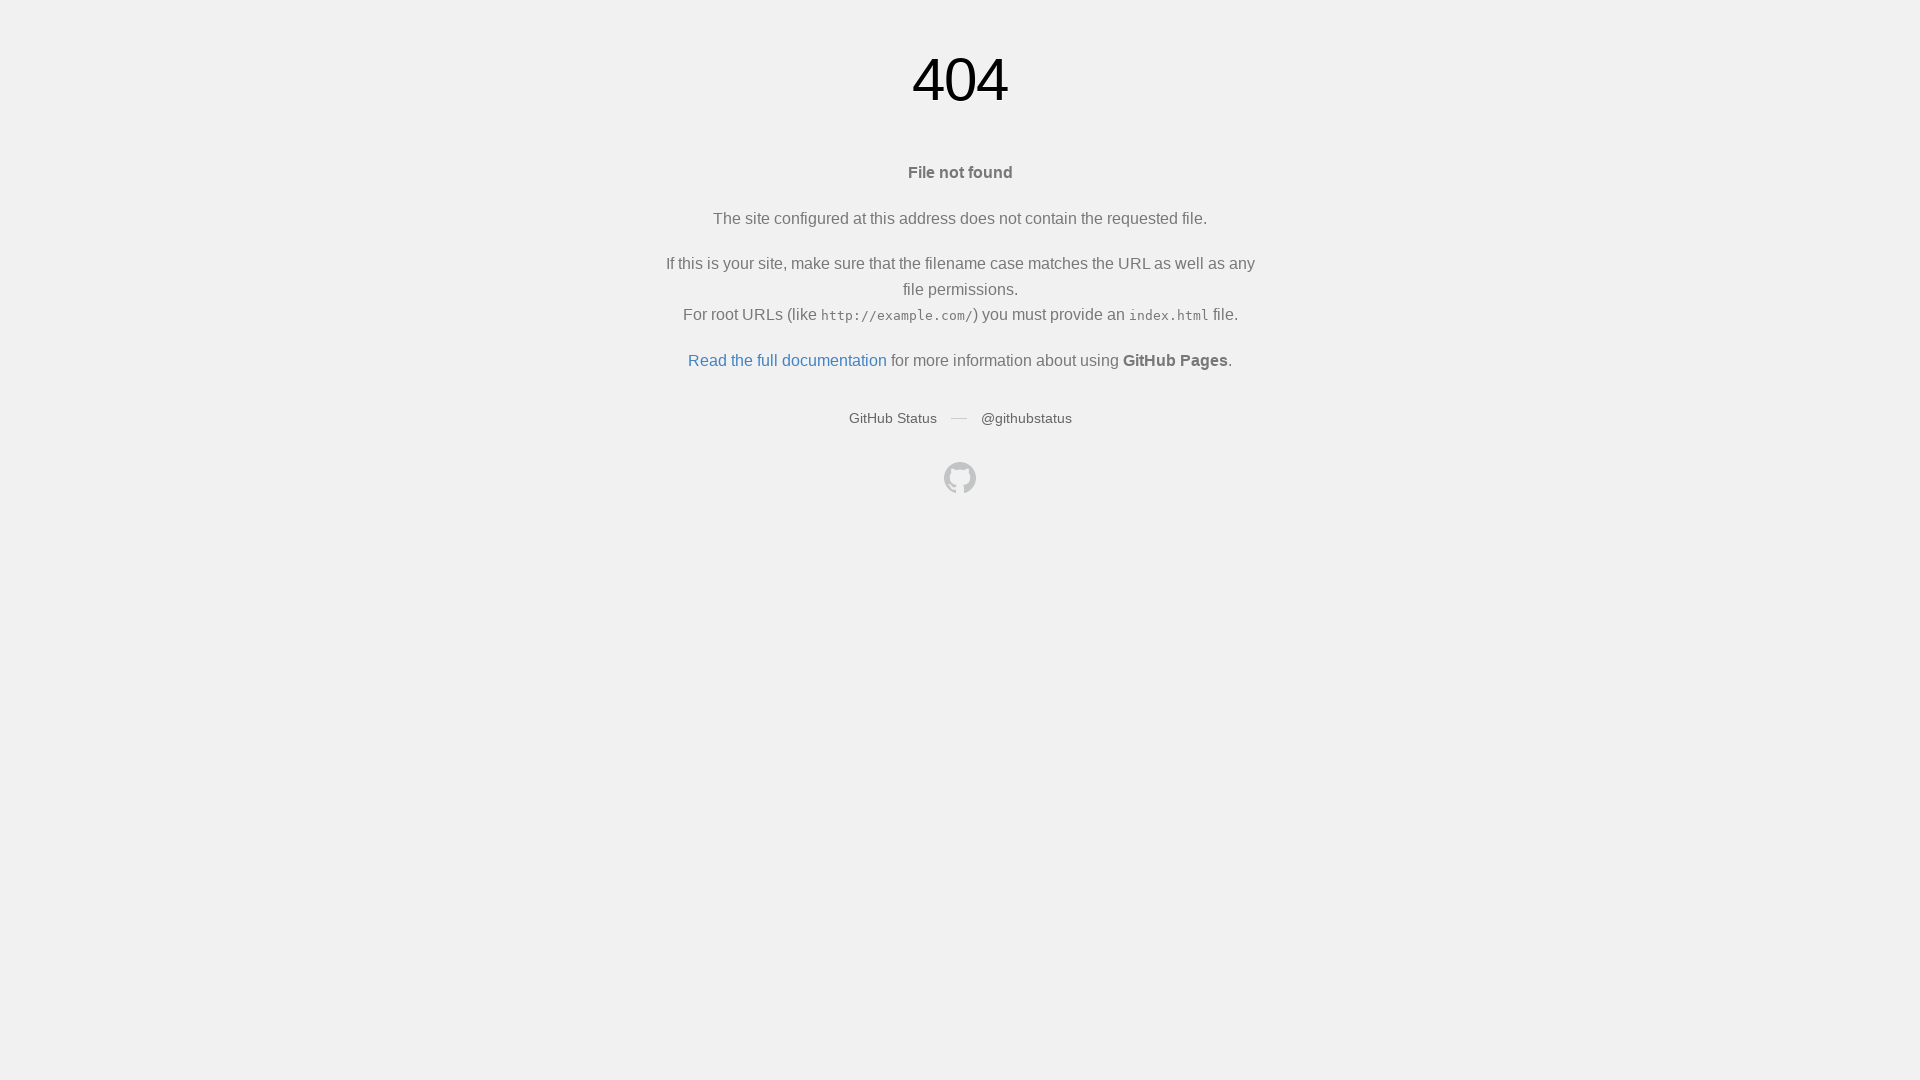

Waited 300ms before next balloon check
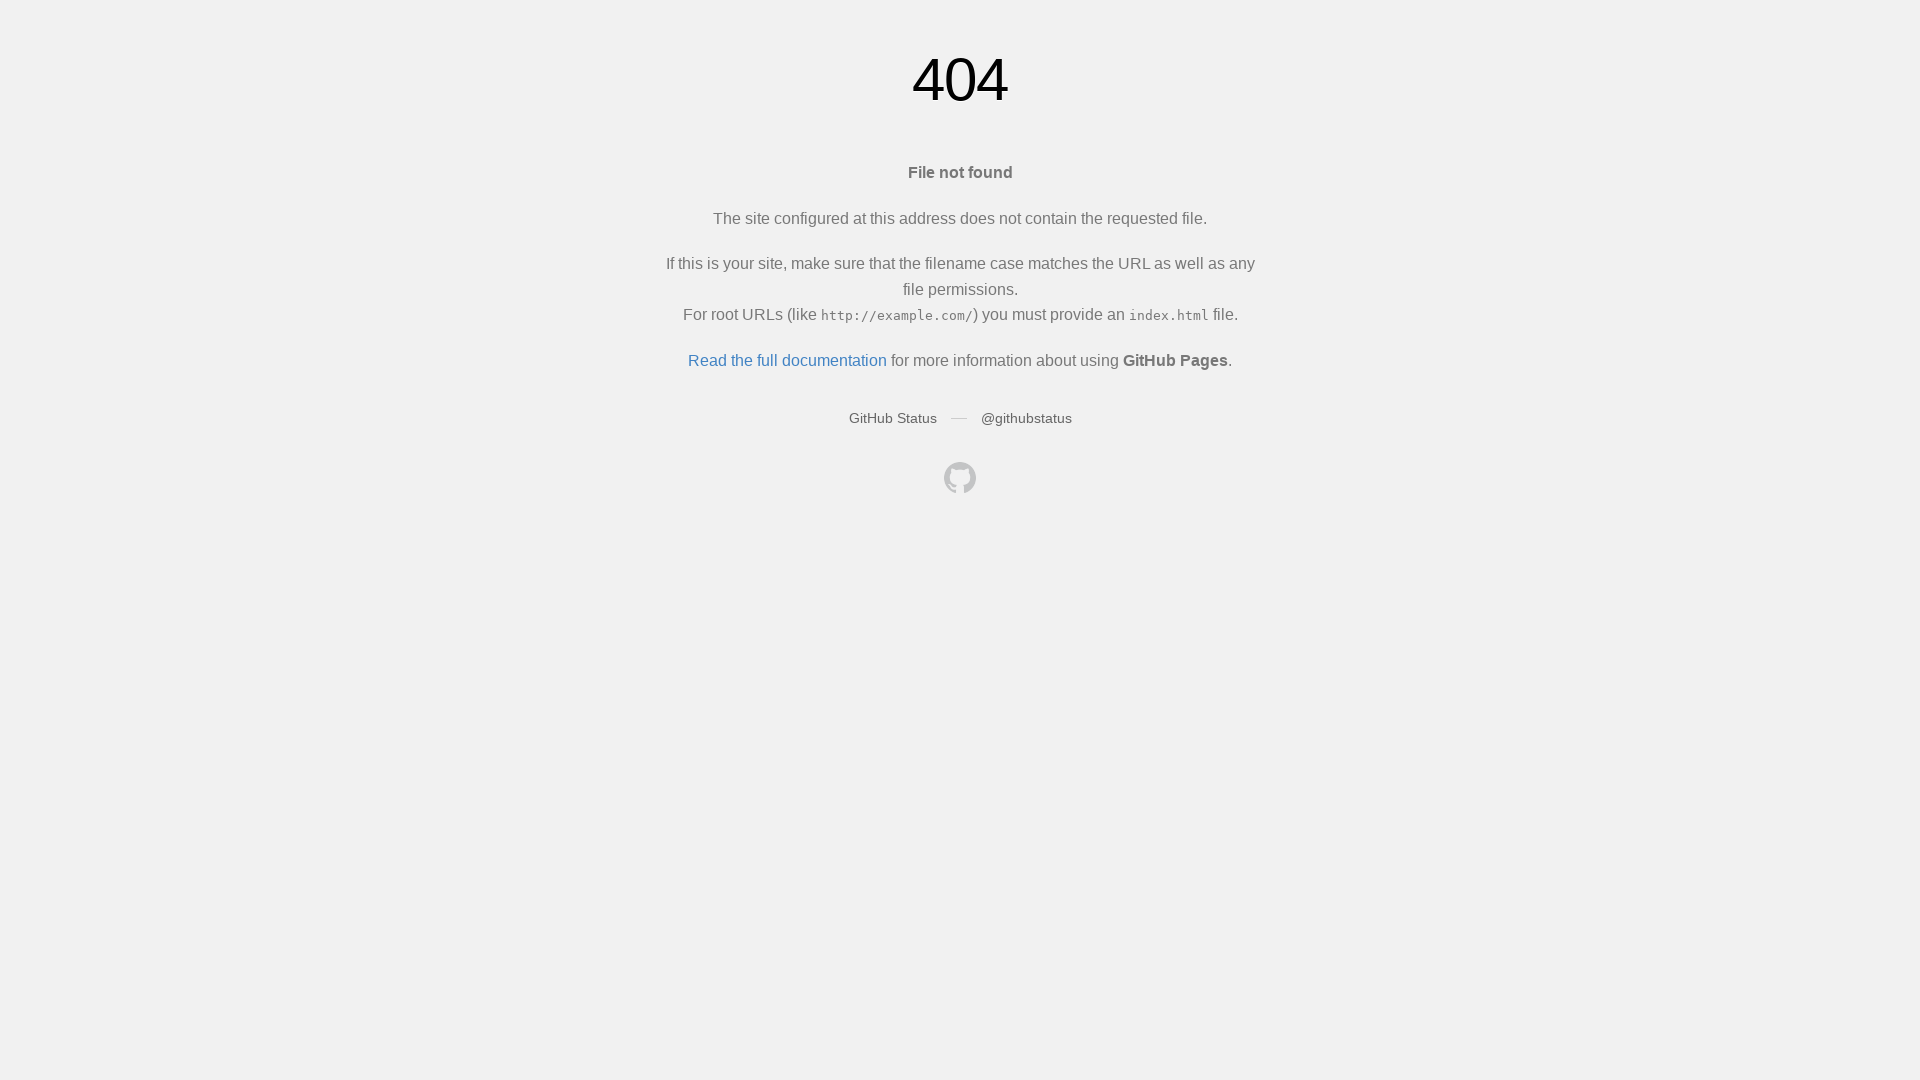

Waited 300ms before next balloon check
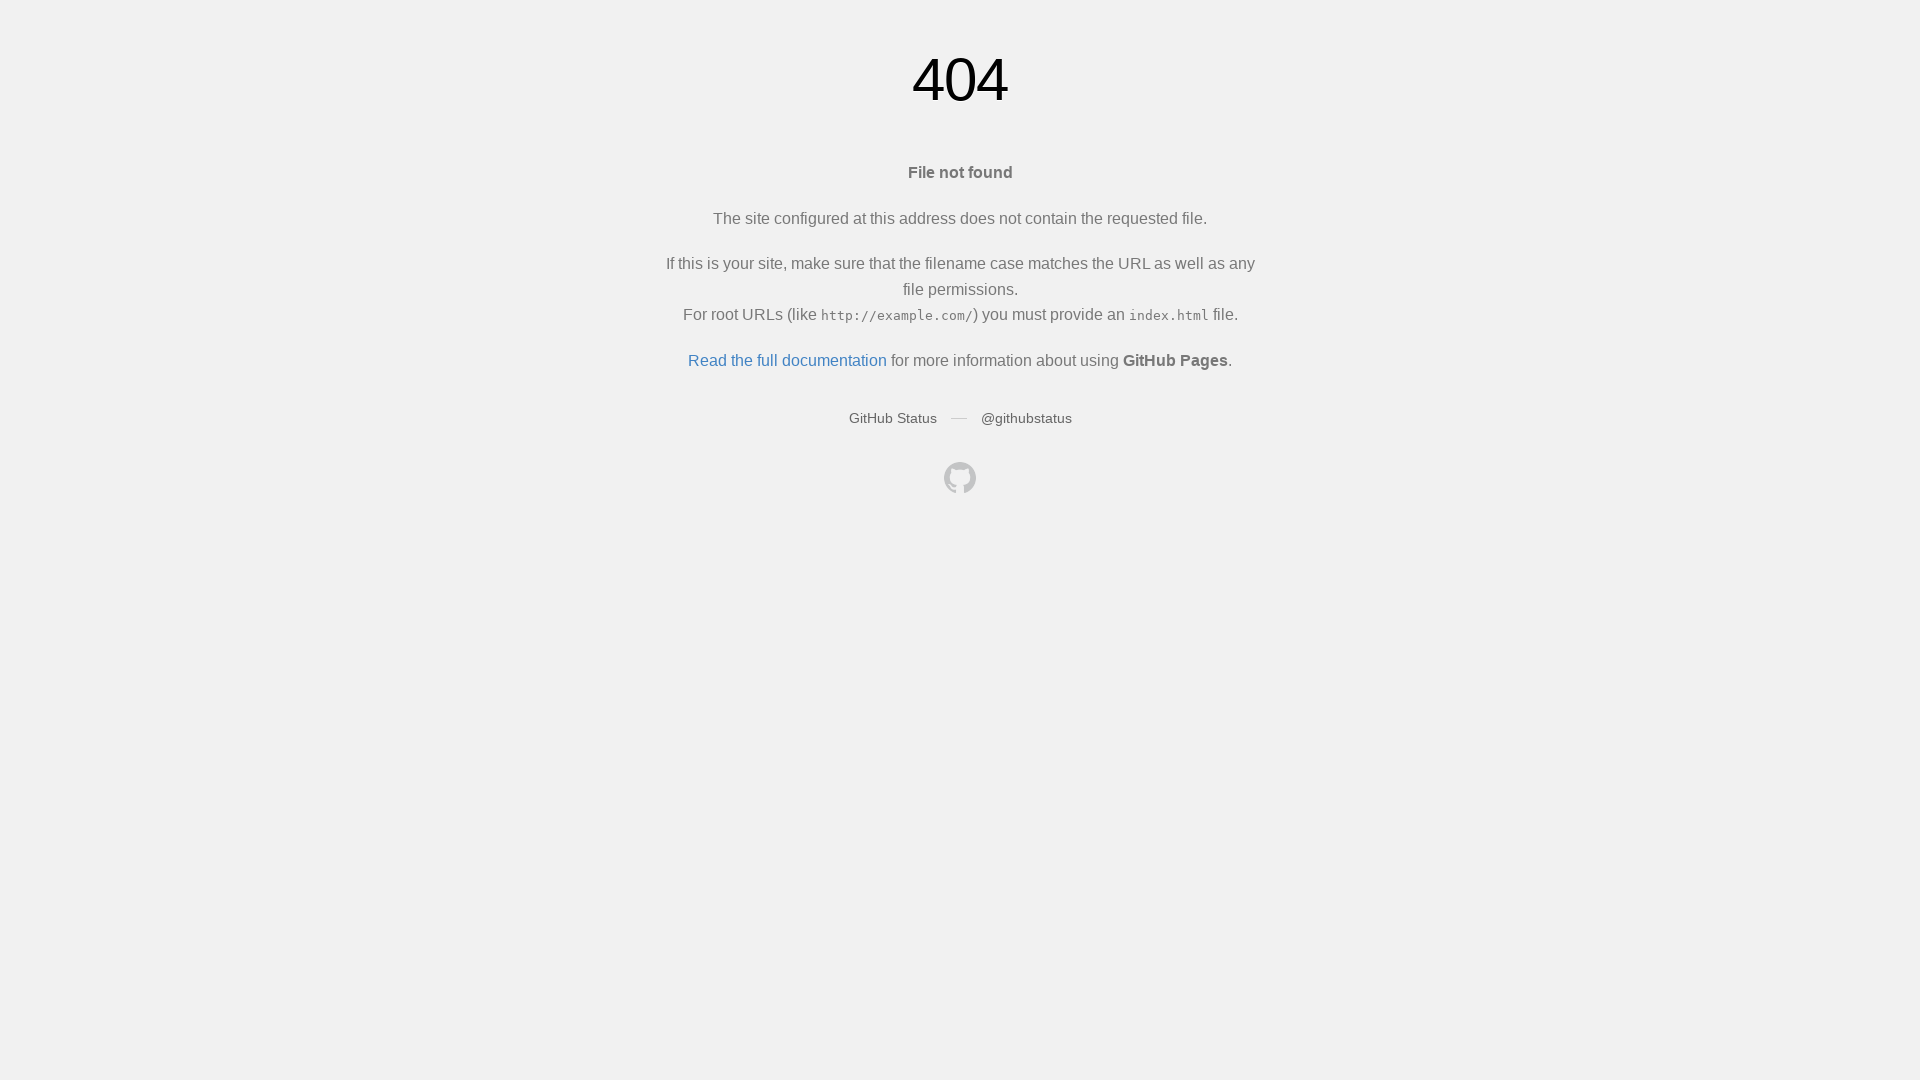

Waited 300ms before next balloon check
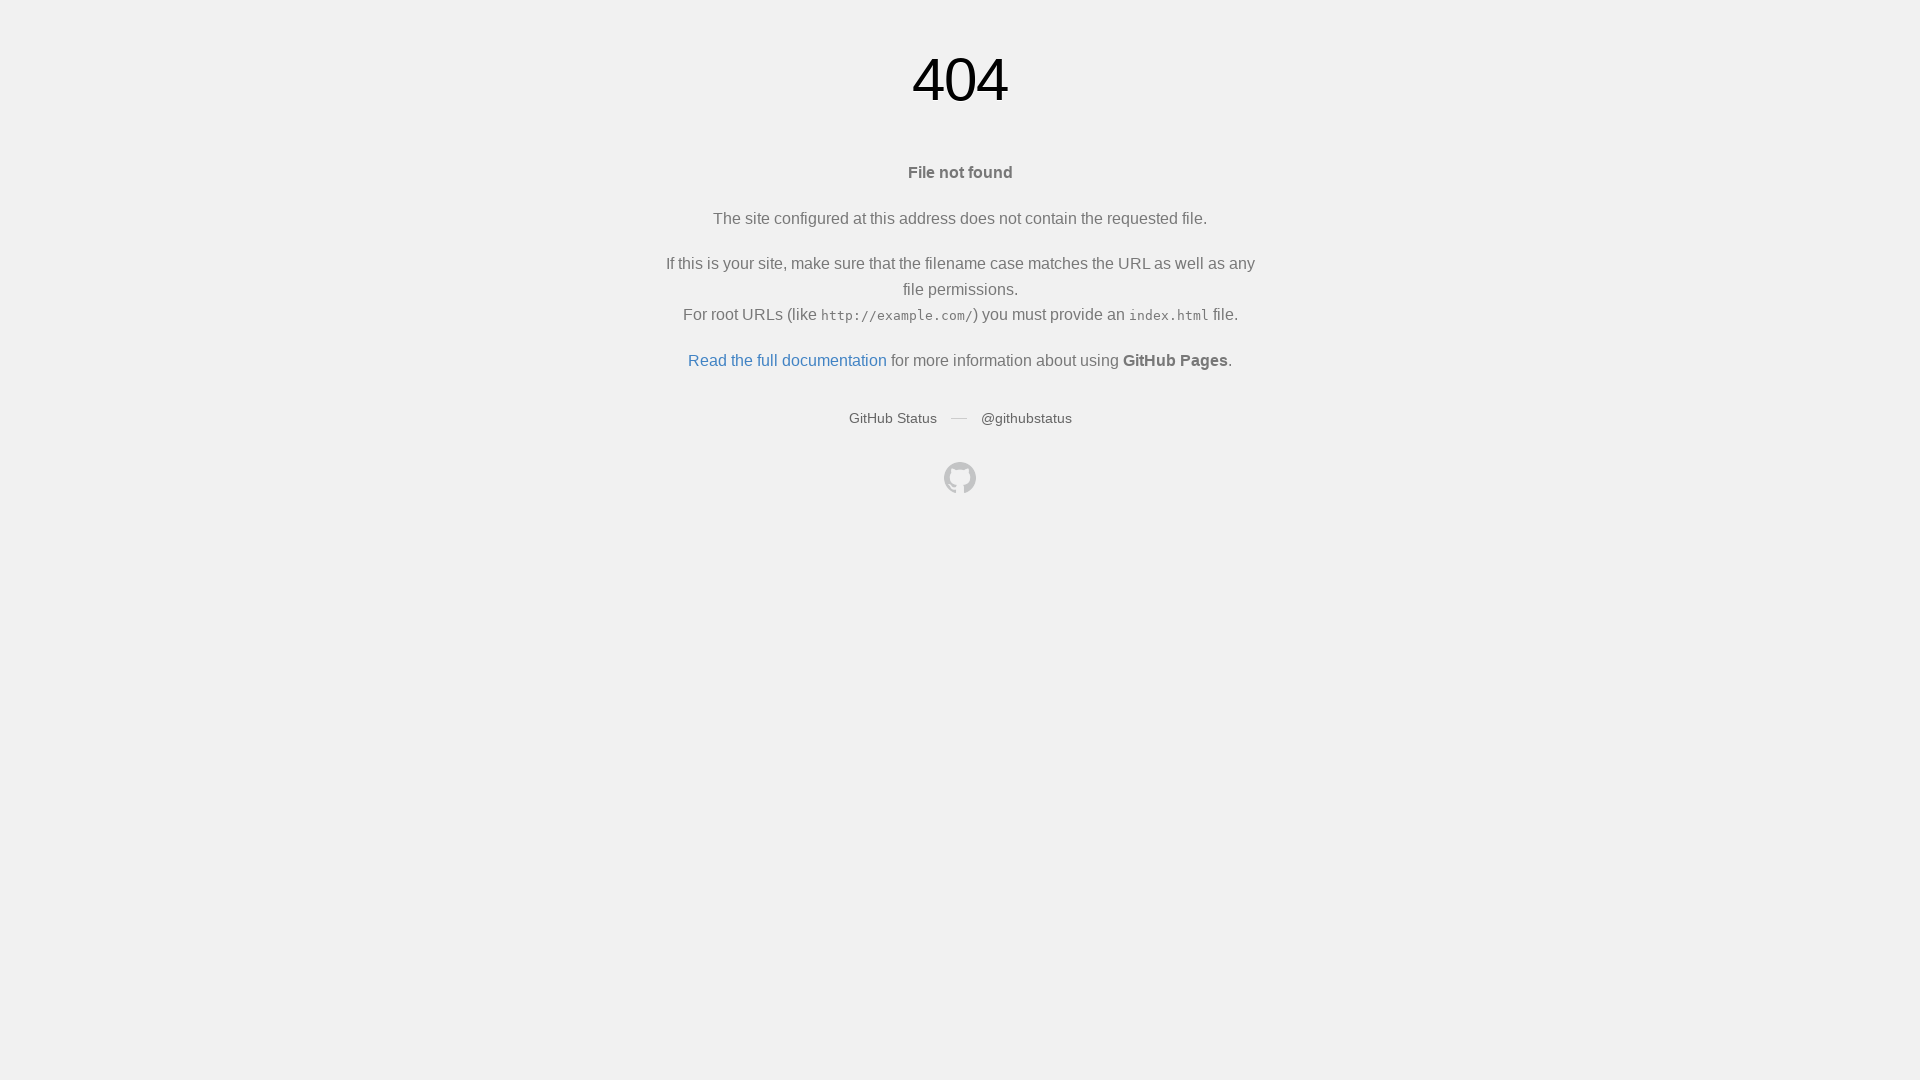

Waited 300ms before next balloon check
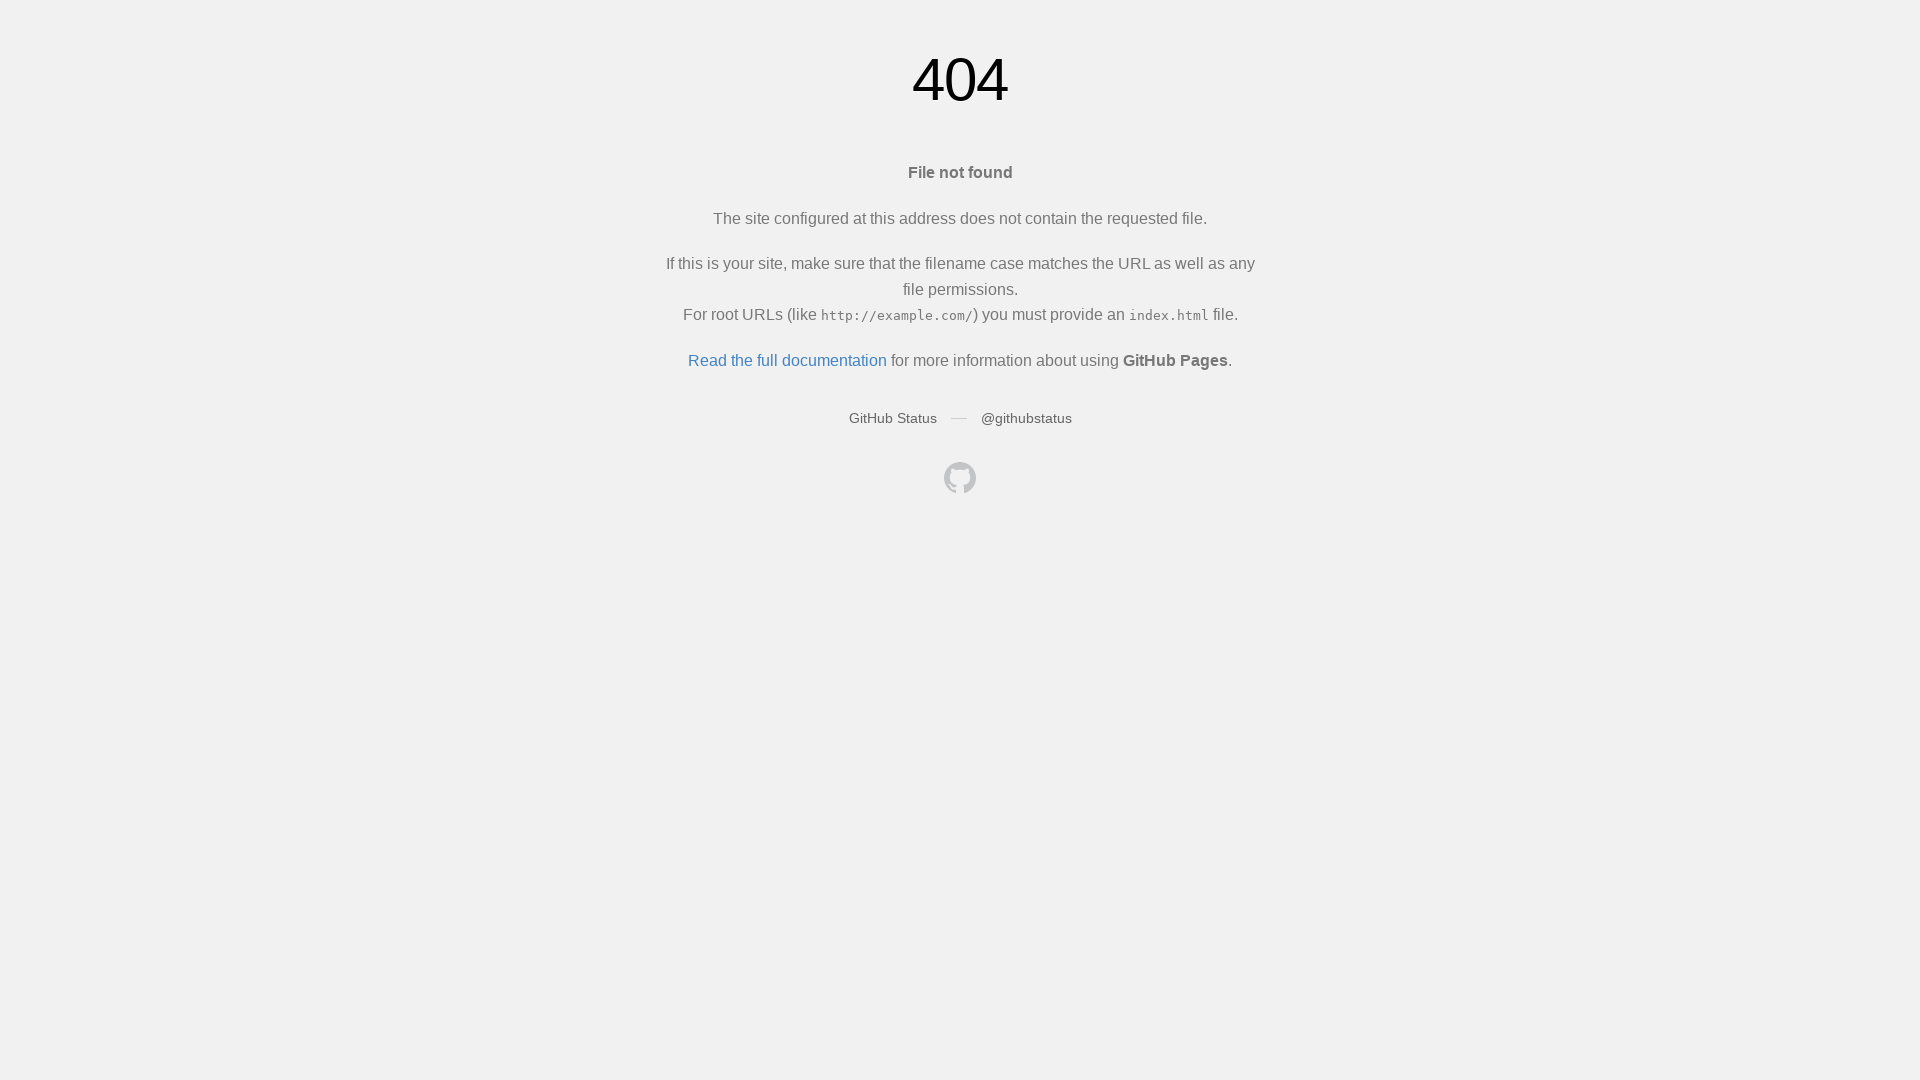

Waited 300ms before next balloon check
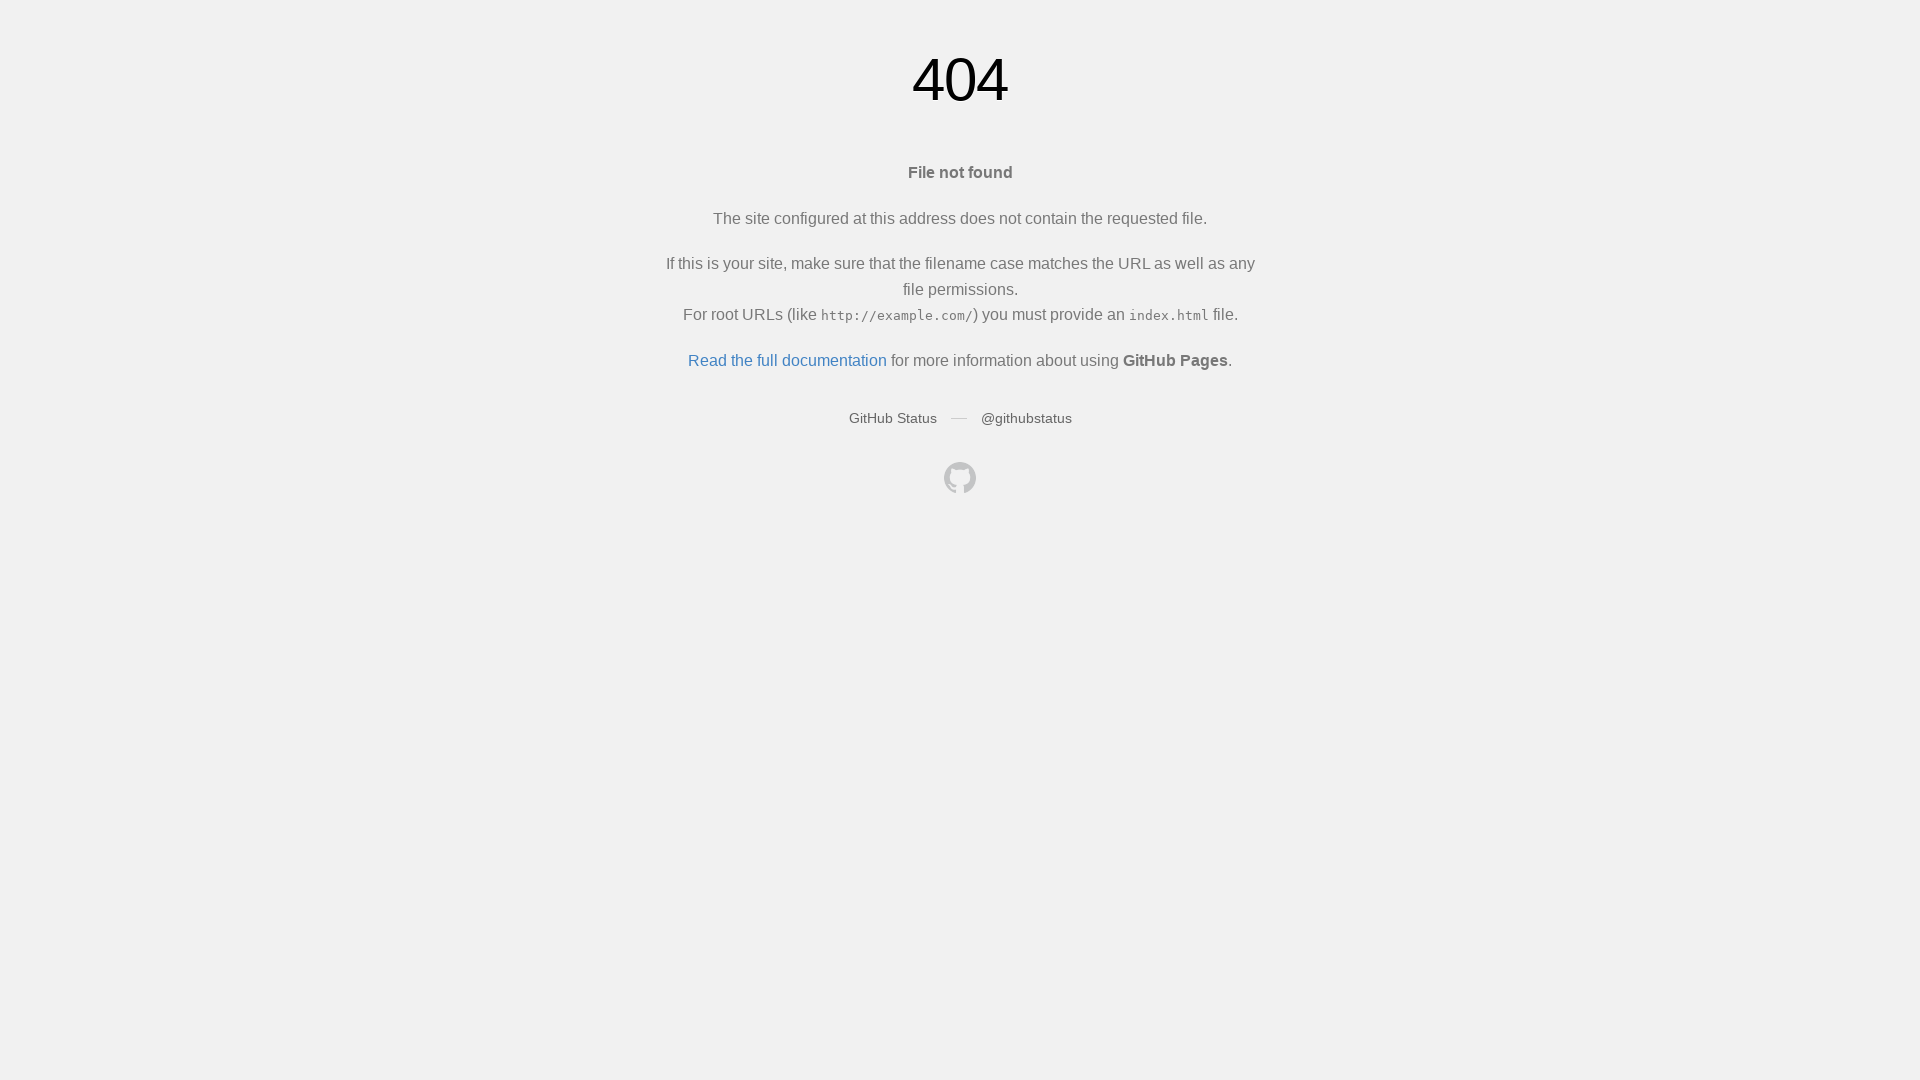

Waited 300ms before next balloon check
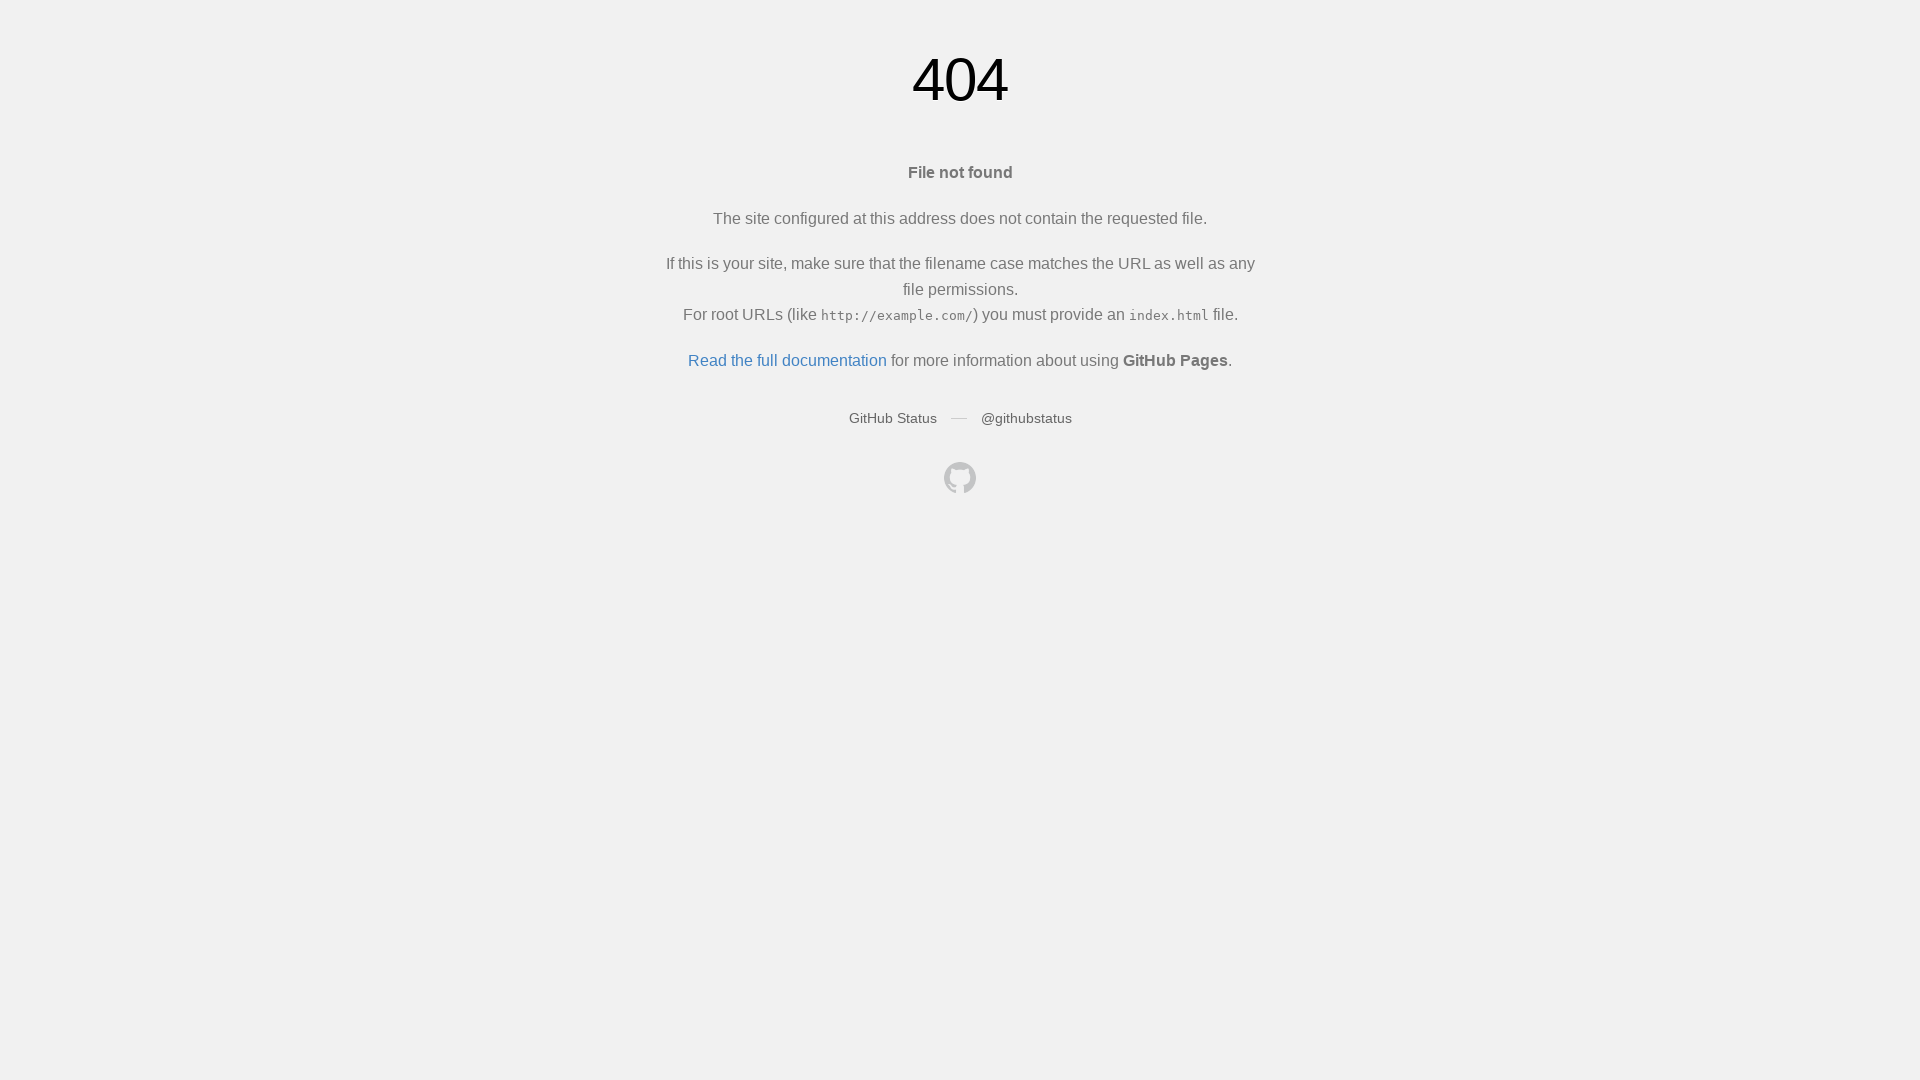

Waited 300ms before next balloon check
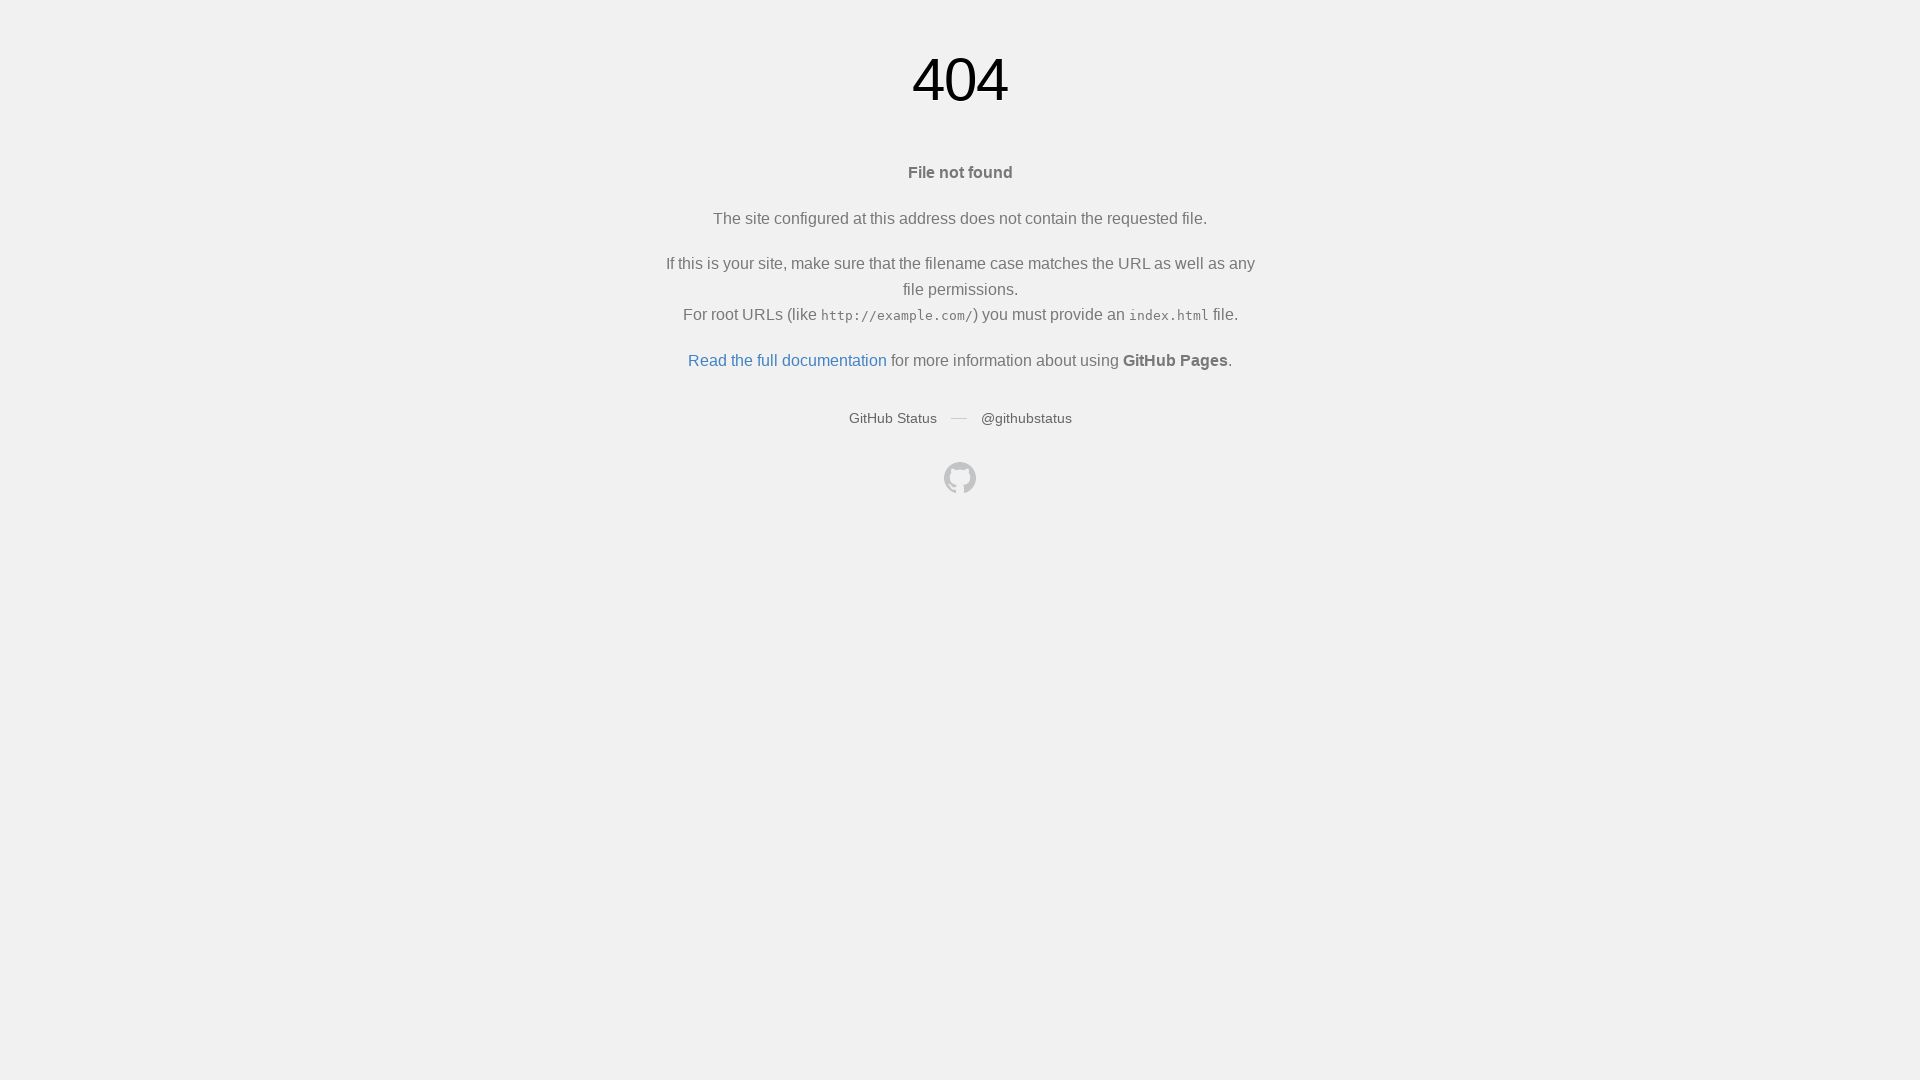

Waited 300ms before next balloon check
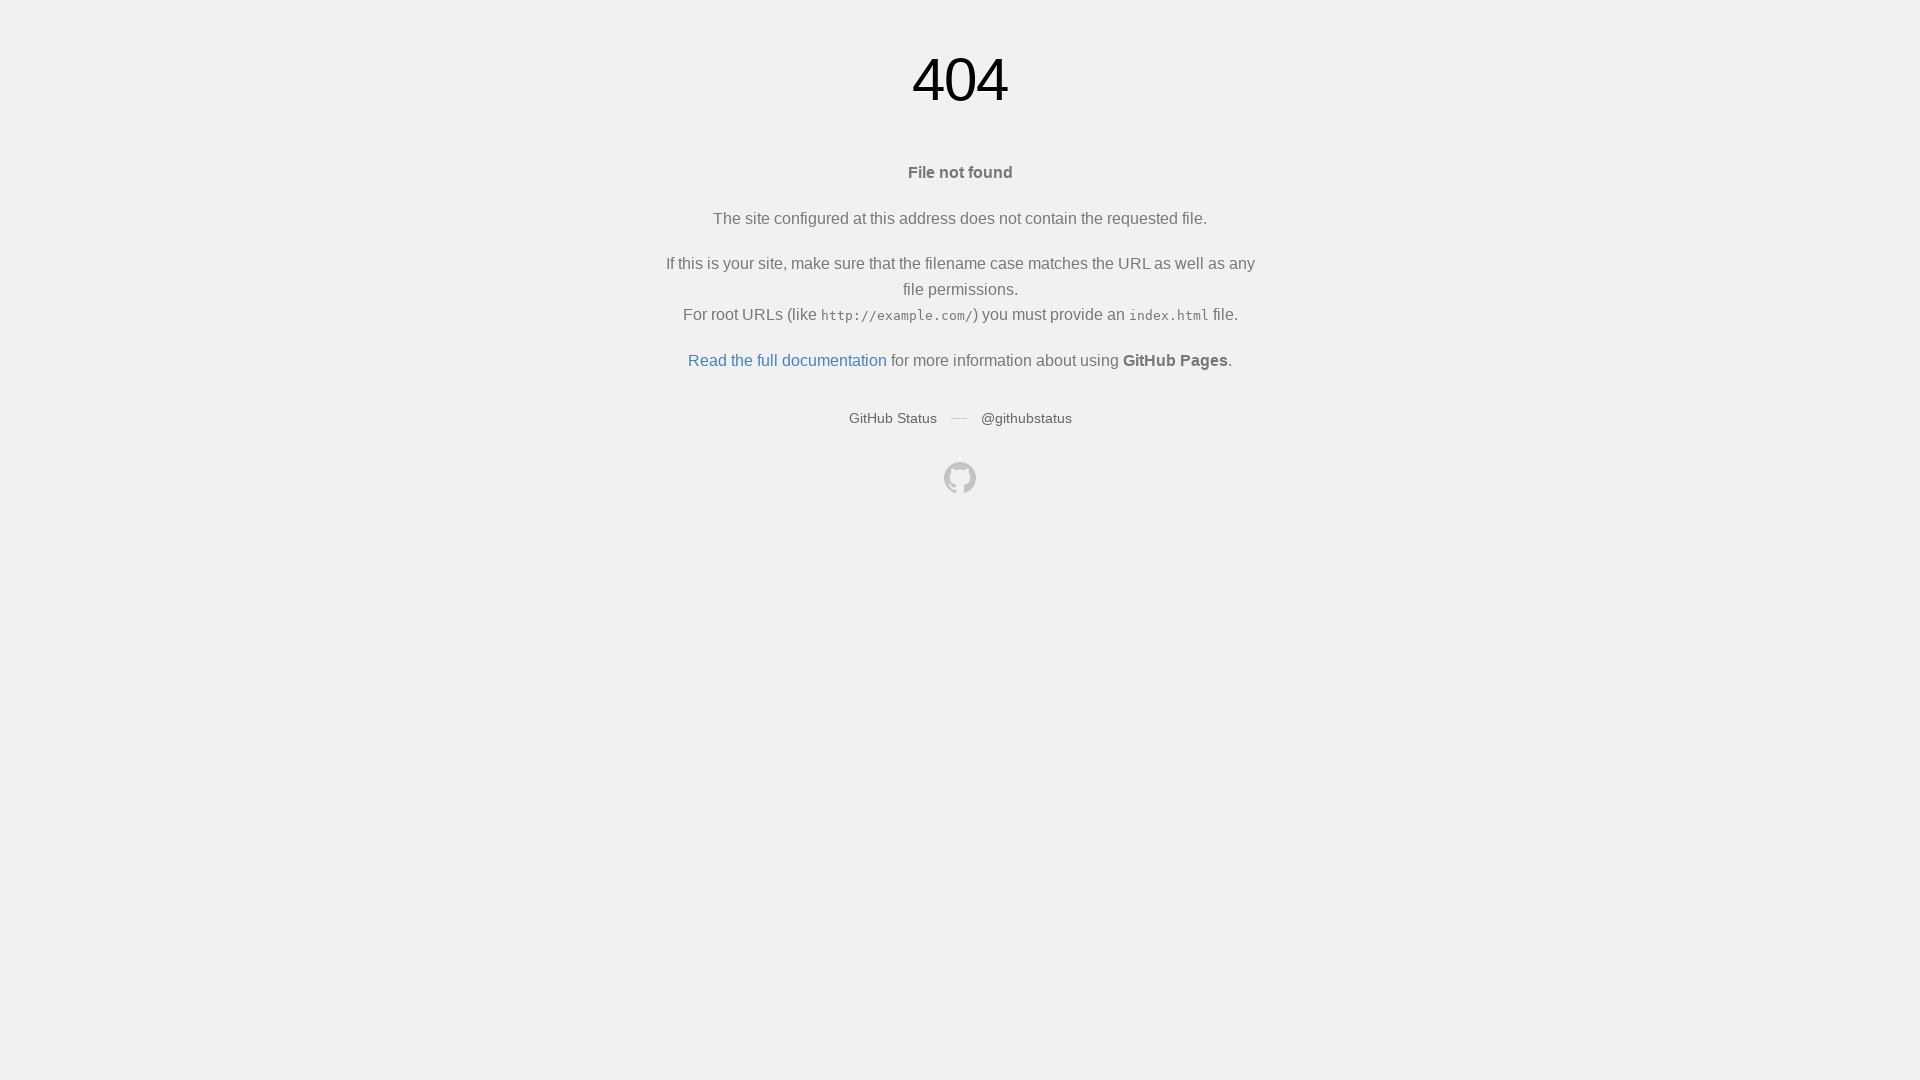

Waited 300ms before next balloon check
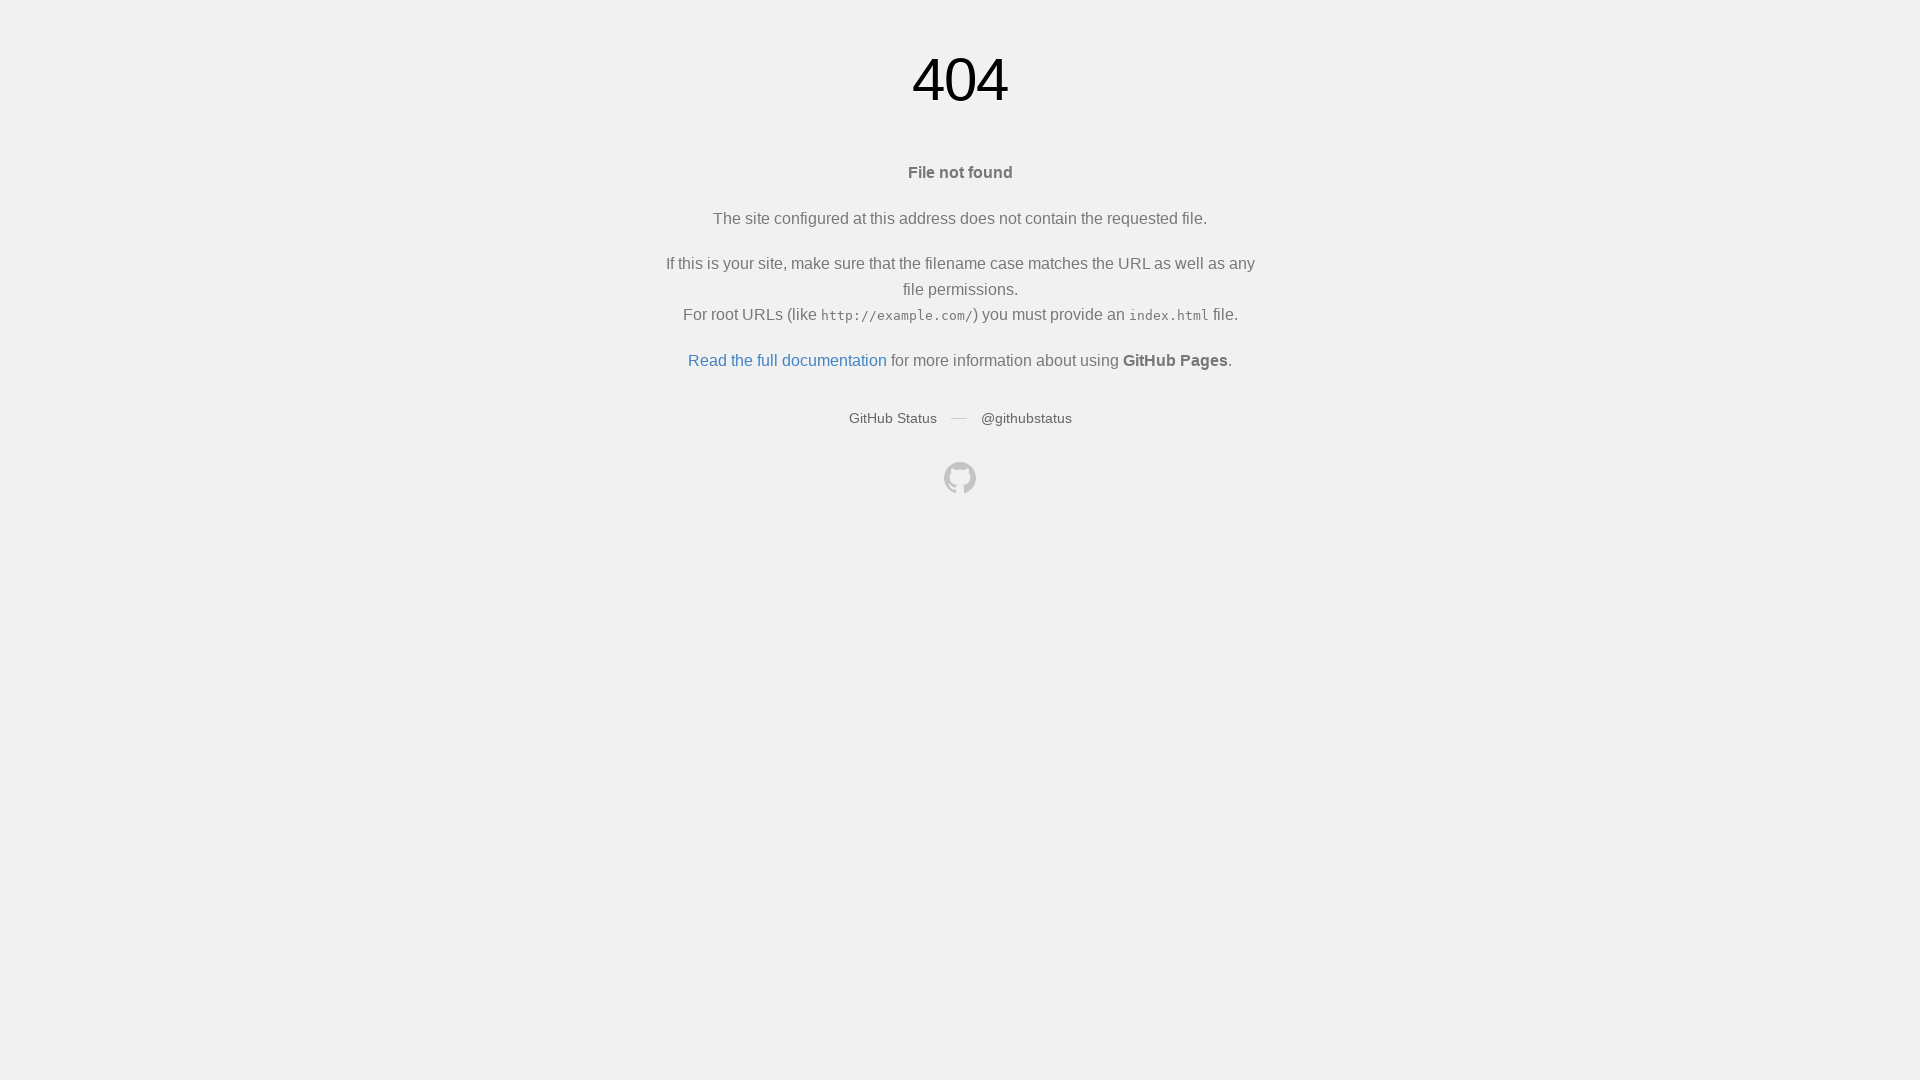

Waited 300ms before next balloon check
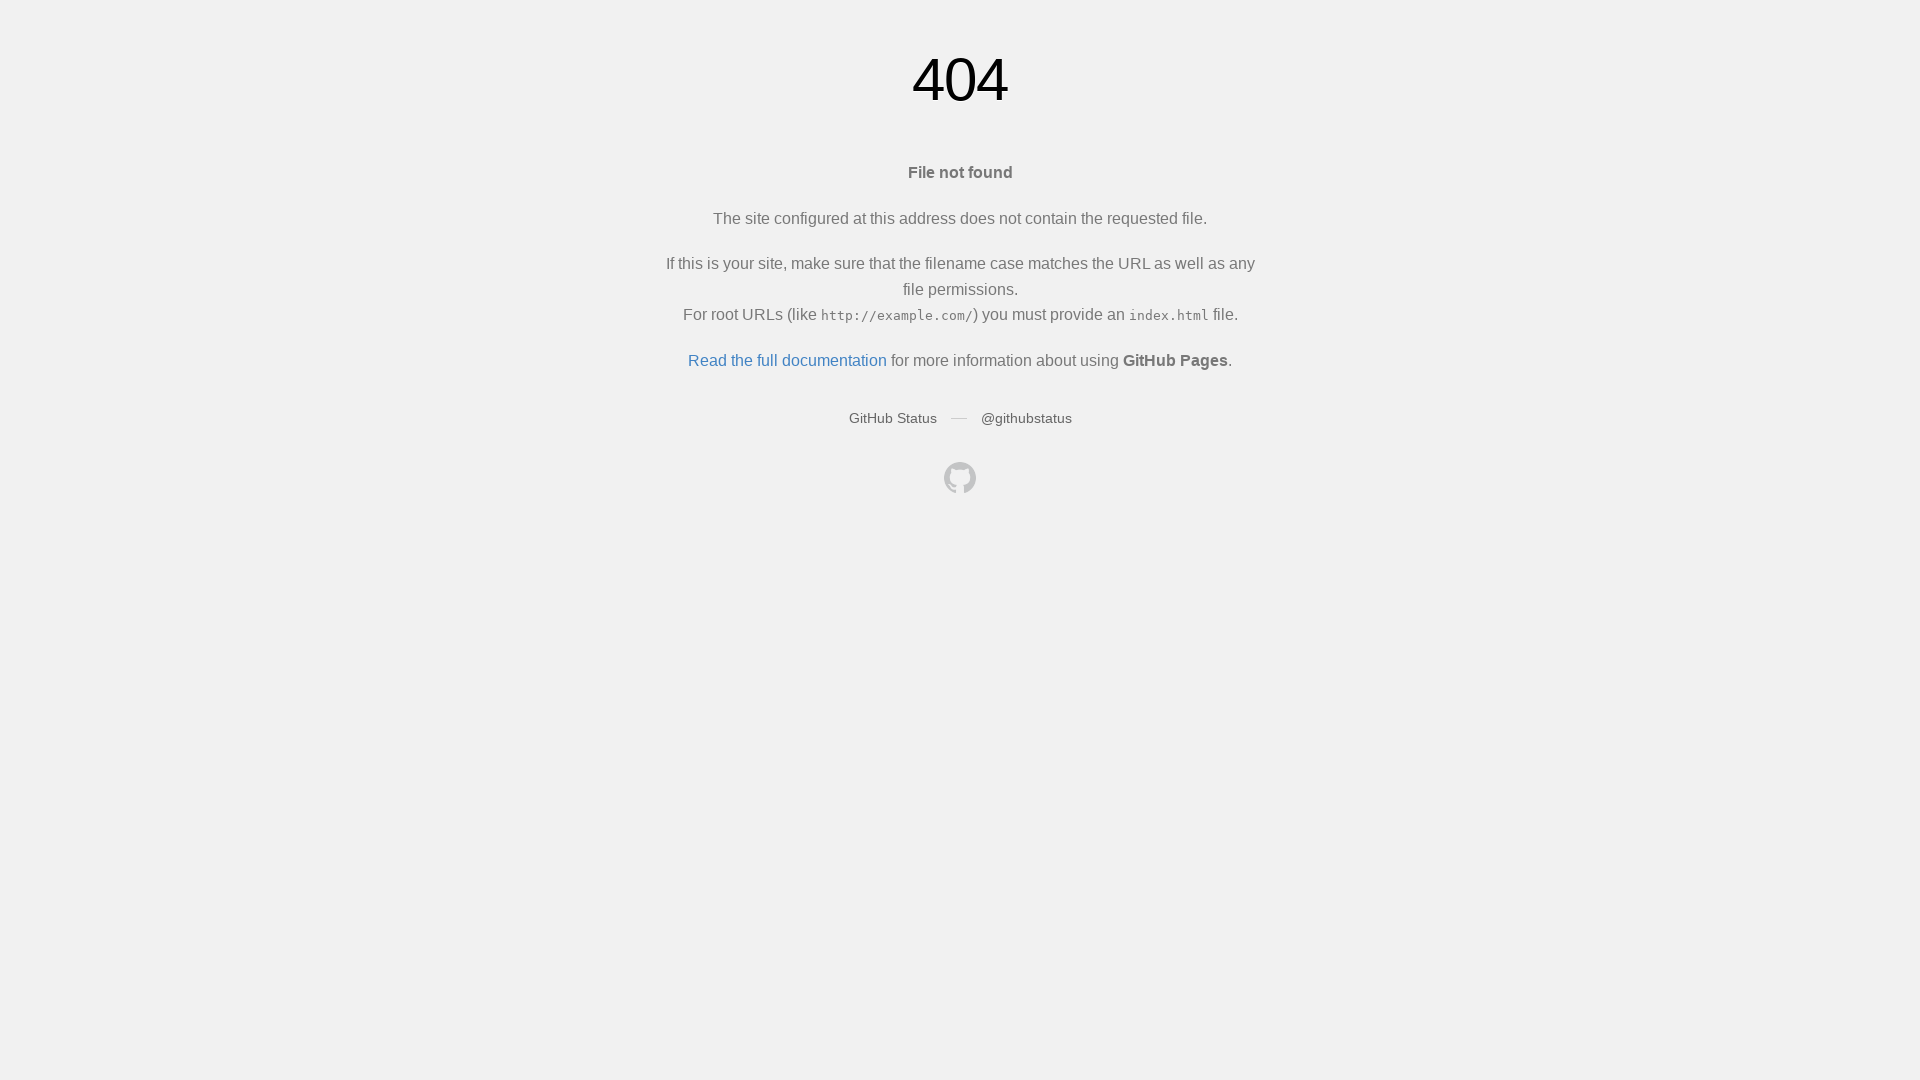

Waited 300ms before next balloon check
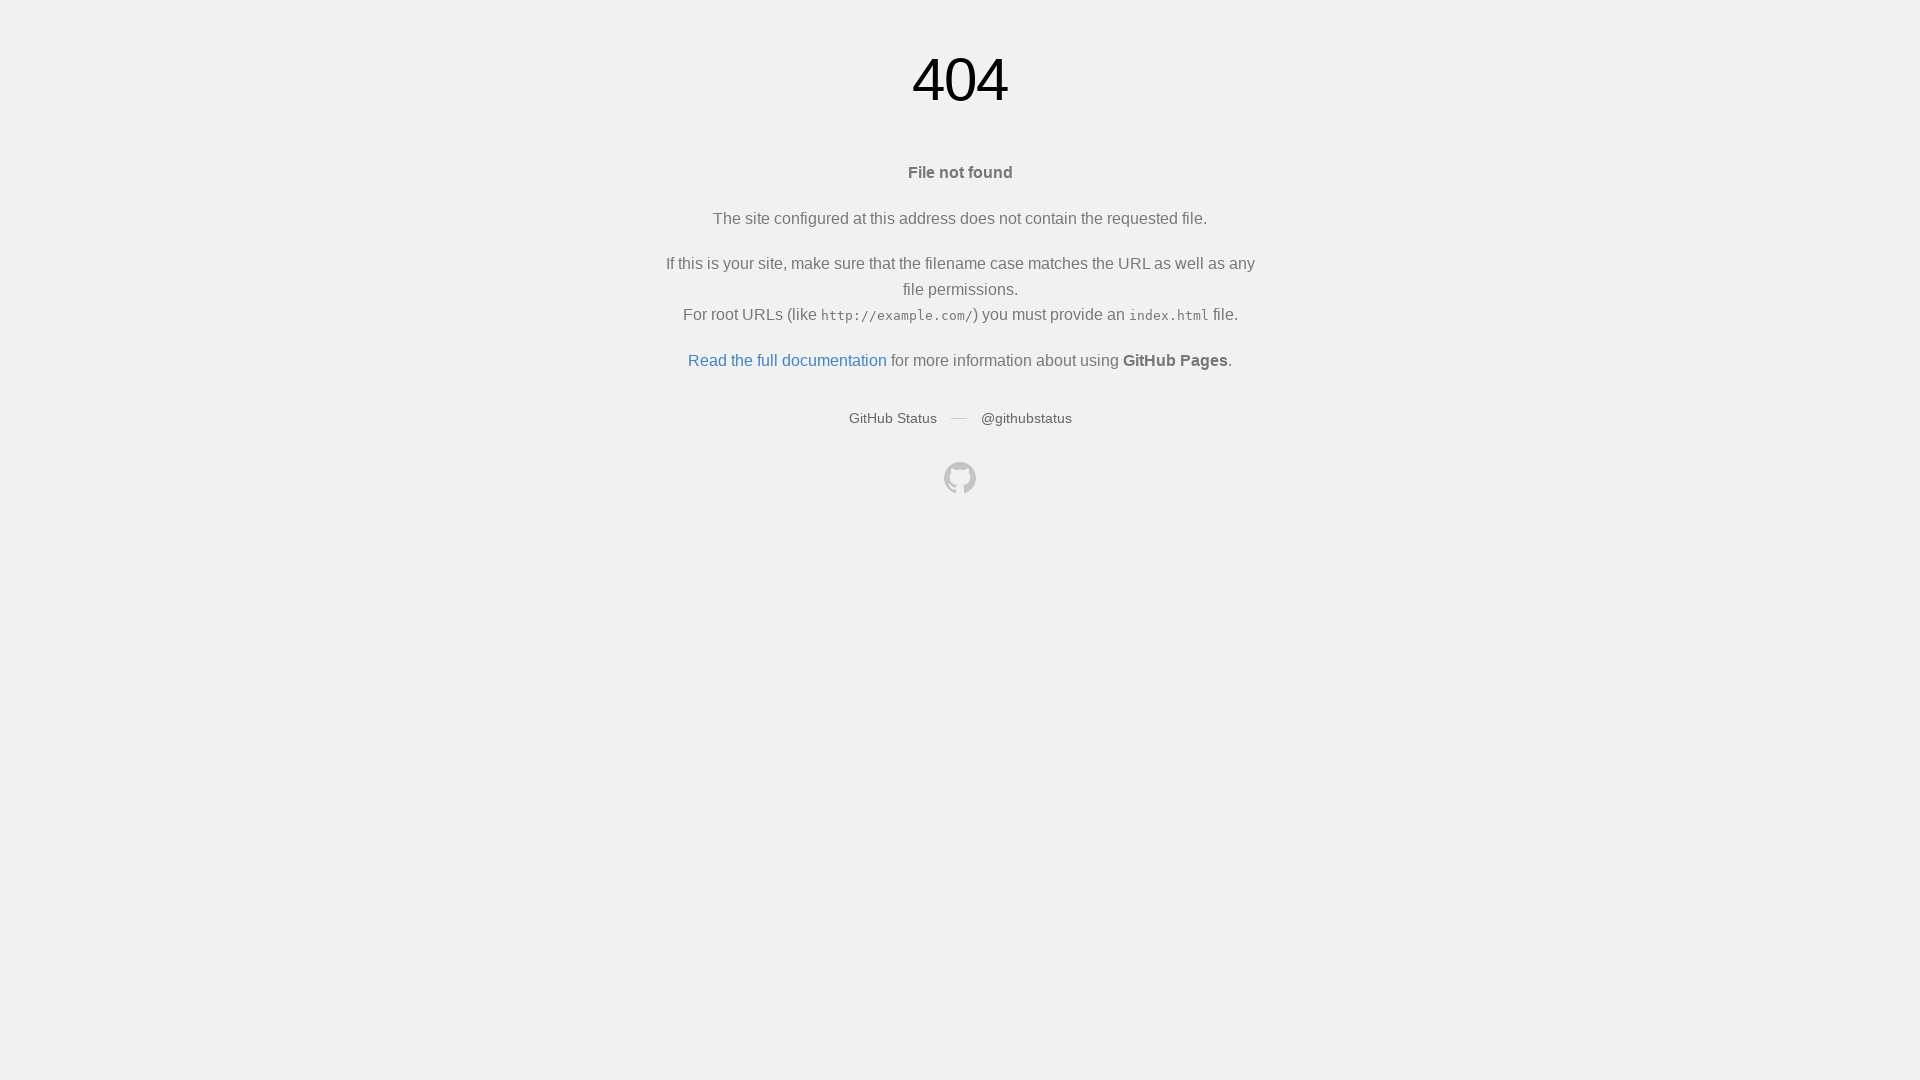

Waited 300ms before next balloon check
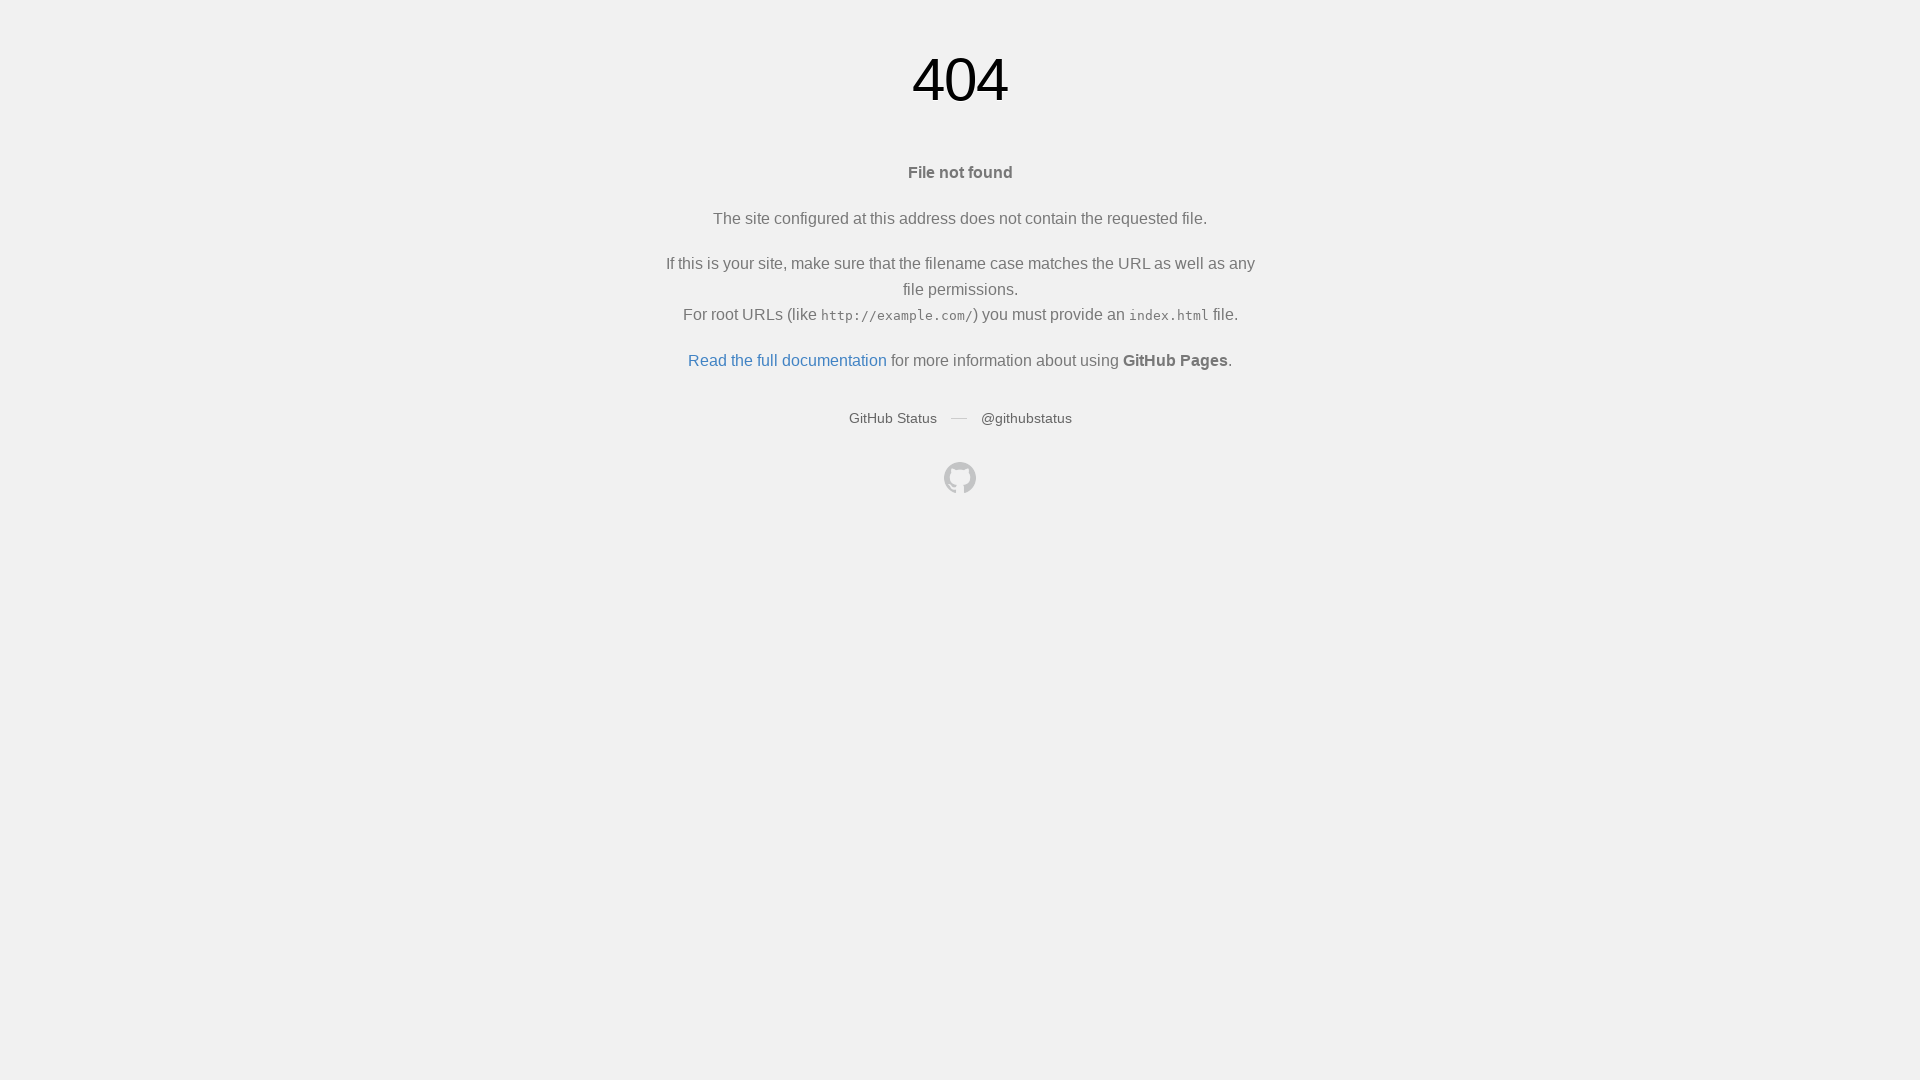

Waited 300ms before next balloon check
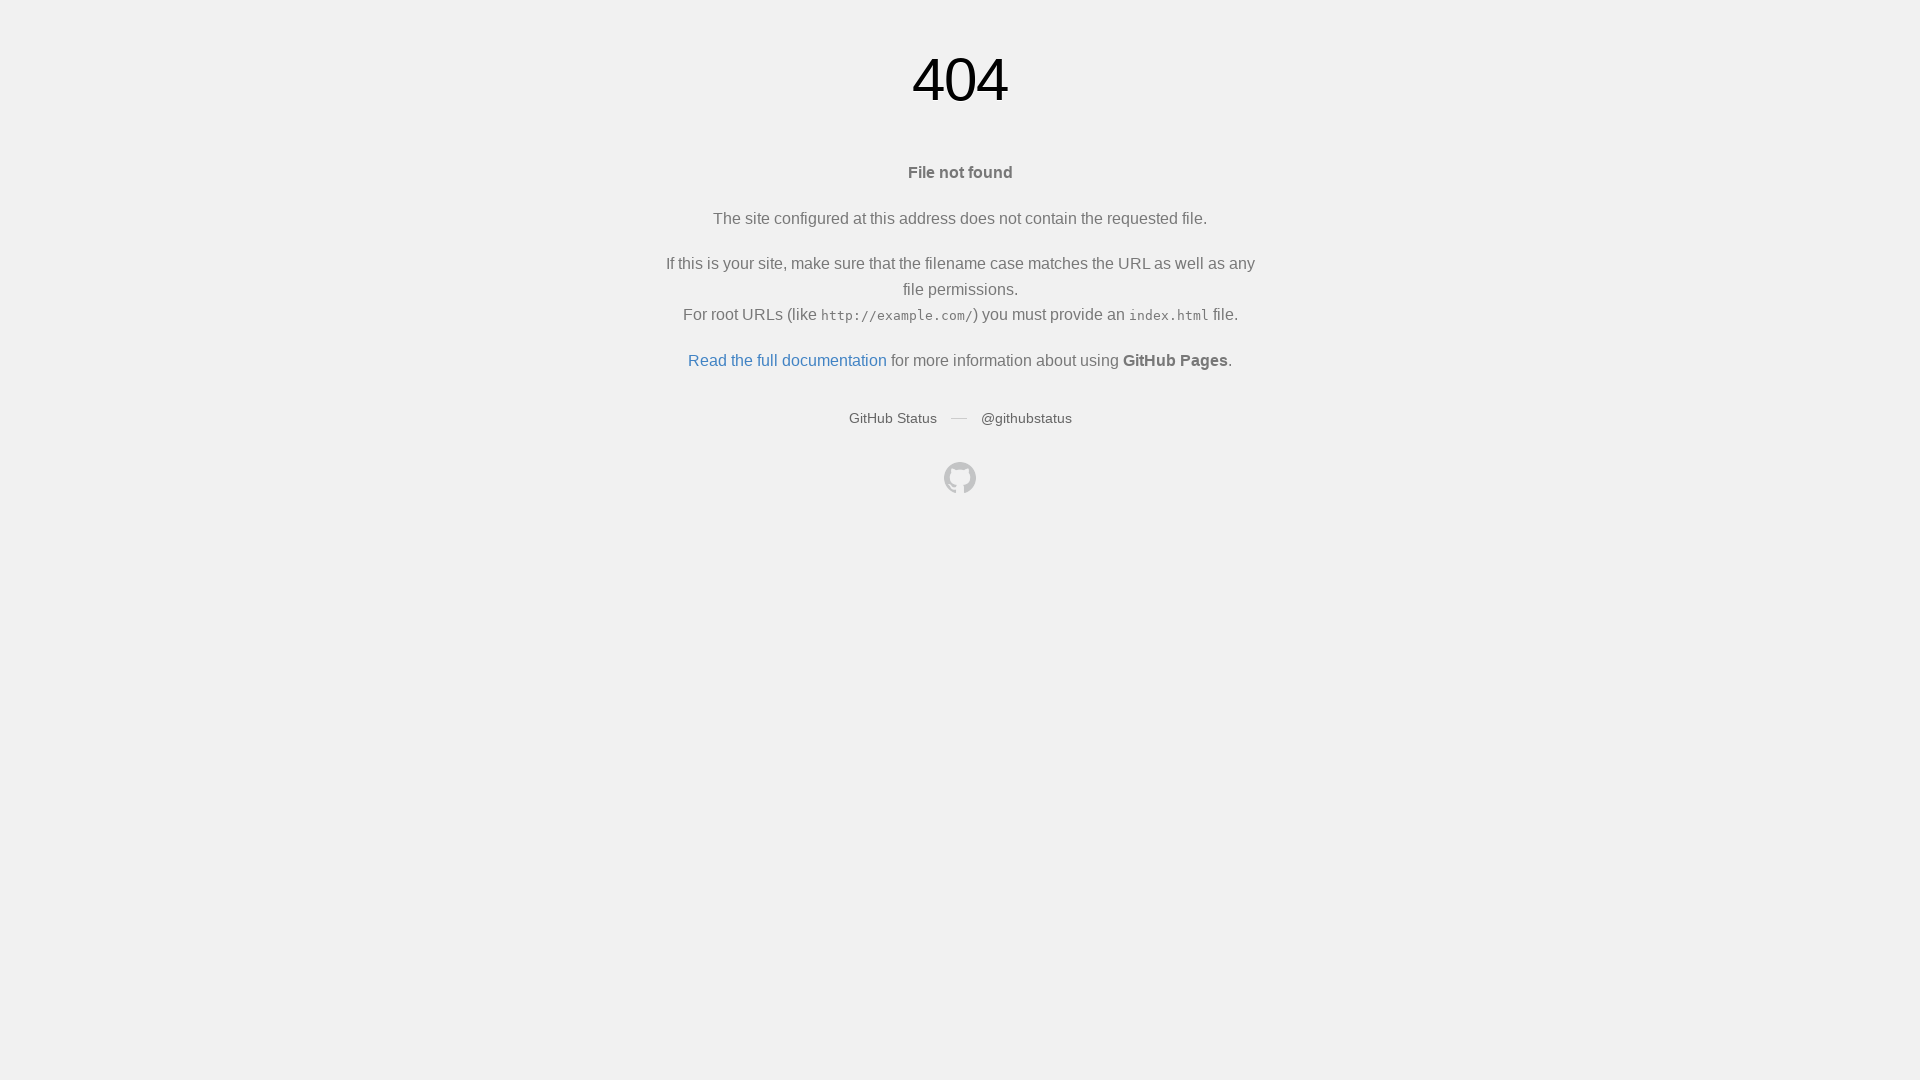

Waited 300ms before next balloon check
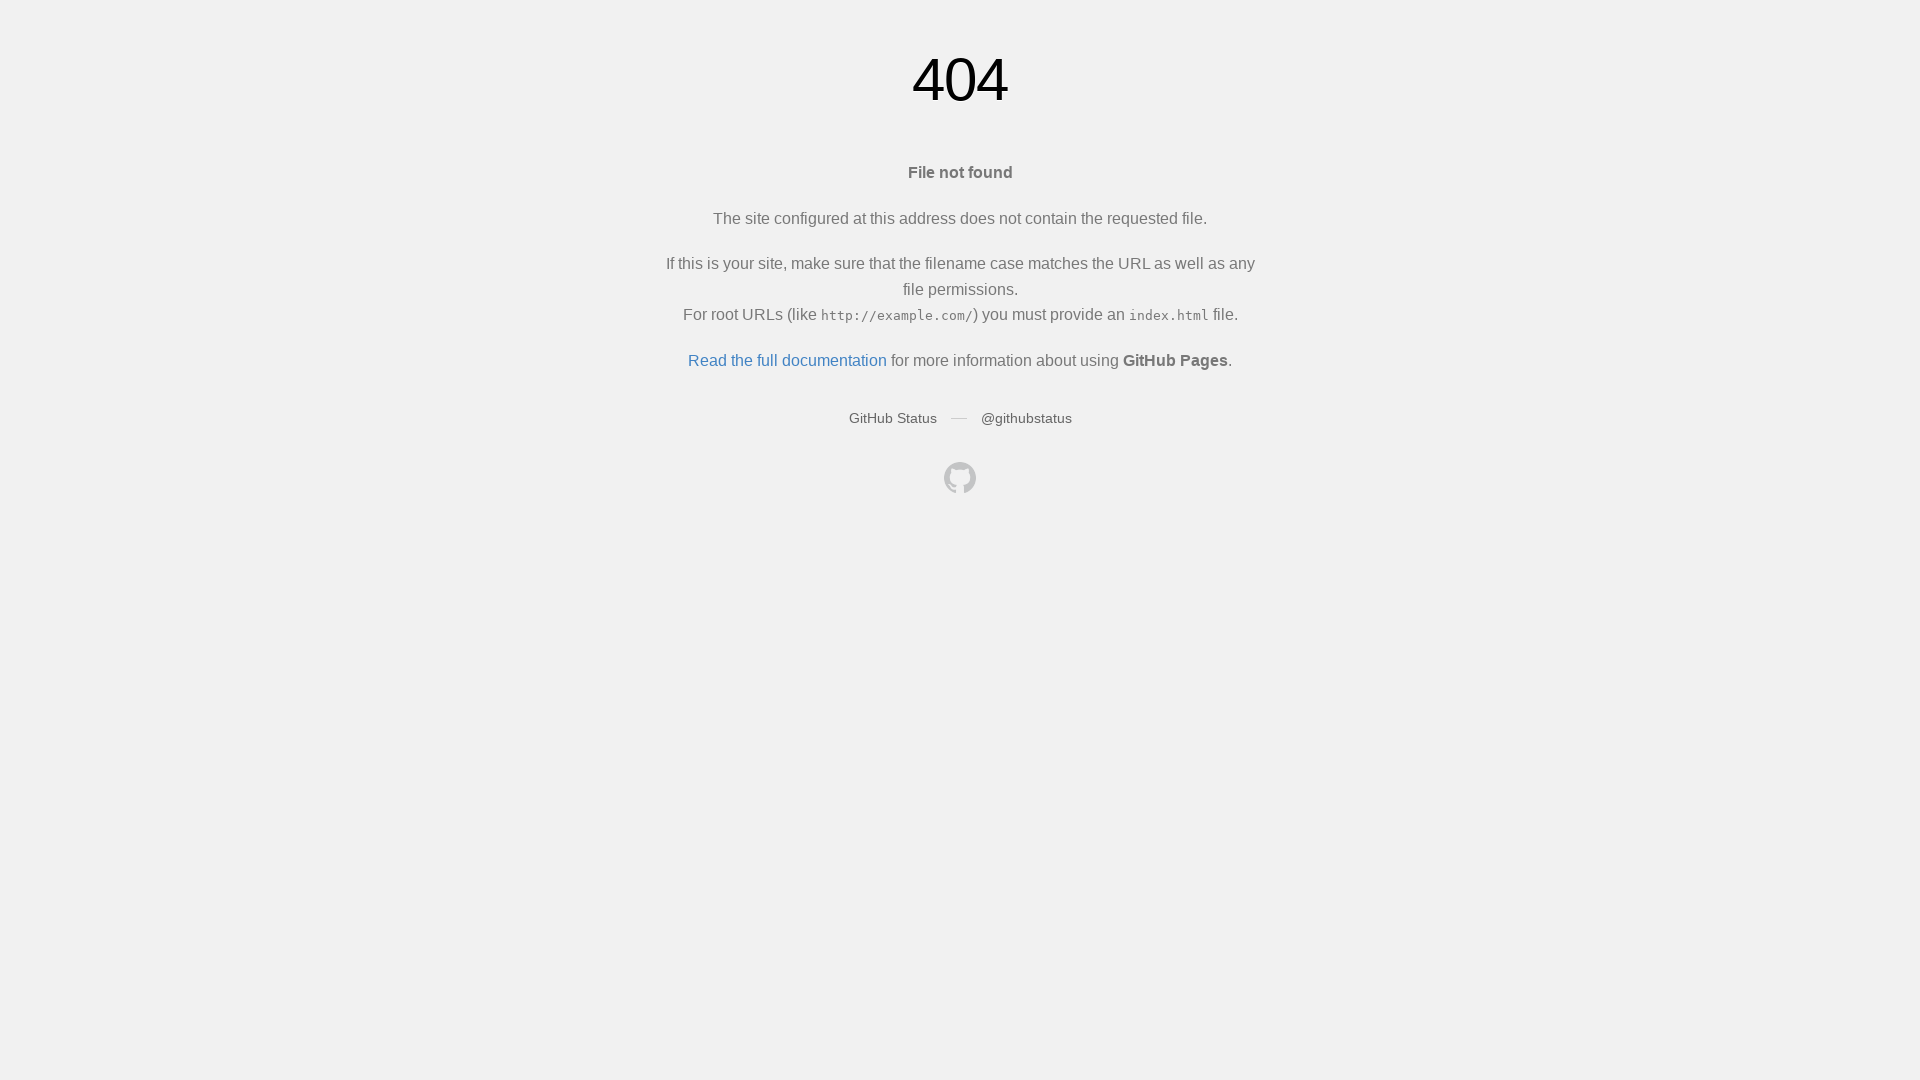

Waited 300ms before next balloon check
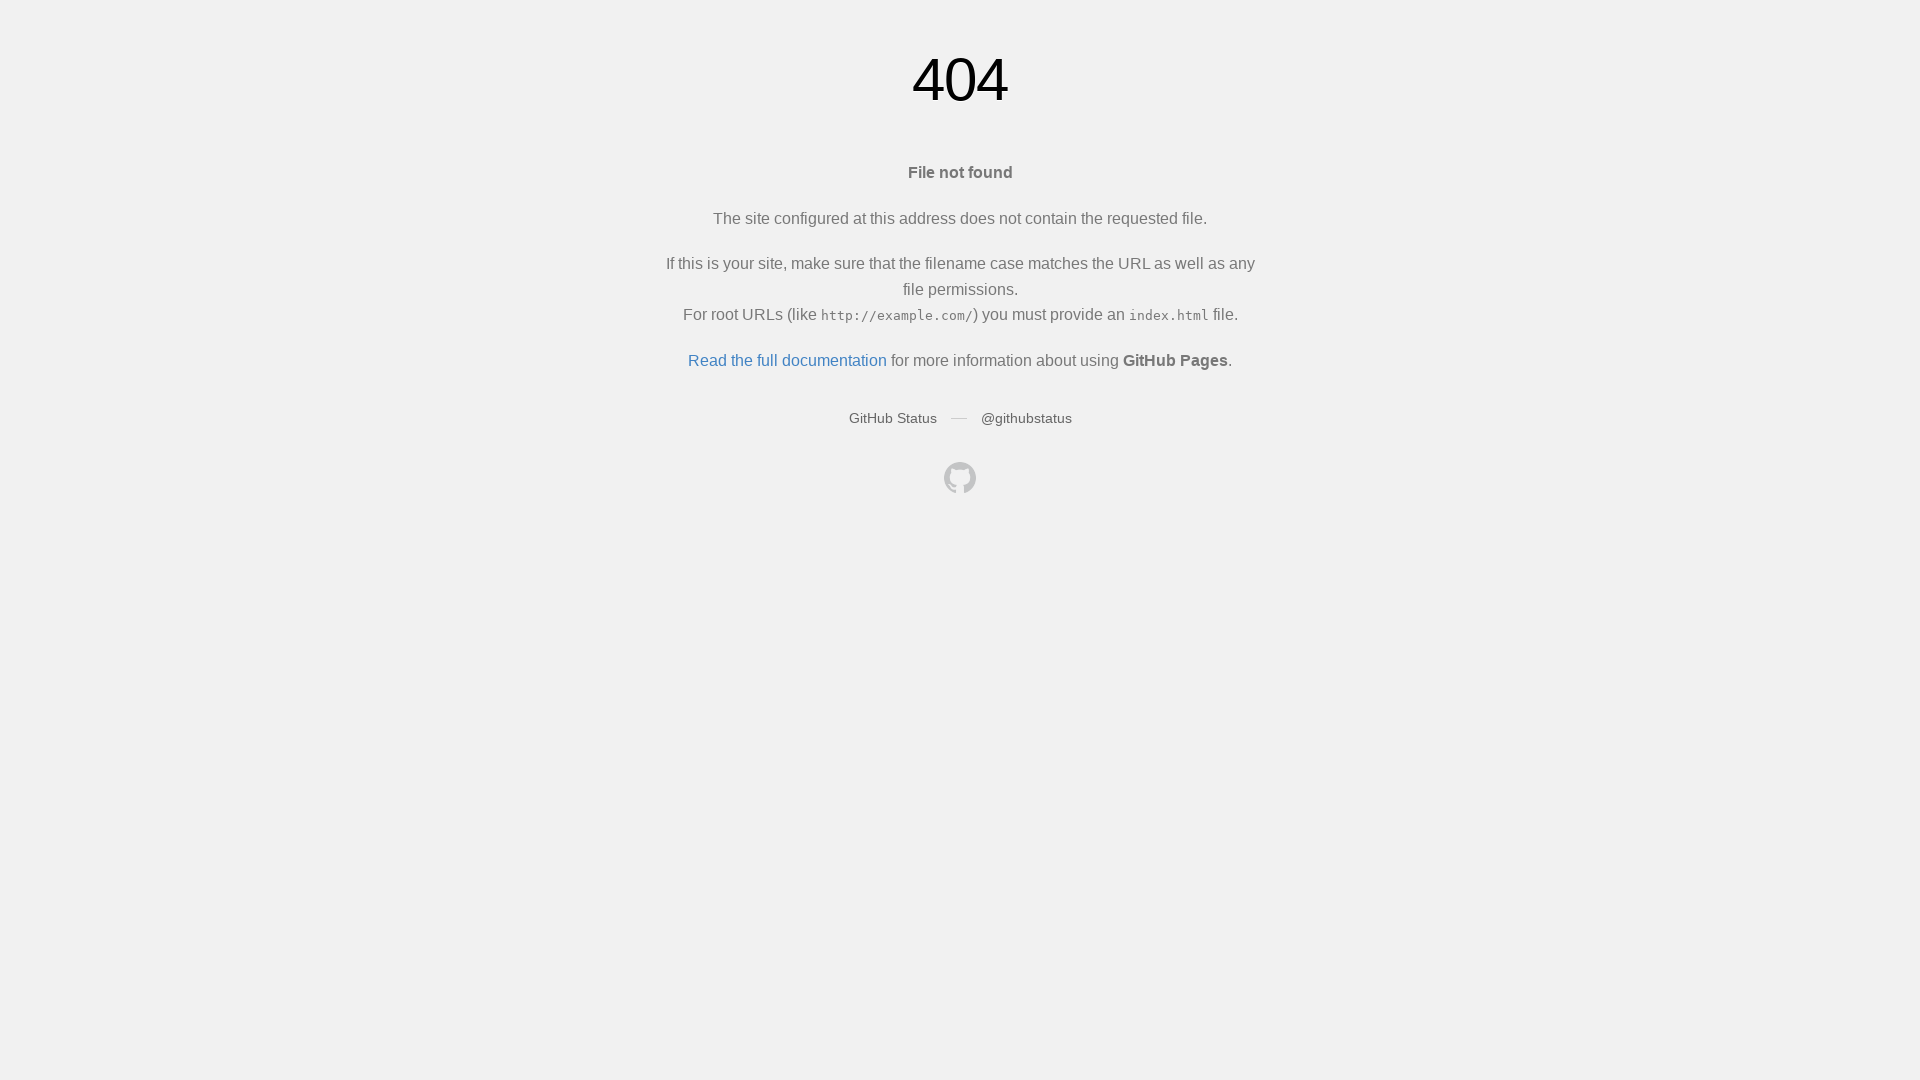

Waited 300ms before next balloon check
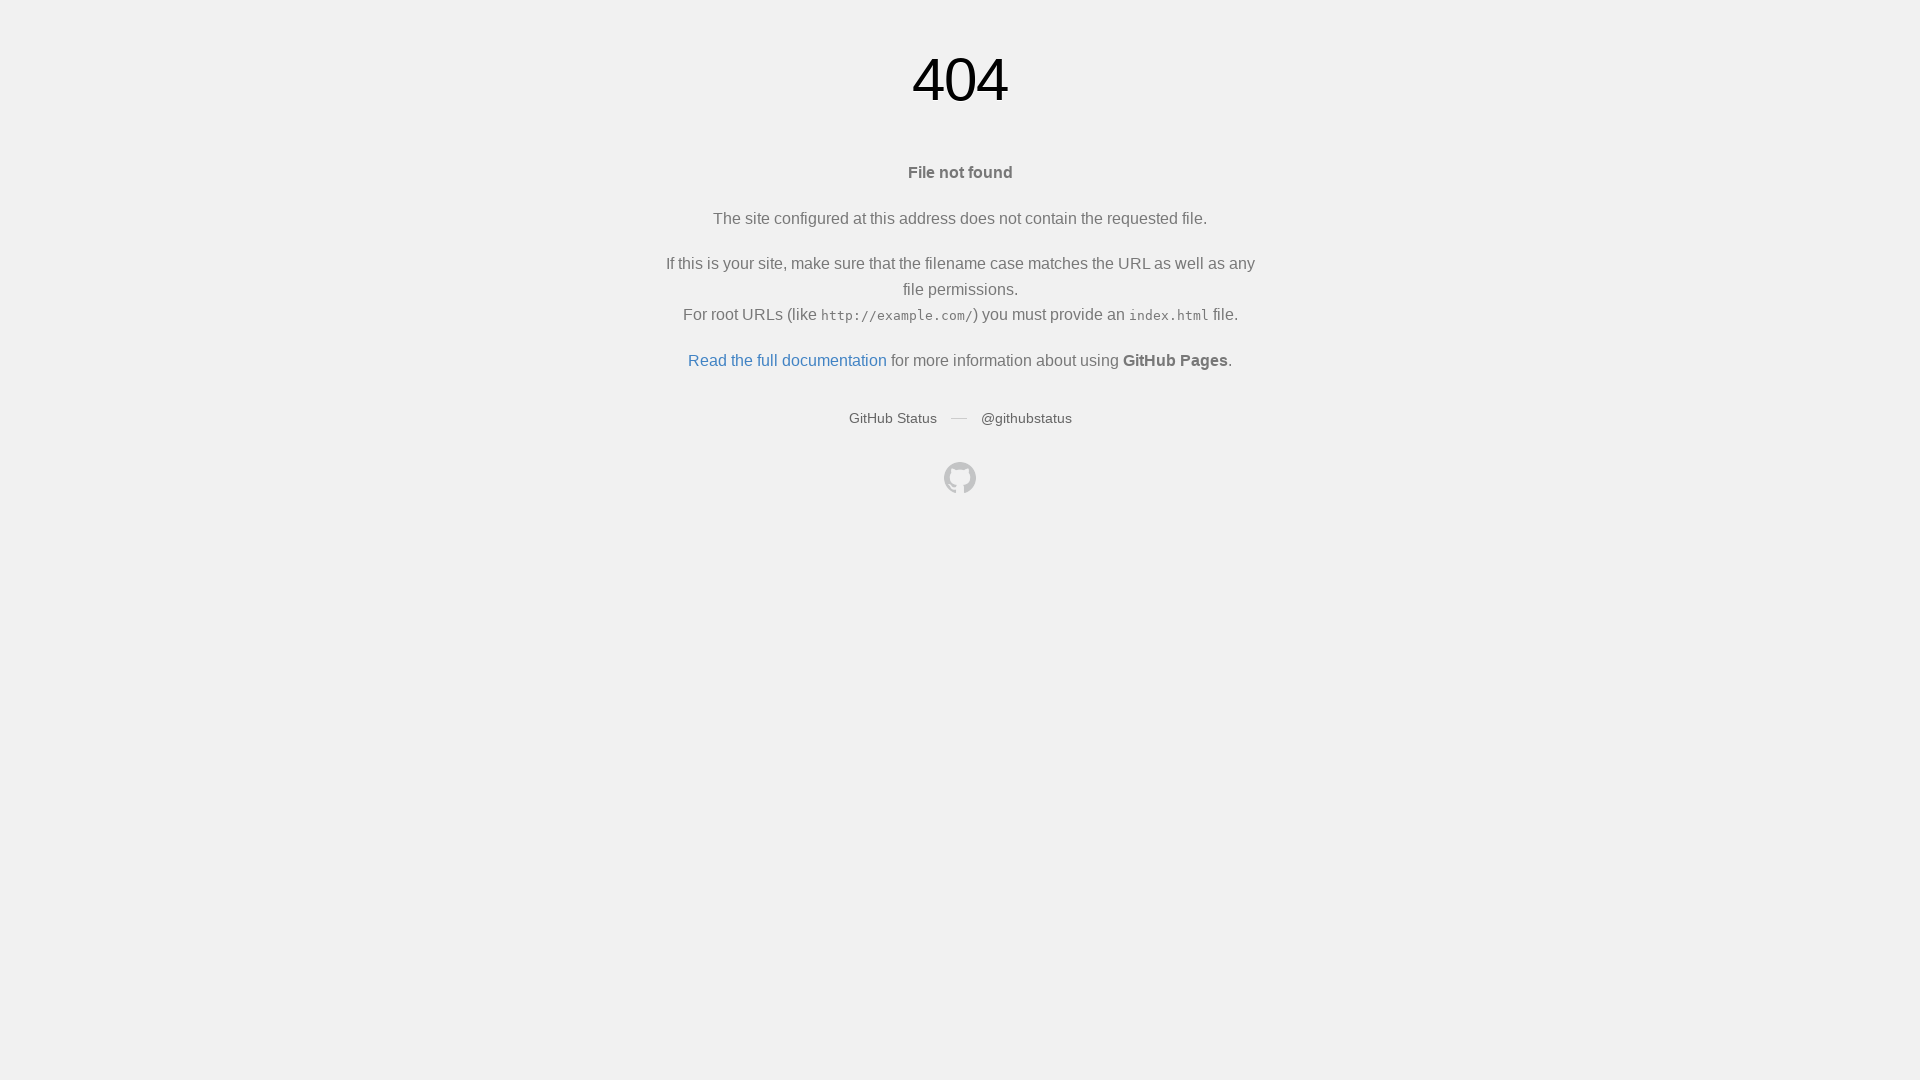

Waited 300ms before next balloon check
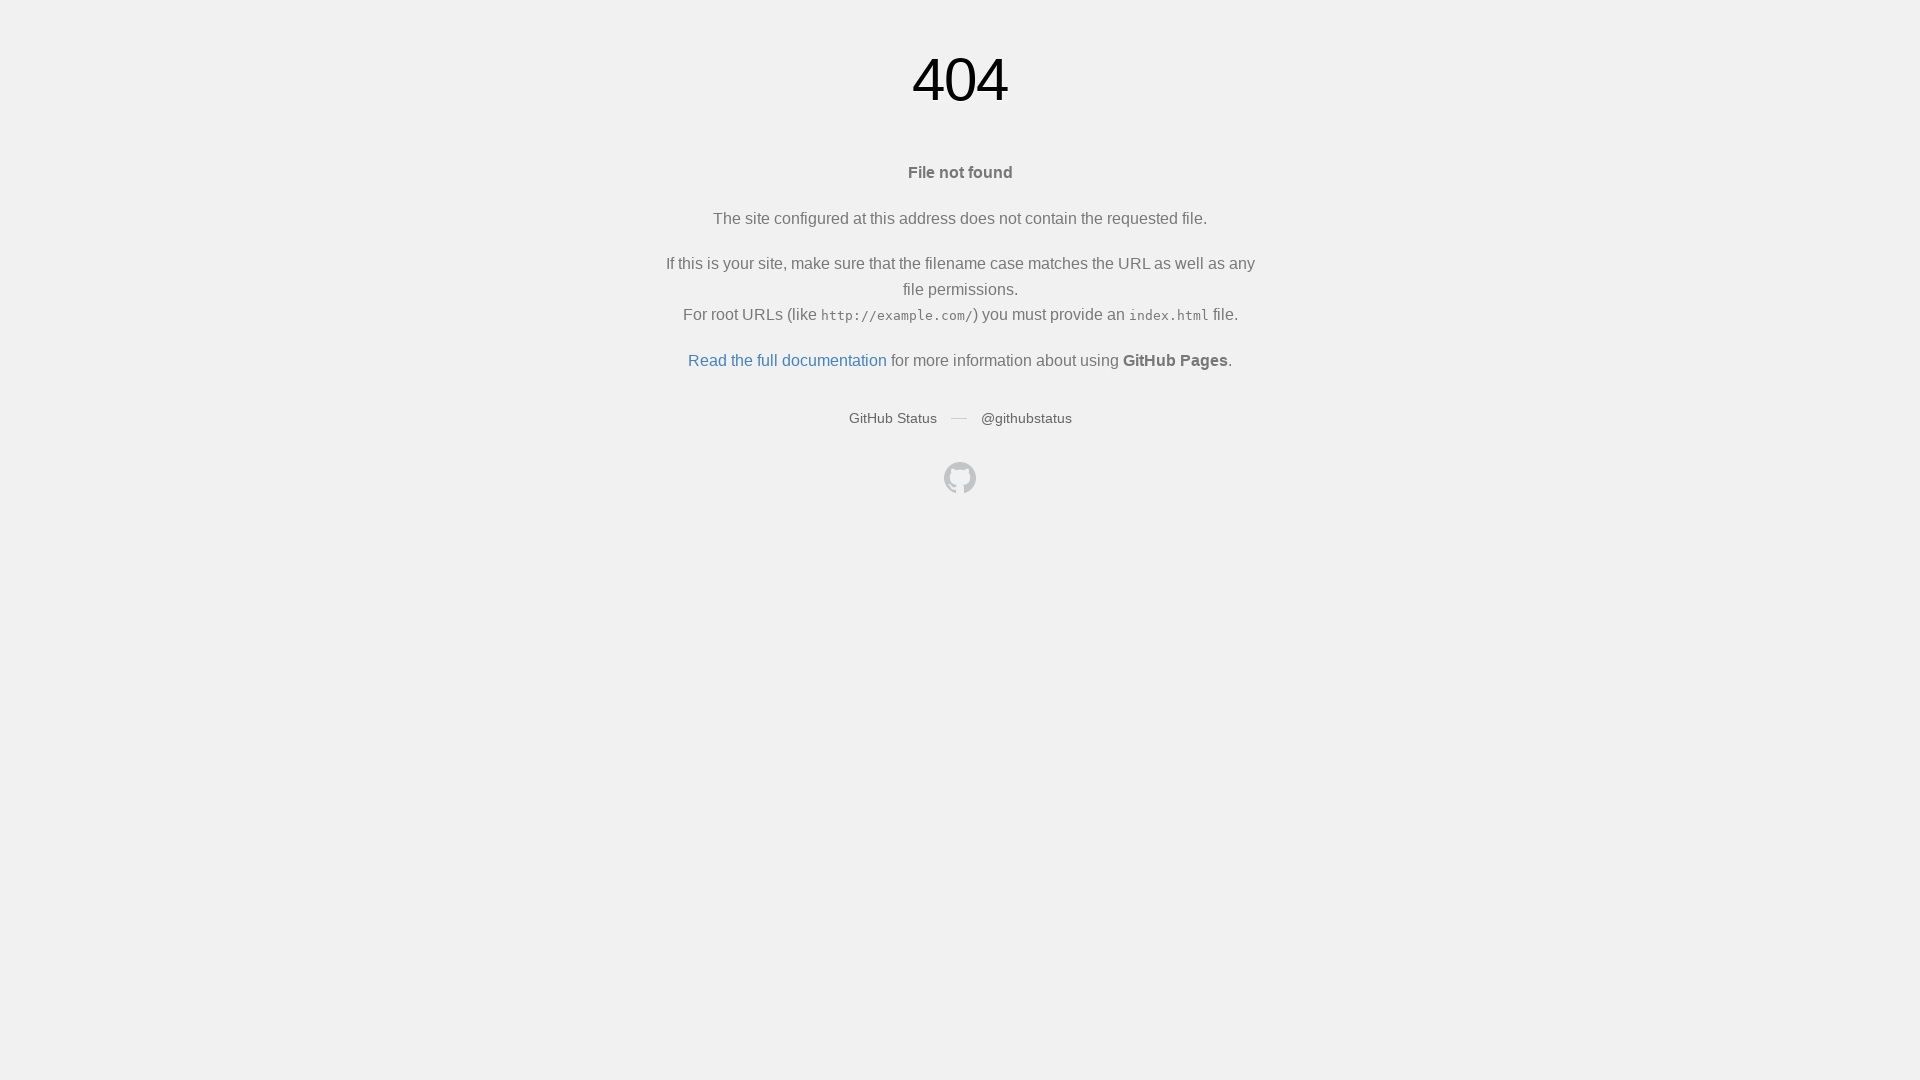

Waited 300ms before next balloon check
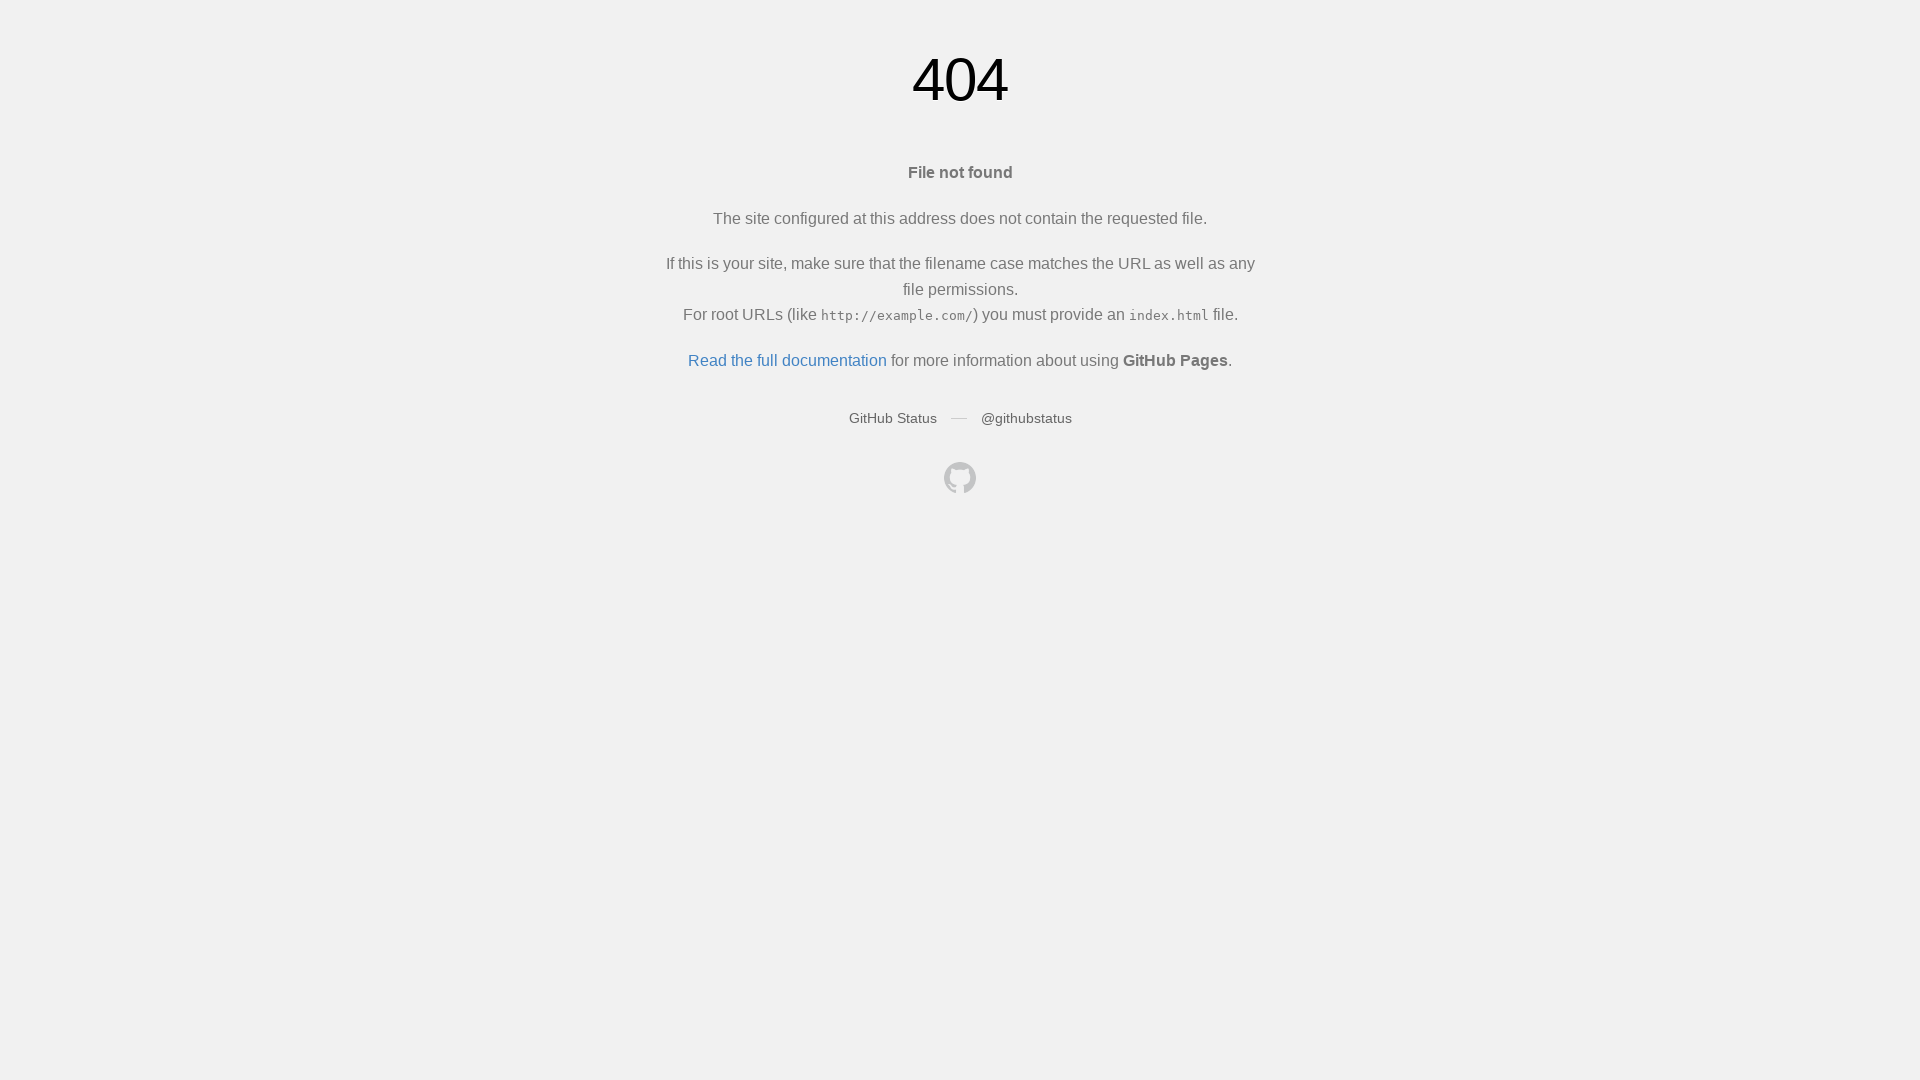

Waited 300ms before next balloon check
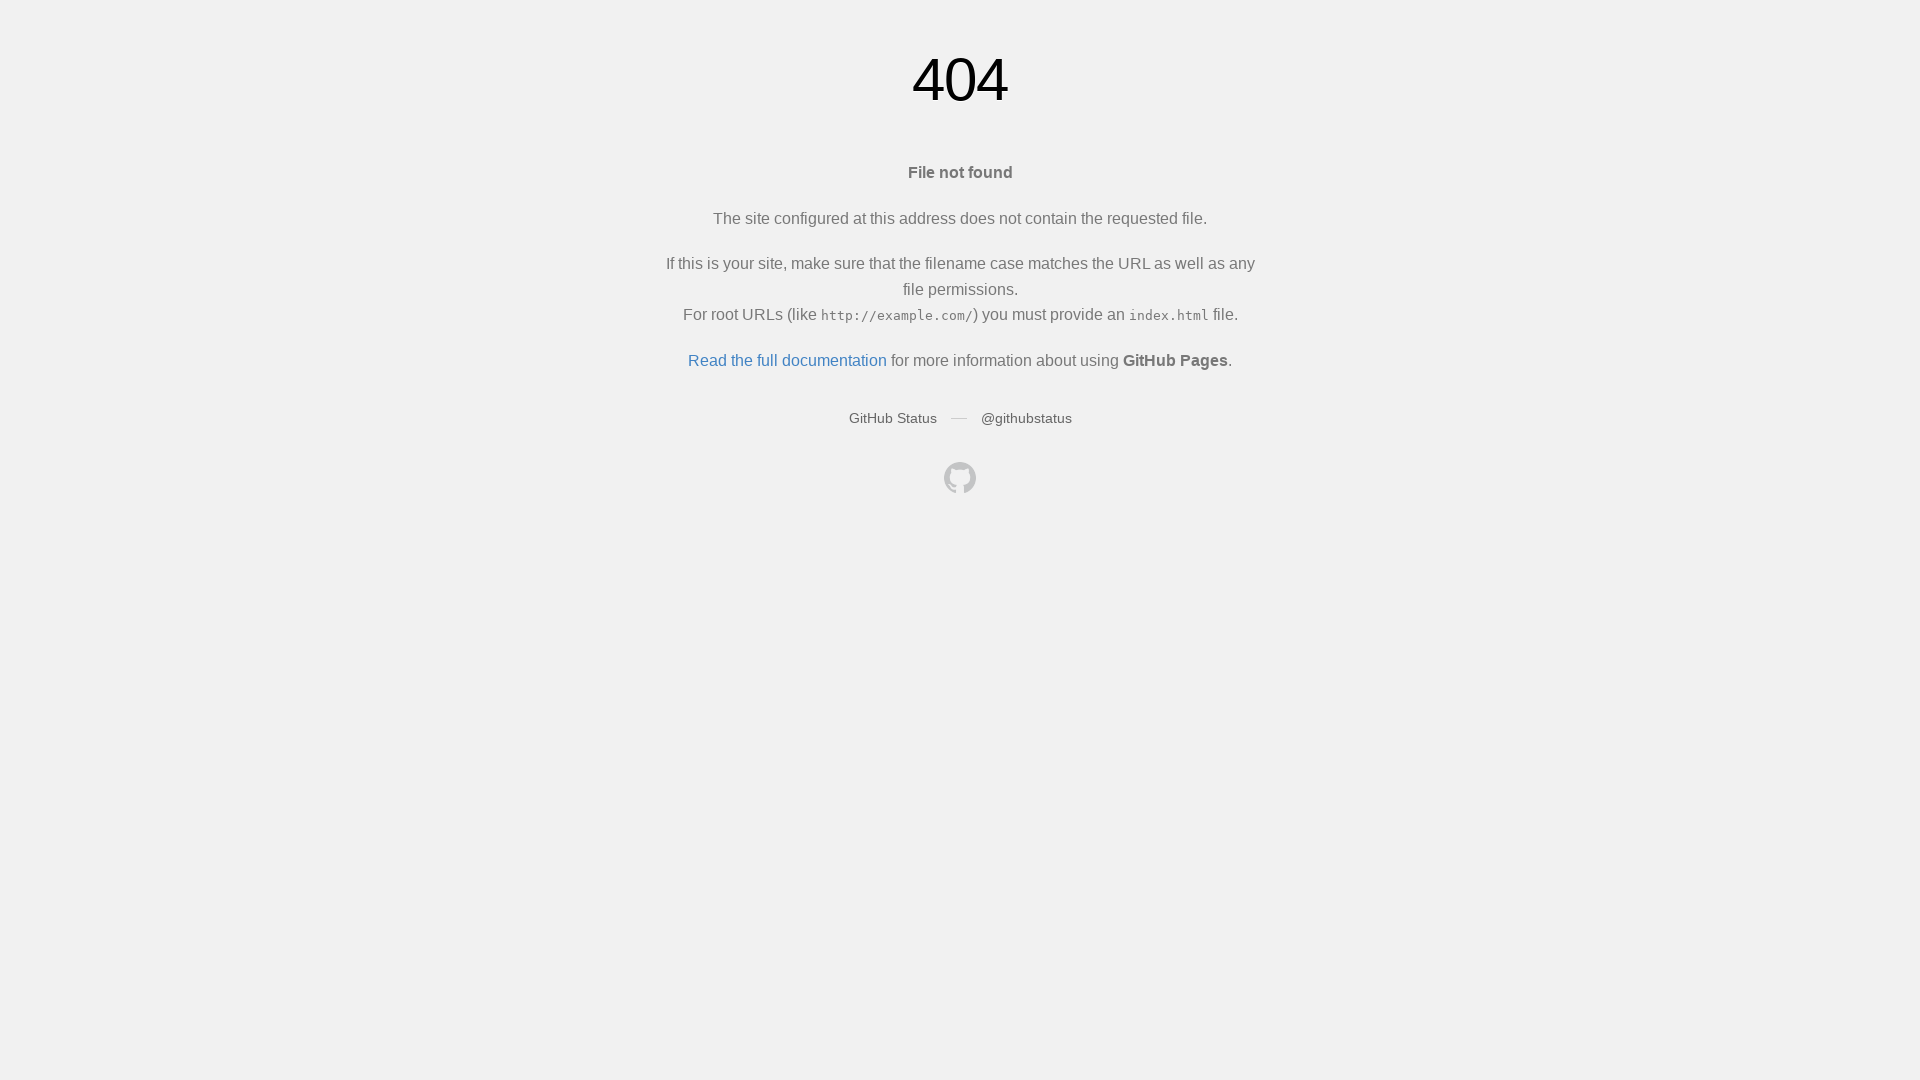

Waited 300ms before next balloon check
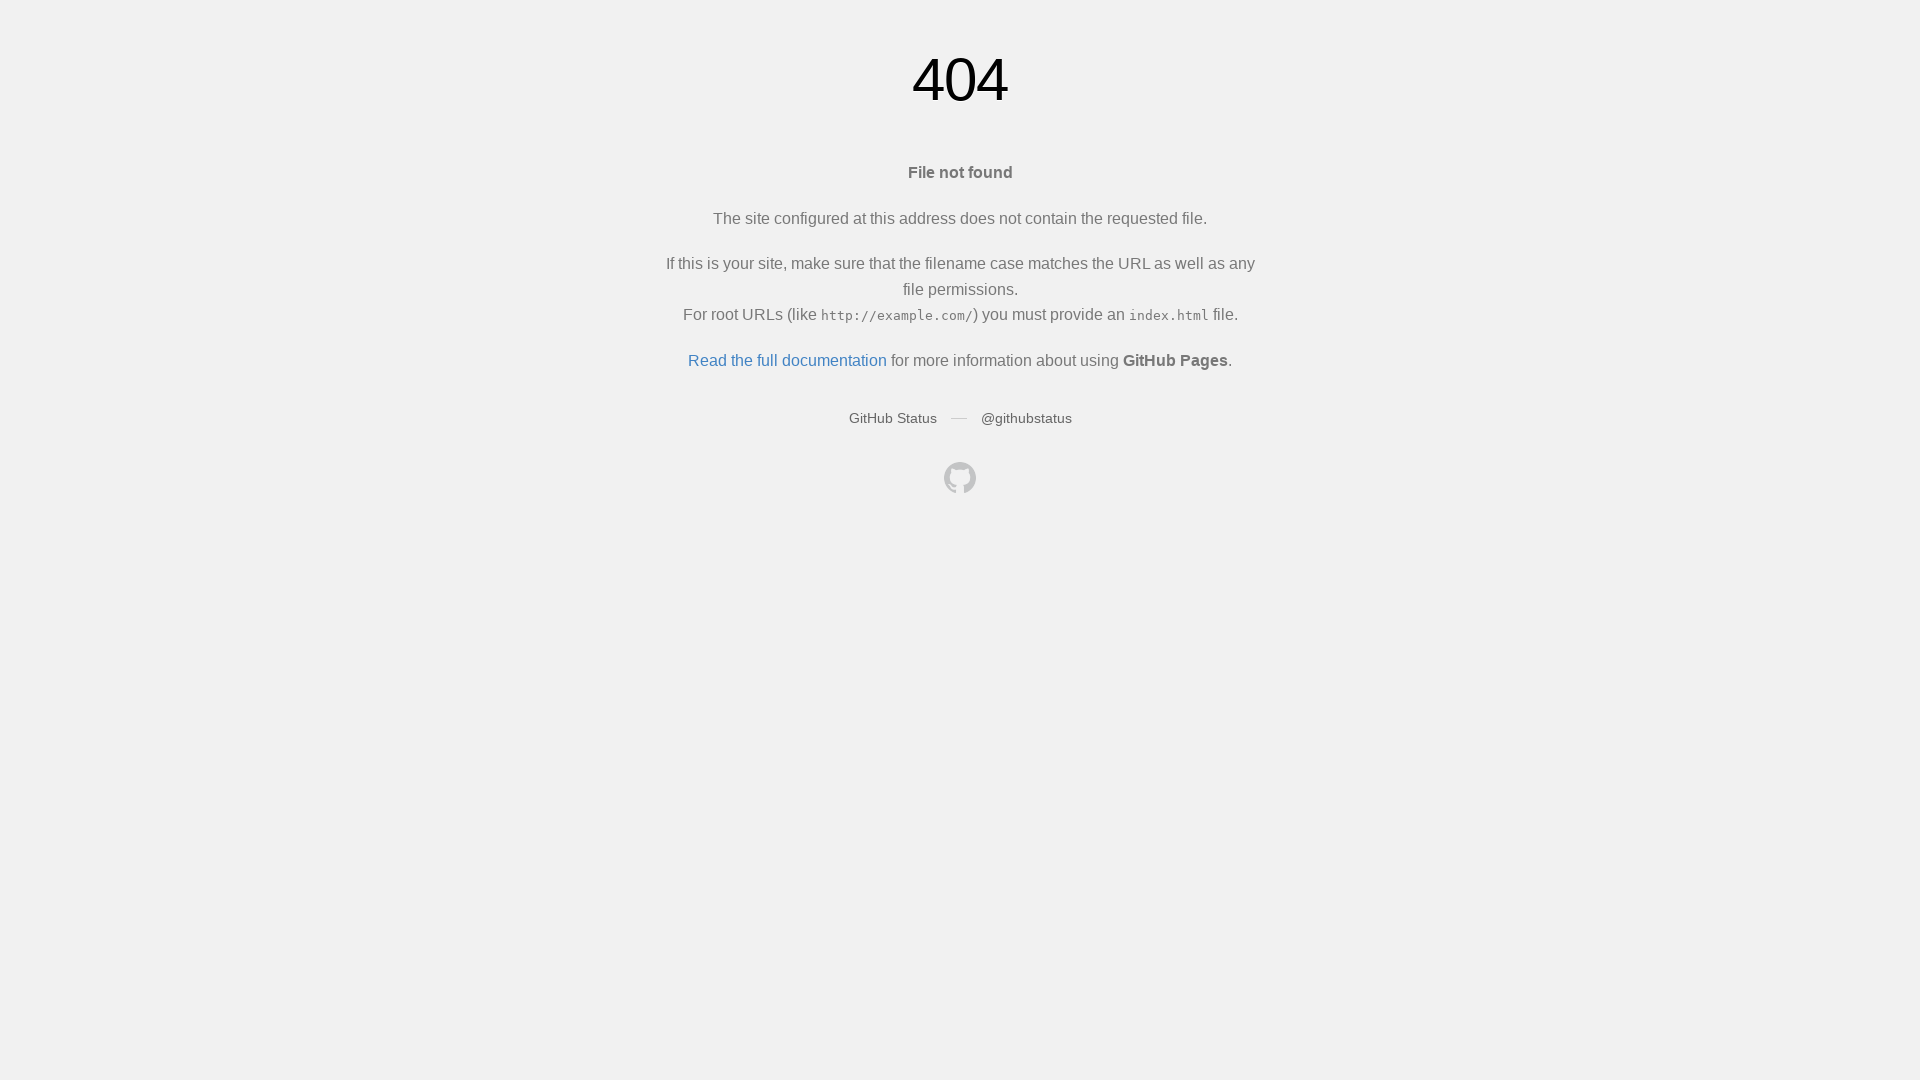

Waited 300ms before next balloon check
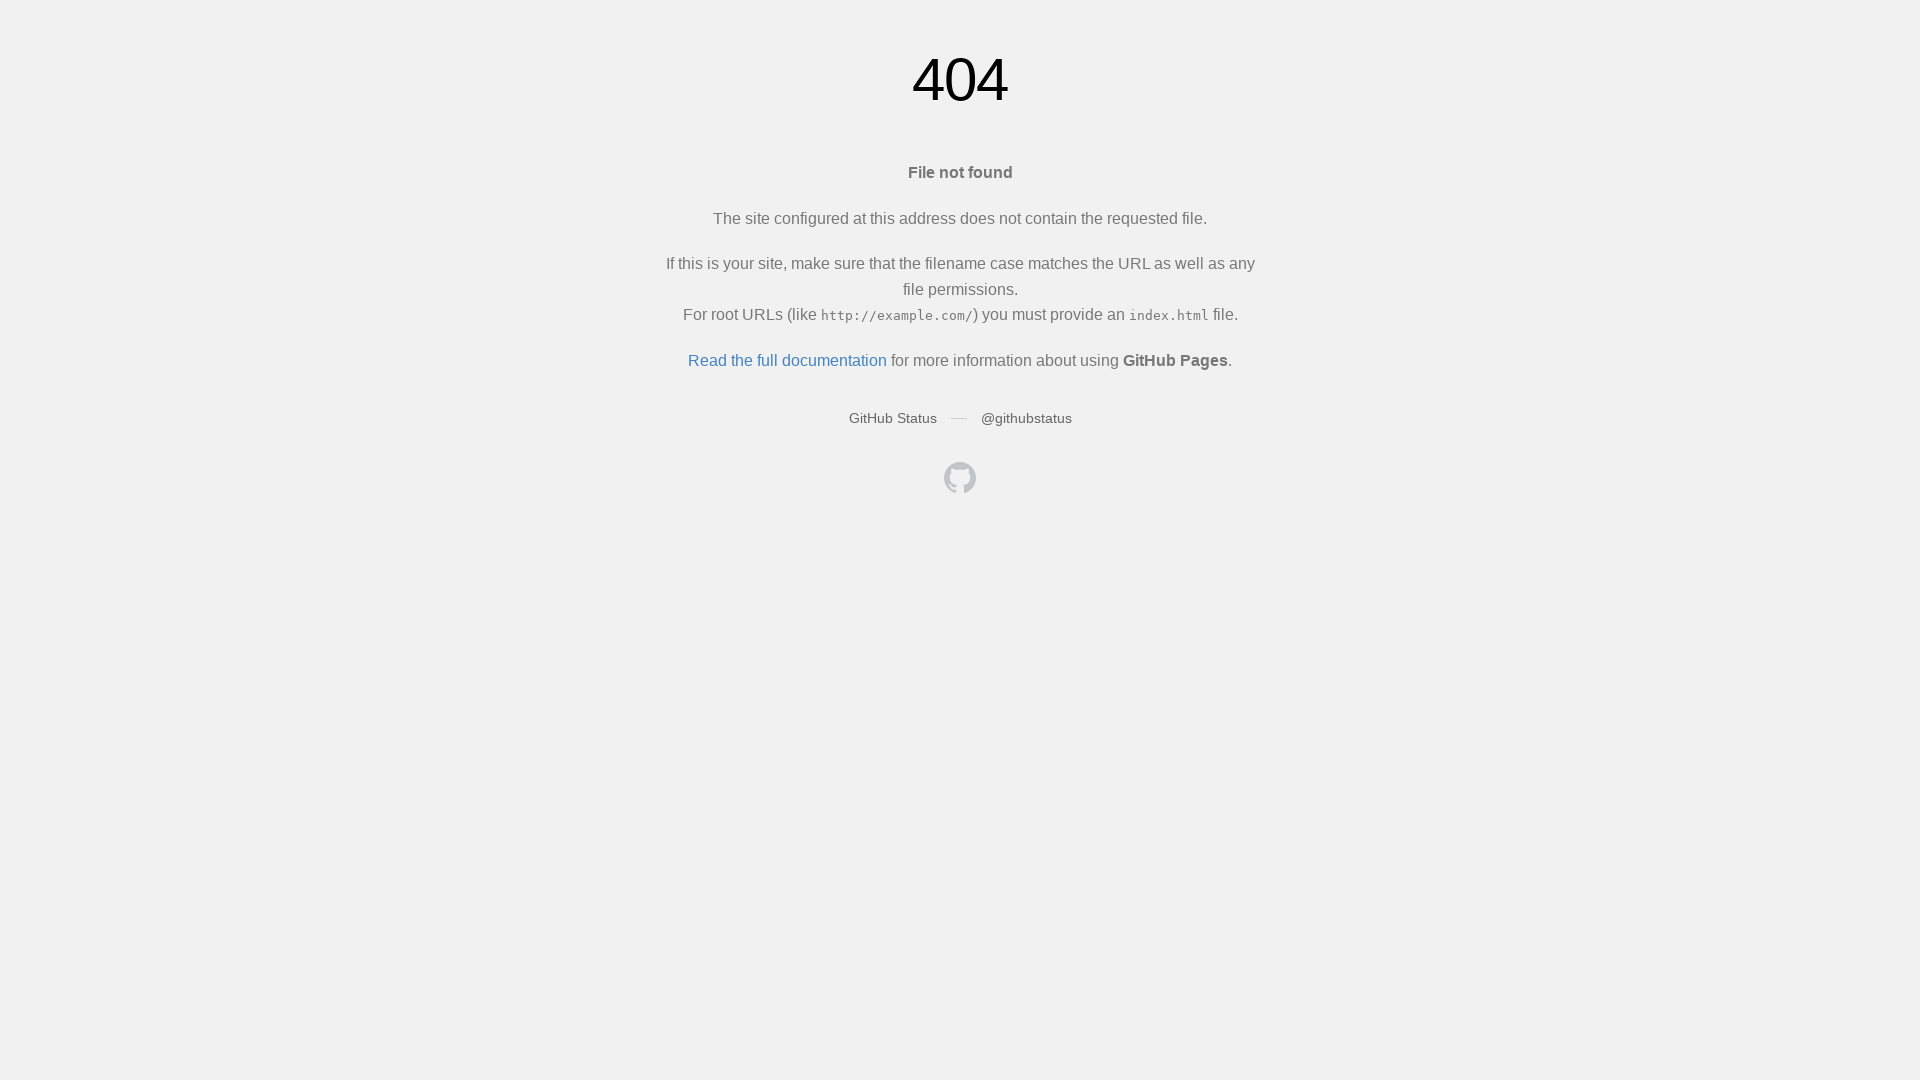

Waited 300ms before next balloon check
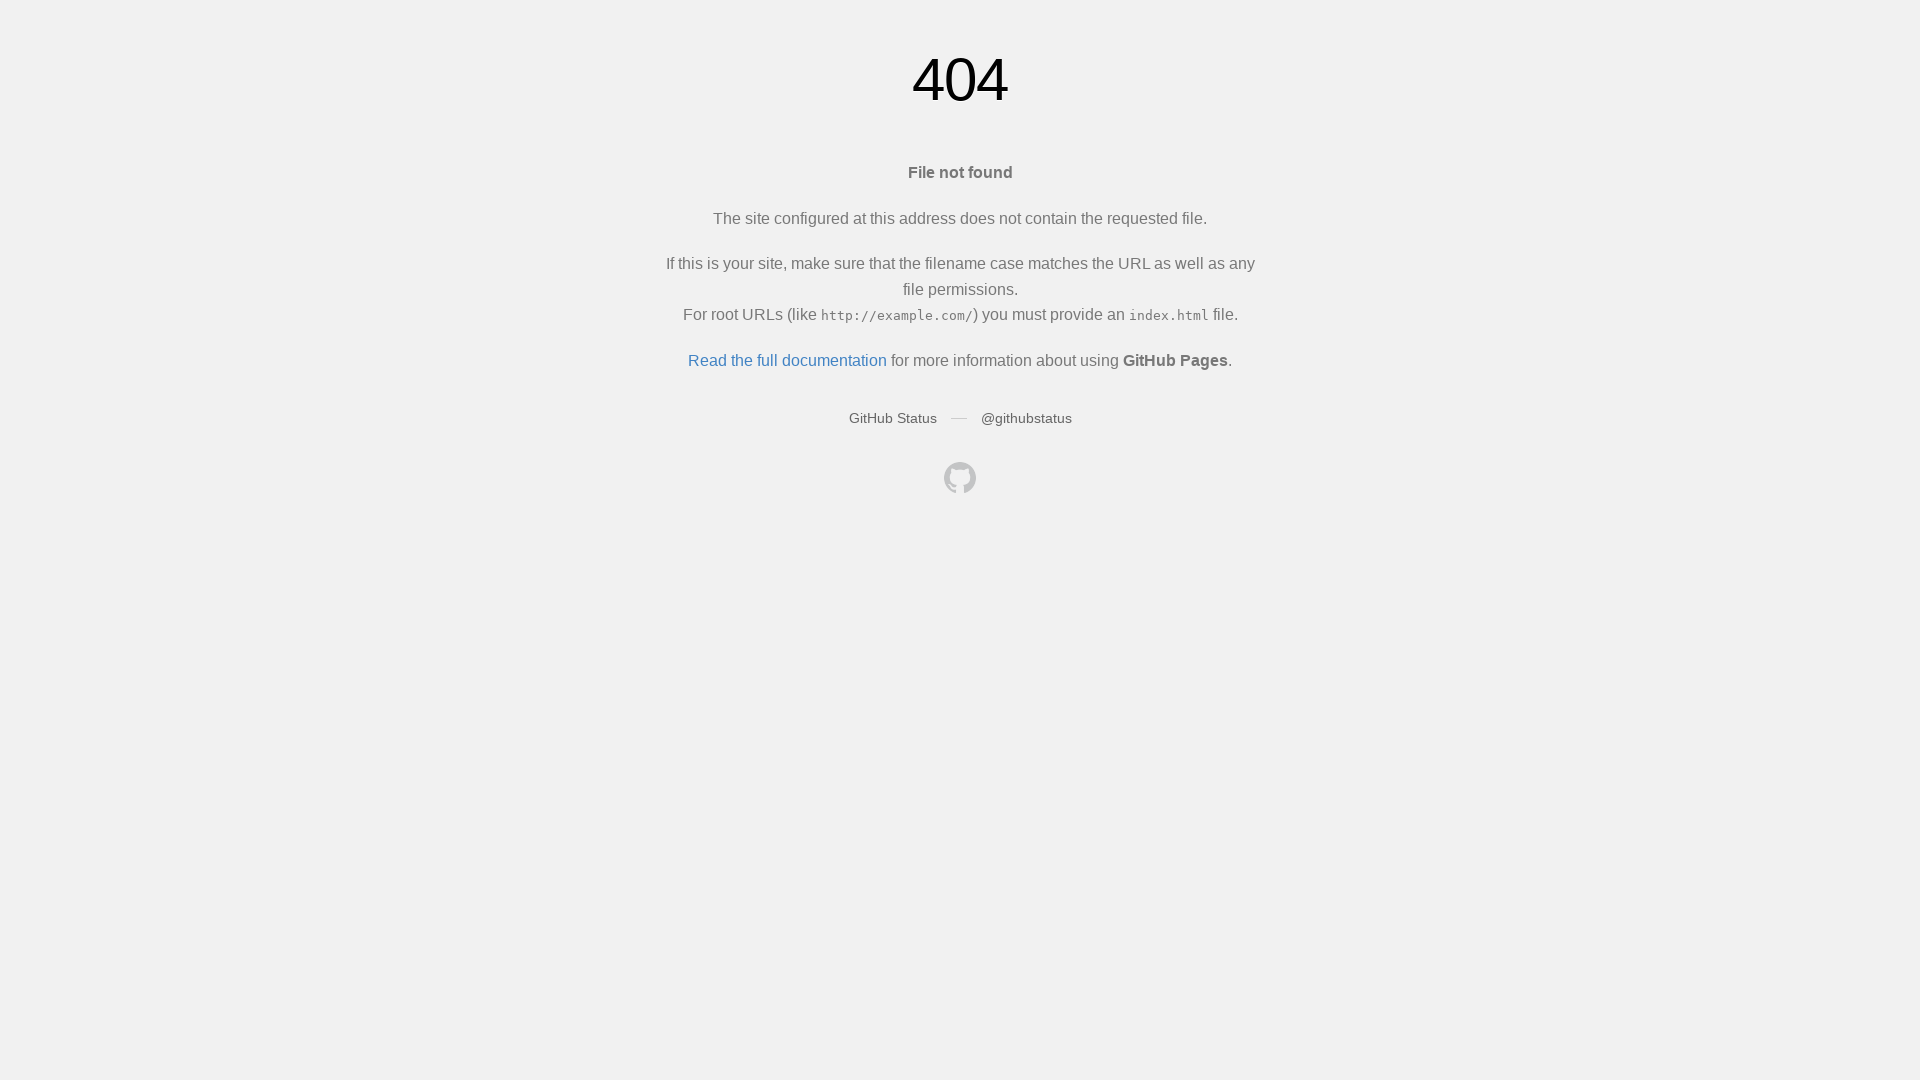

Waited 300ms before next balloon check
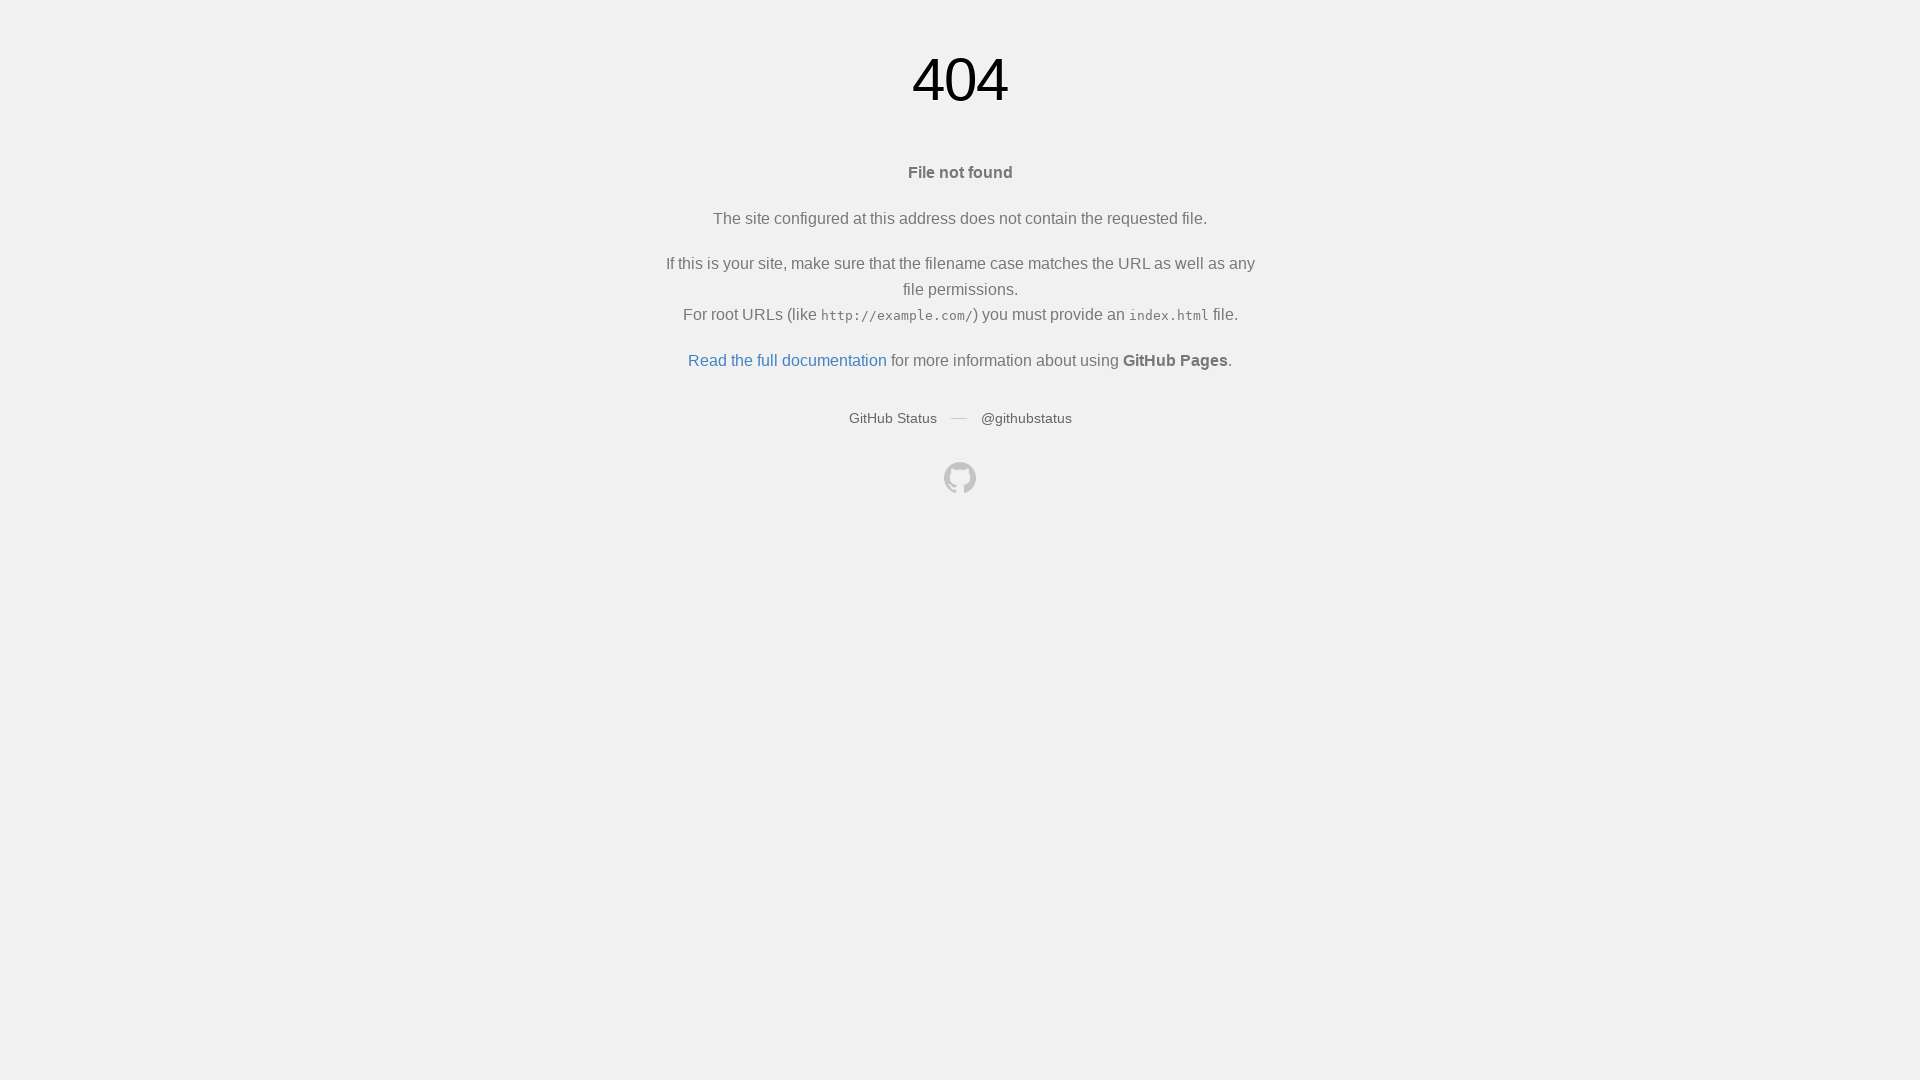

Completed 20-second balloon clicking duration
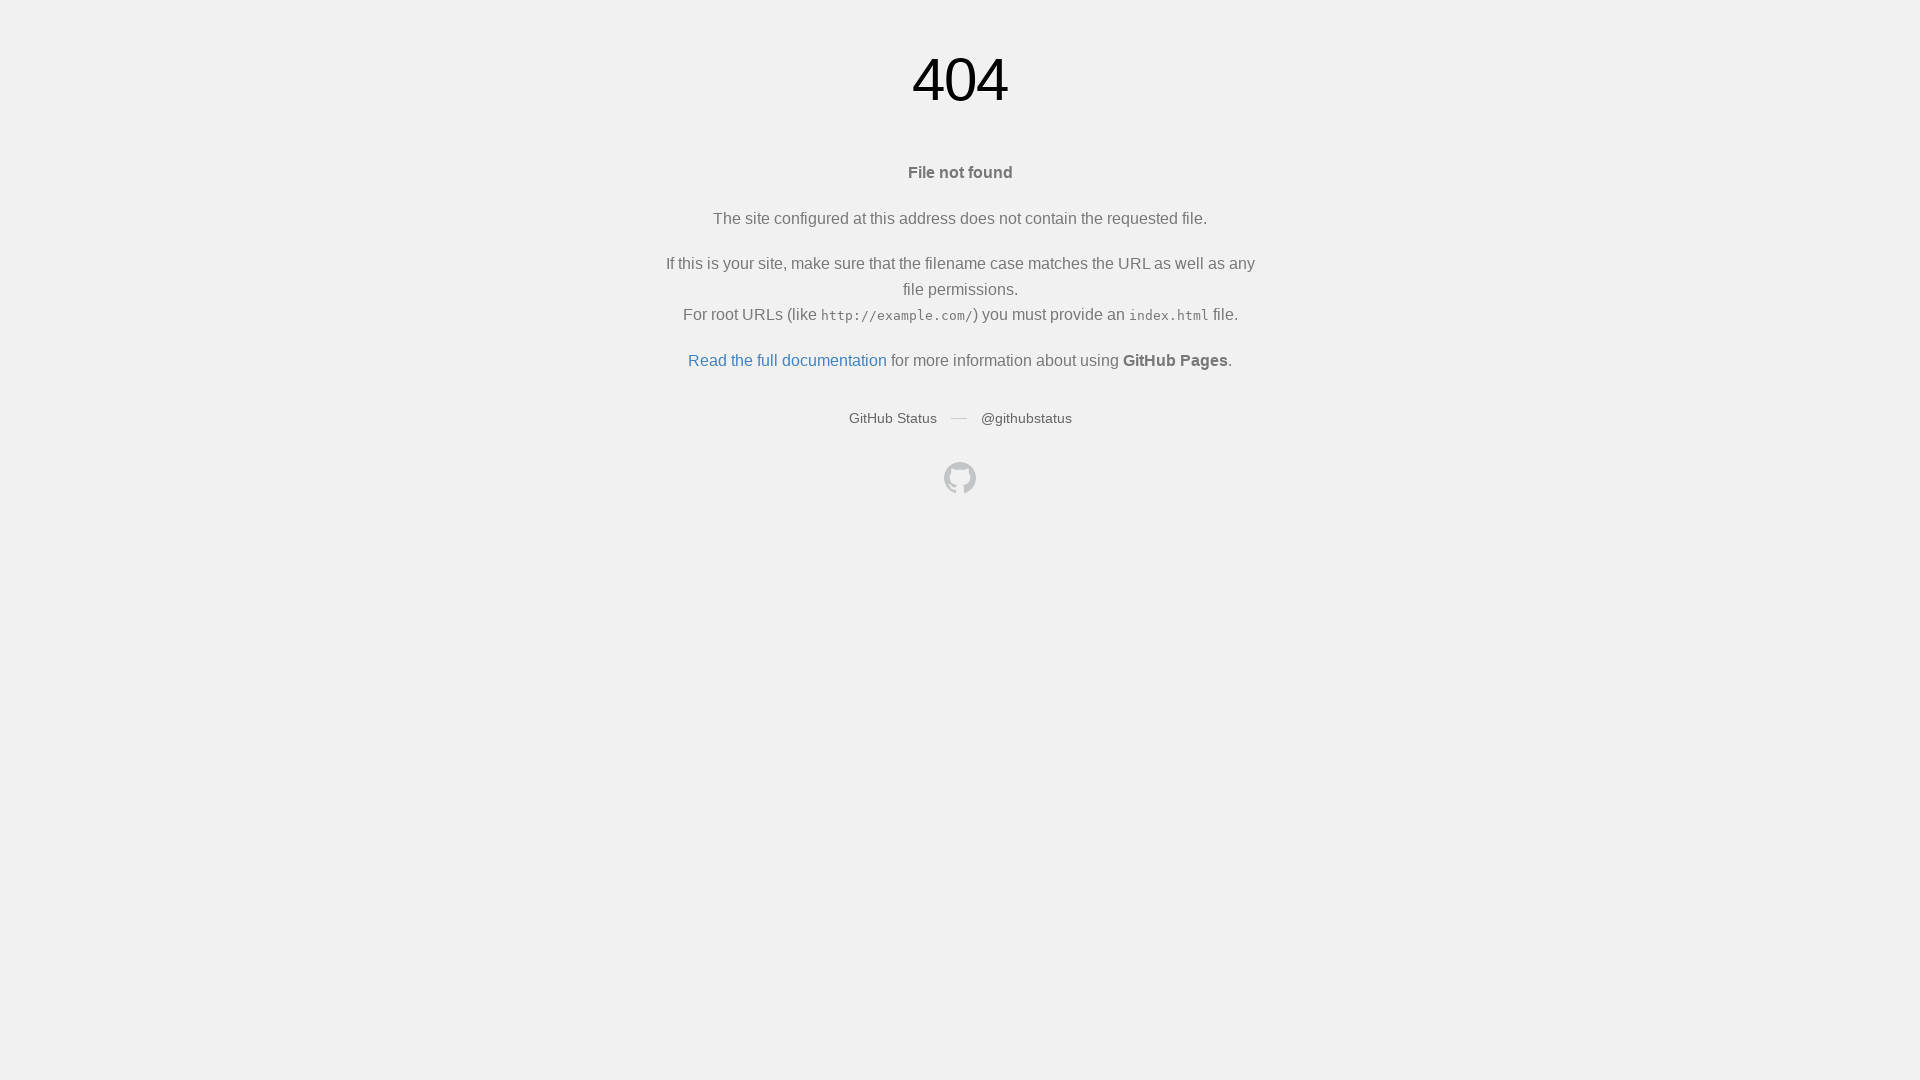

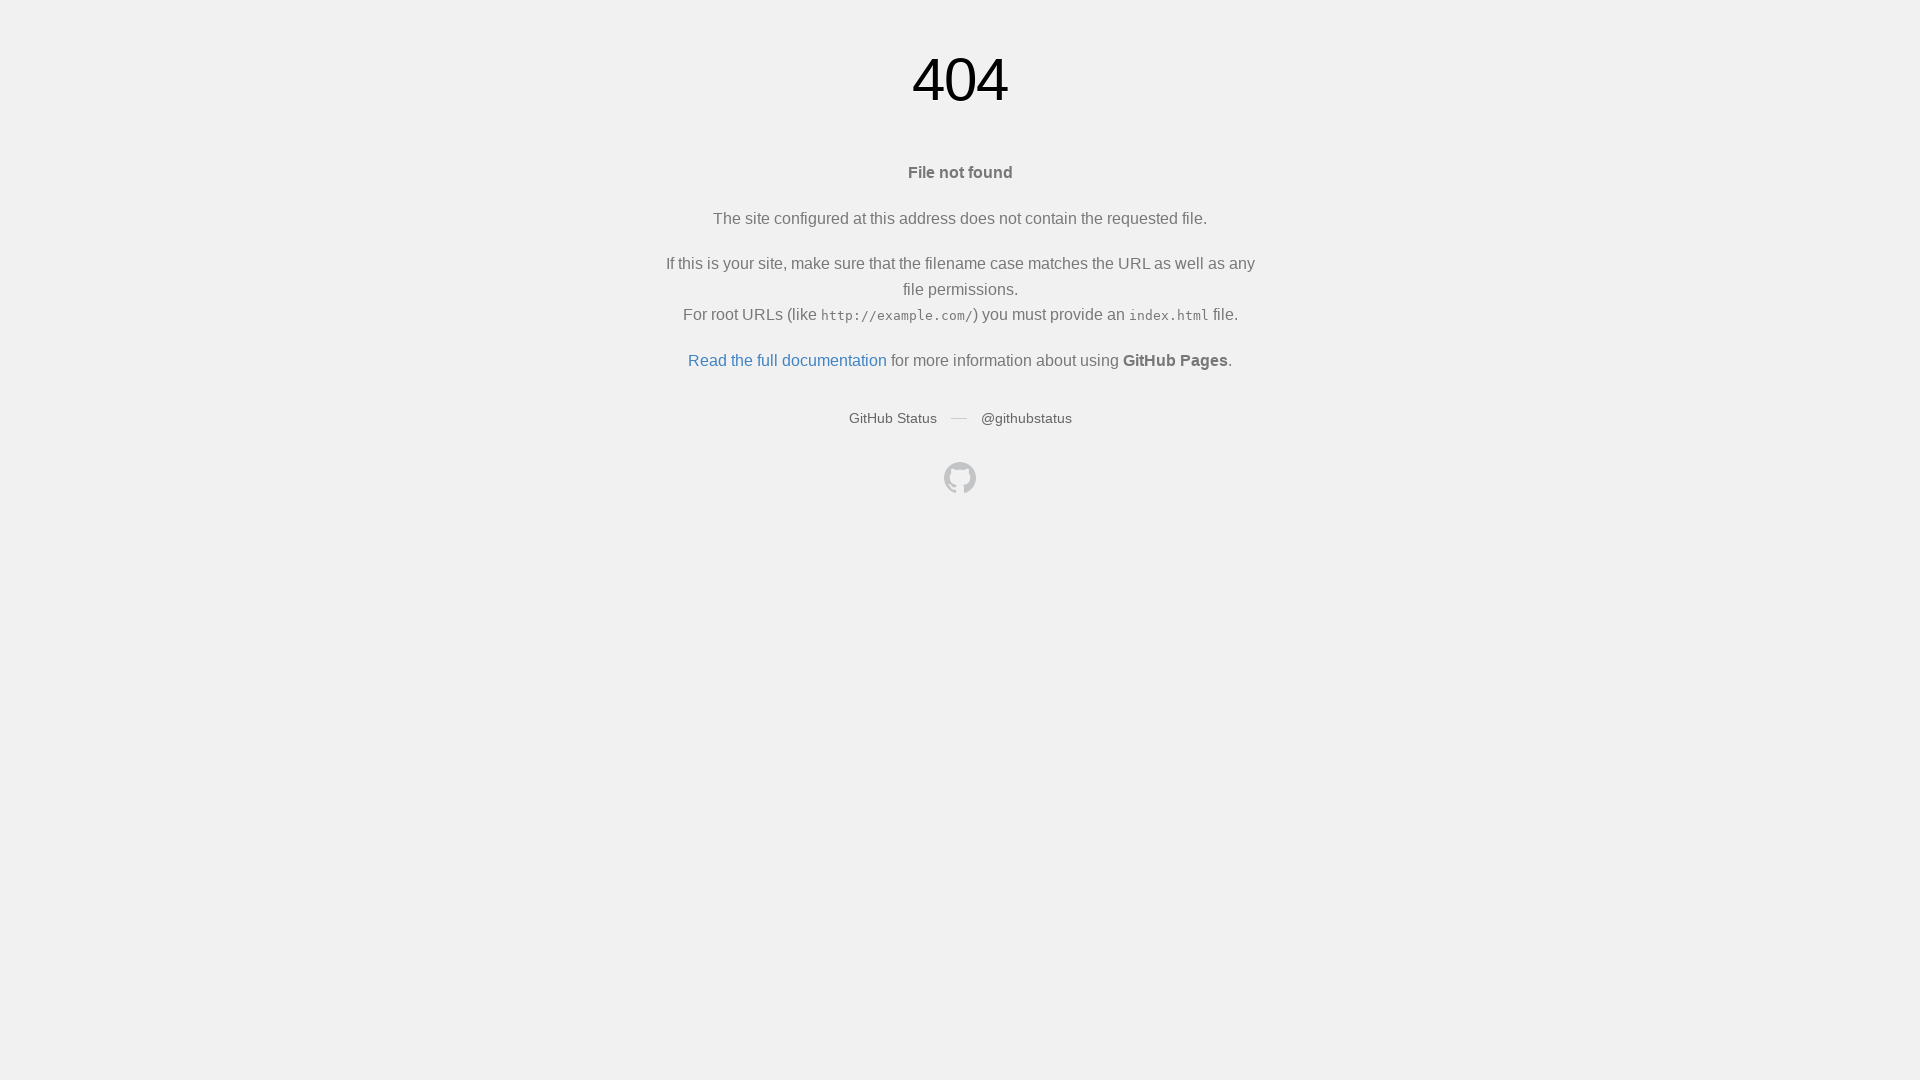